Plays an Olympics game by clicking start and responding to left/right arrow key instructions until winning

Starting URL: https://obstaclecourse.tricentis.com/Obstacles/82018

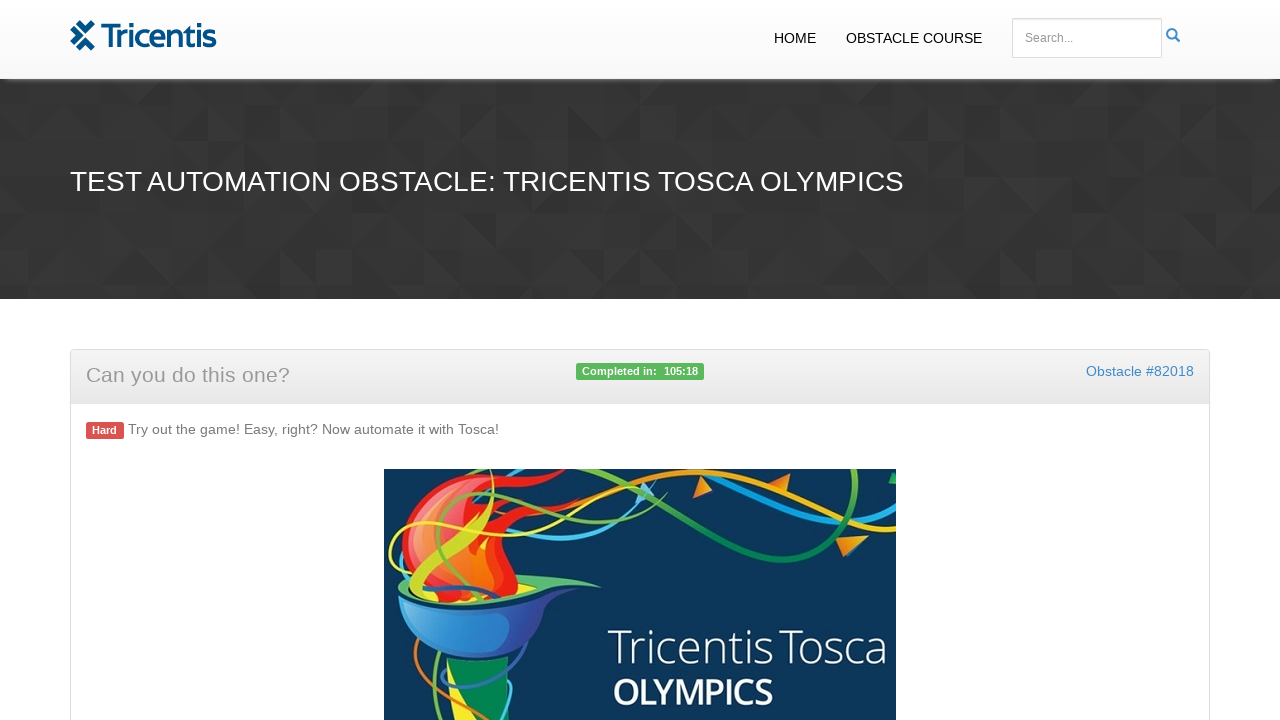

Clicked start button to begin Olympics game at (640, 360) on #start
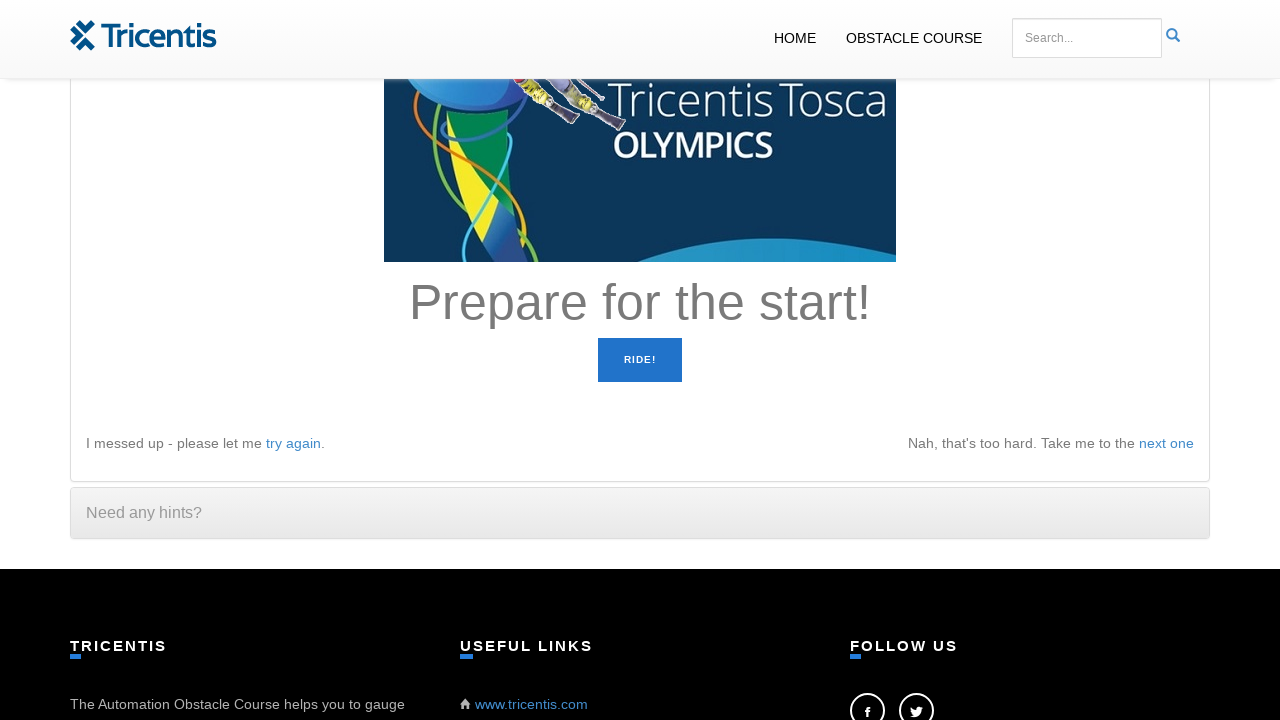

Read instruction: 'Prepare for the start!'
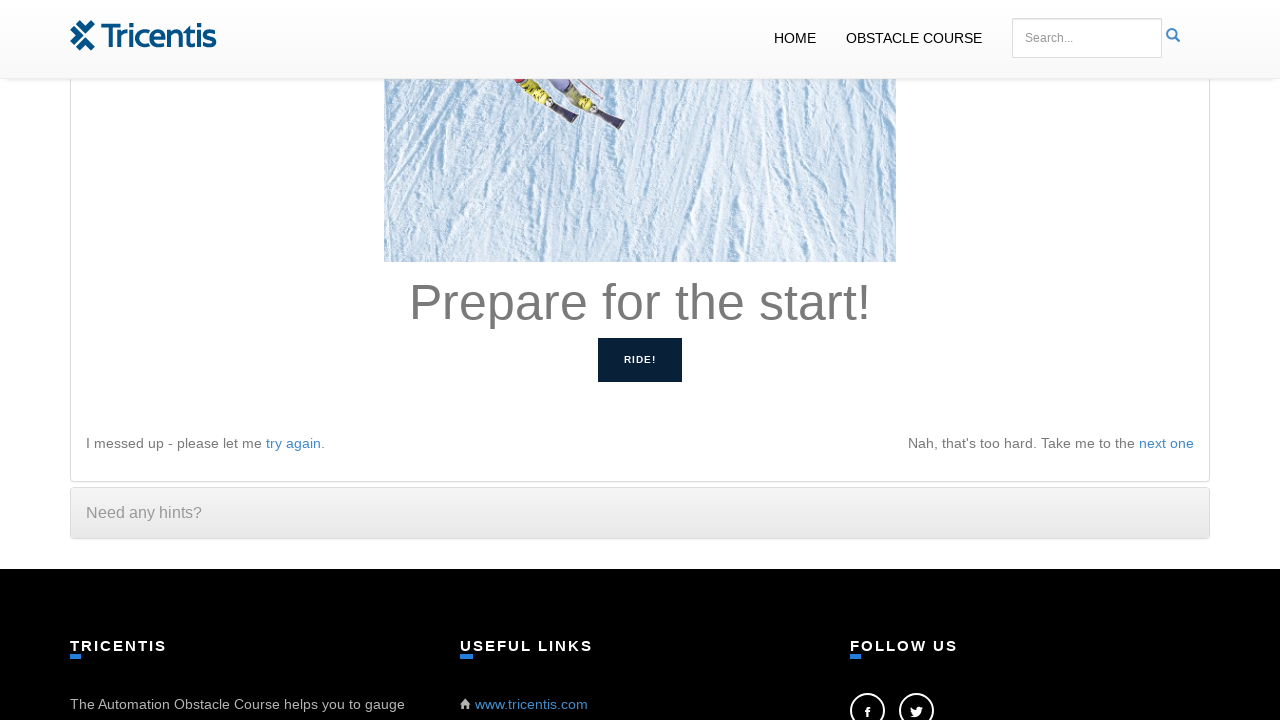

Waited 50ms before next instruction
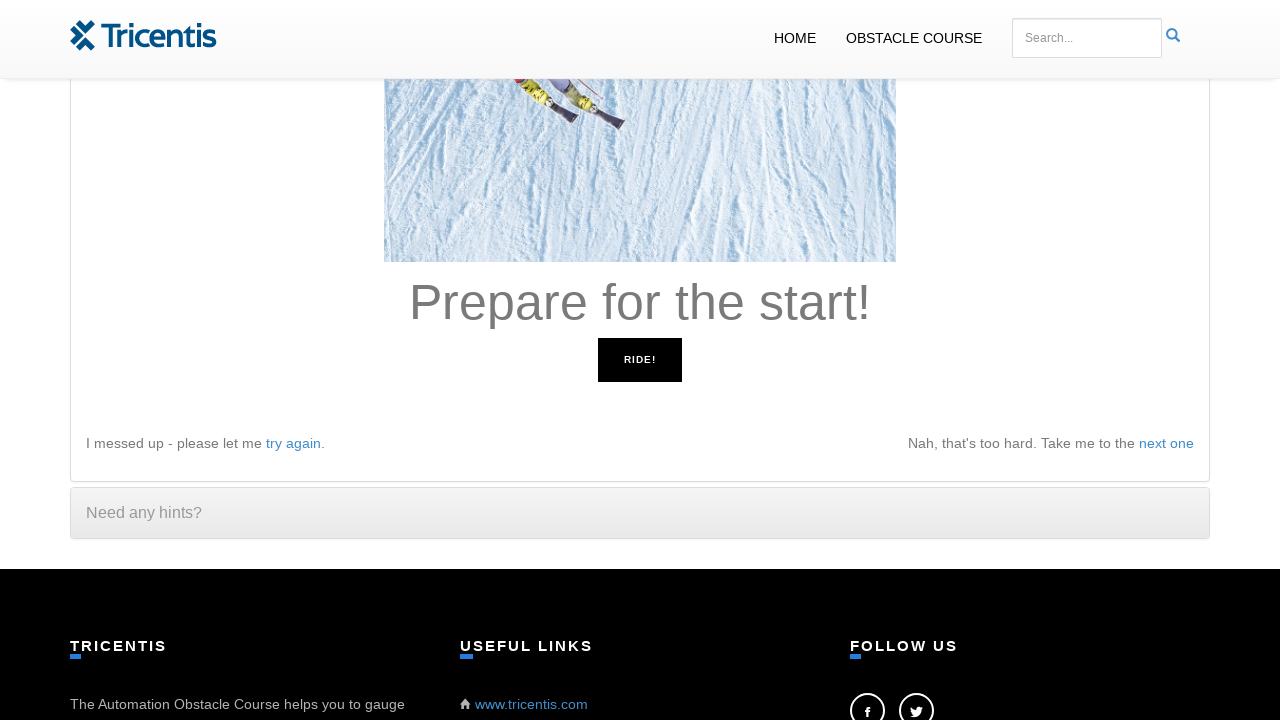

Read instruction: 'Prepare for the start!'
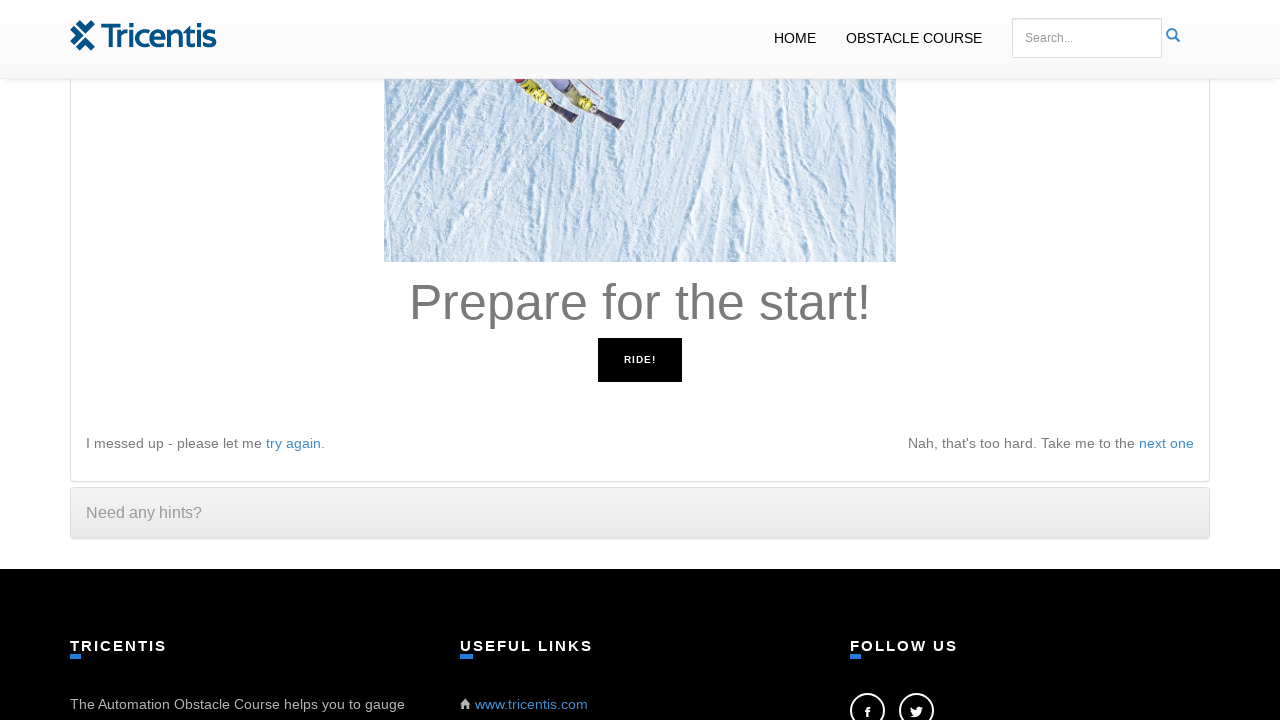

Waited 50ms before next instruction
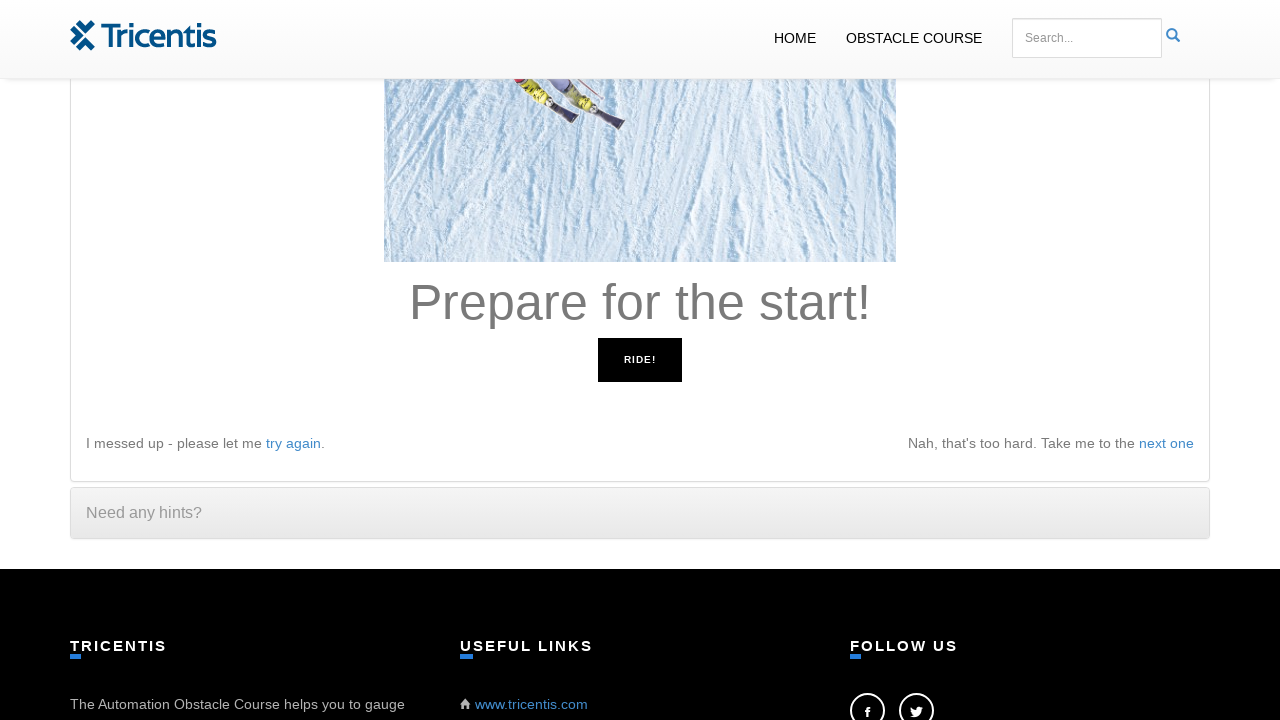

Read instruction: 'Prepare for the start!'
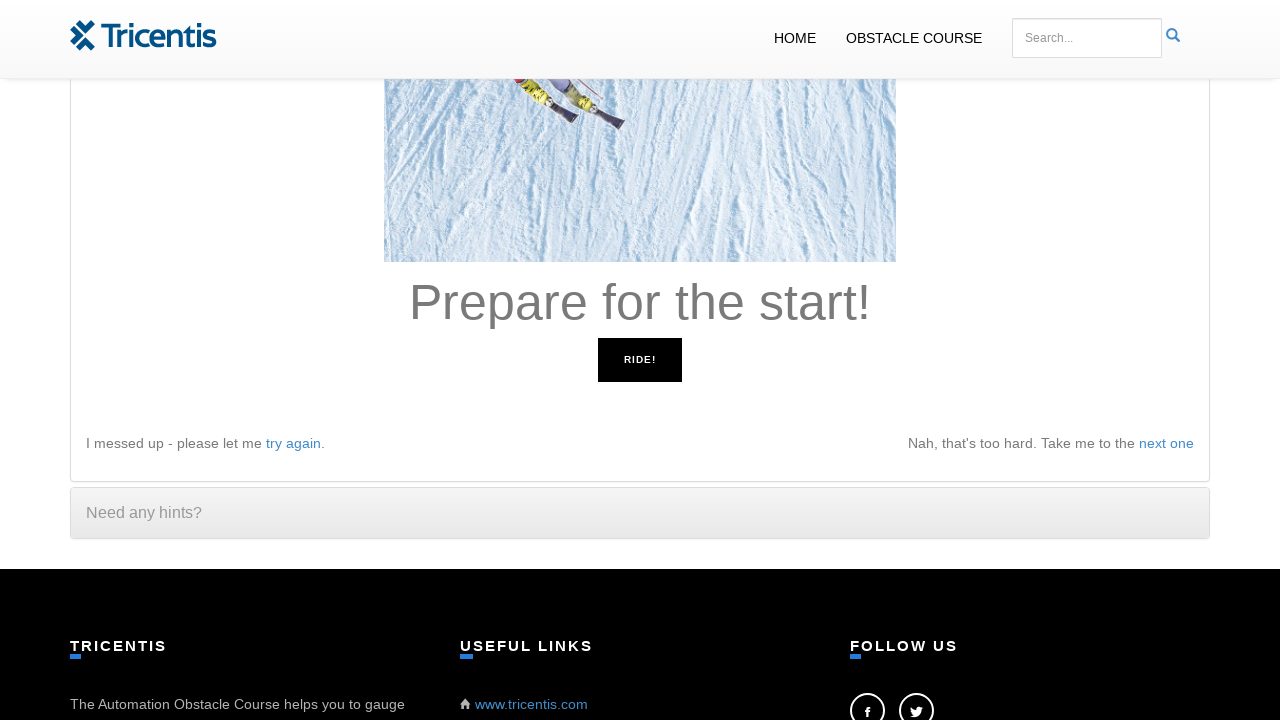

Waited 50ms before next instruction
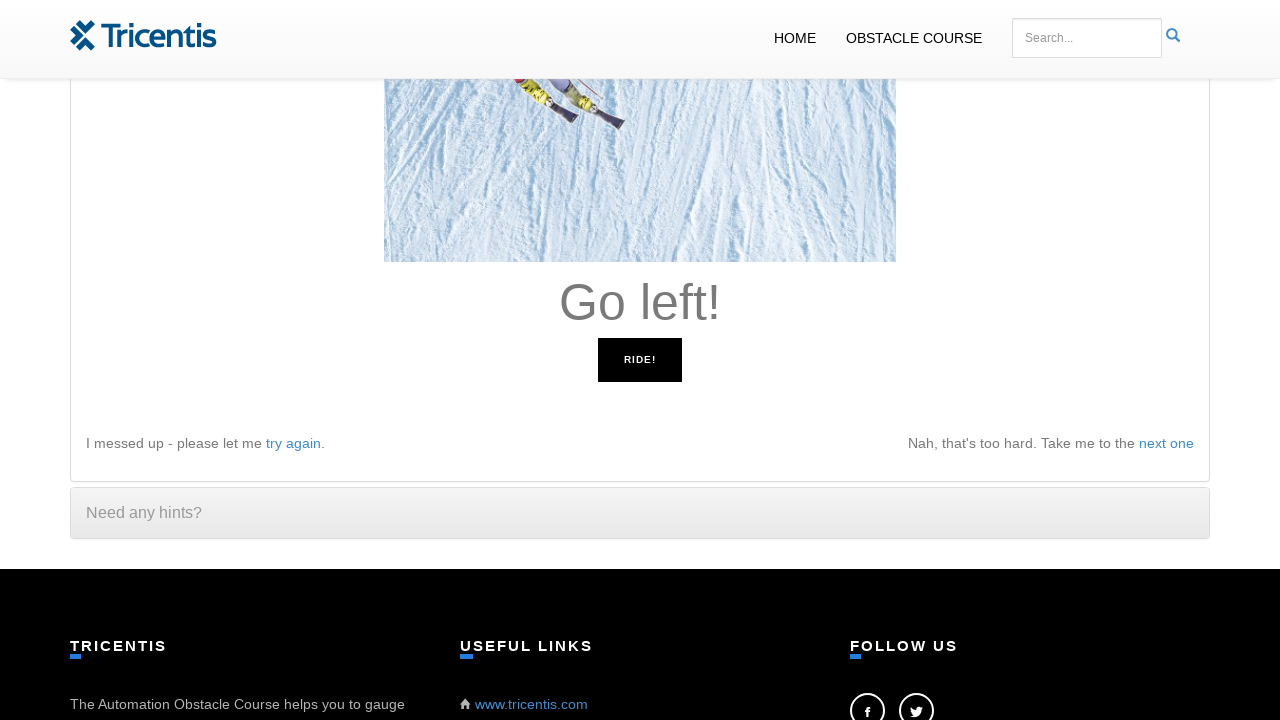

Read instruction: 'Go left!'
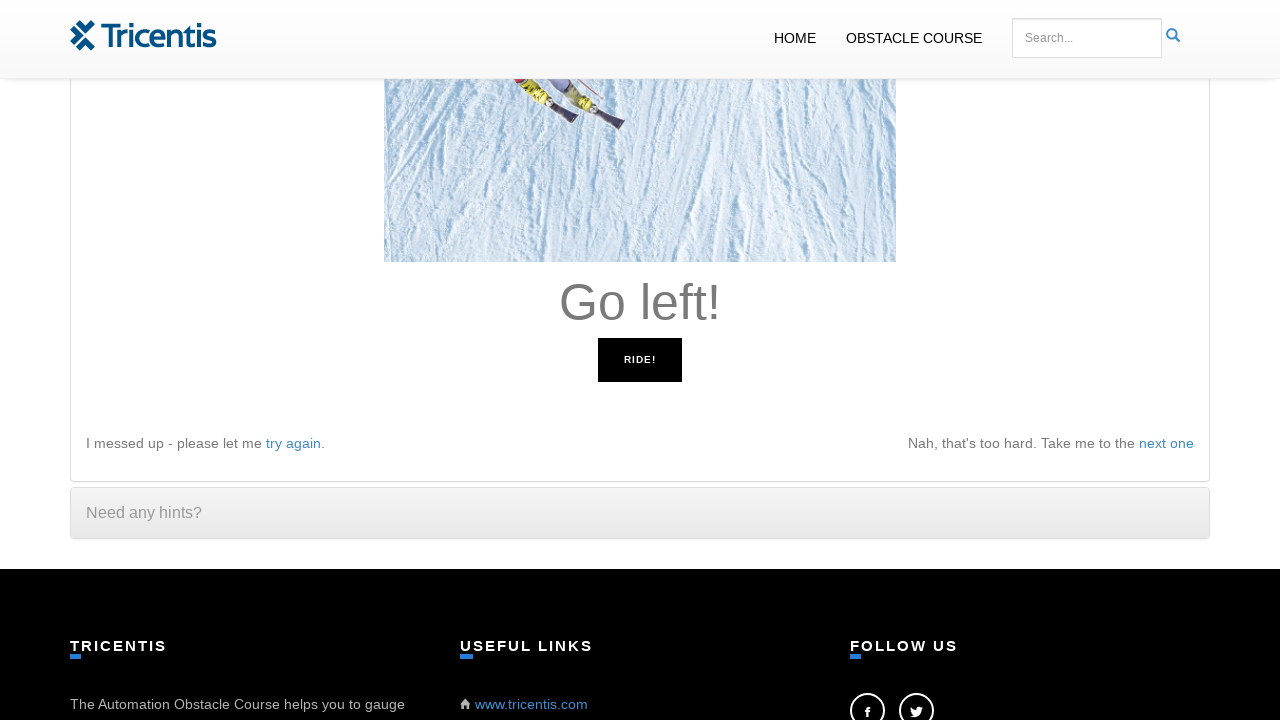

Pressed ArrowLeft key
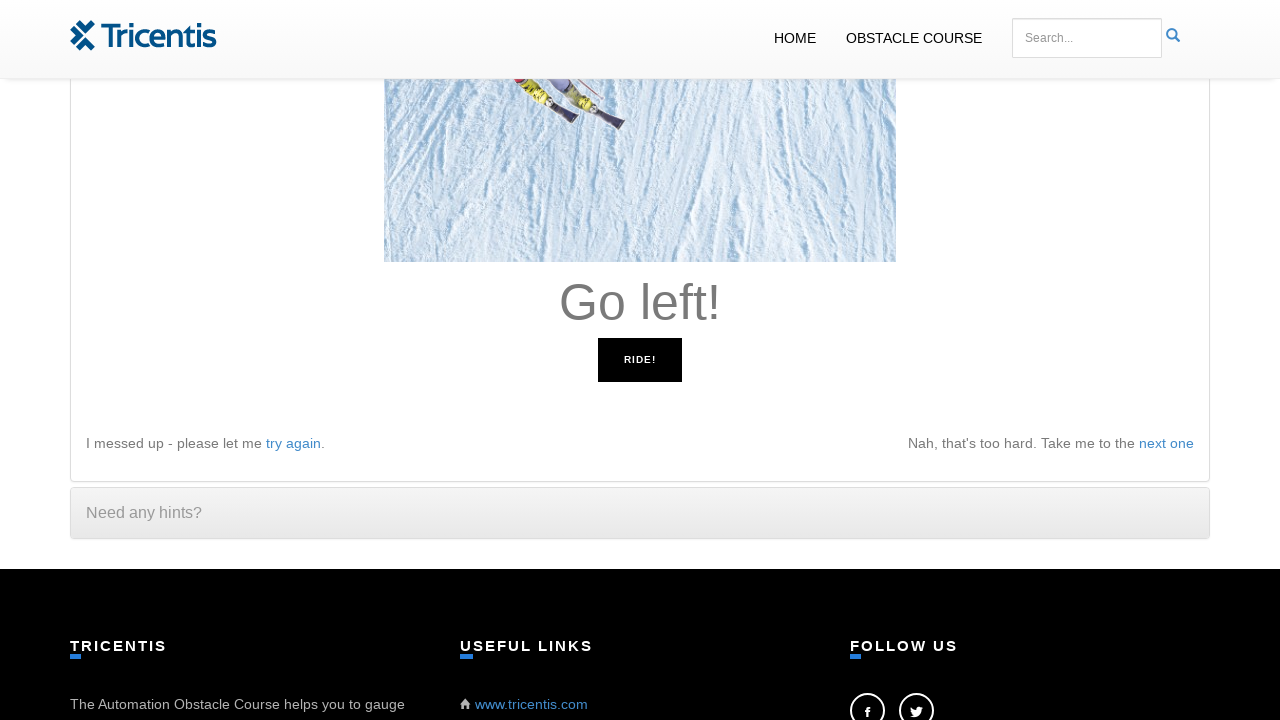

Waited 50ms before next instruction
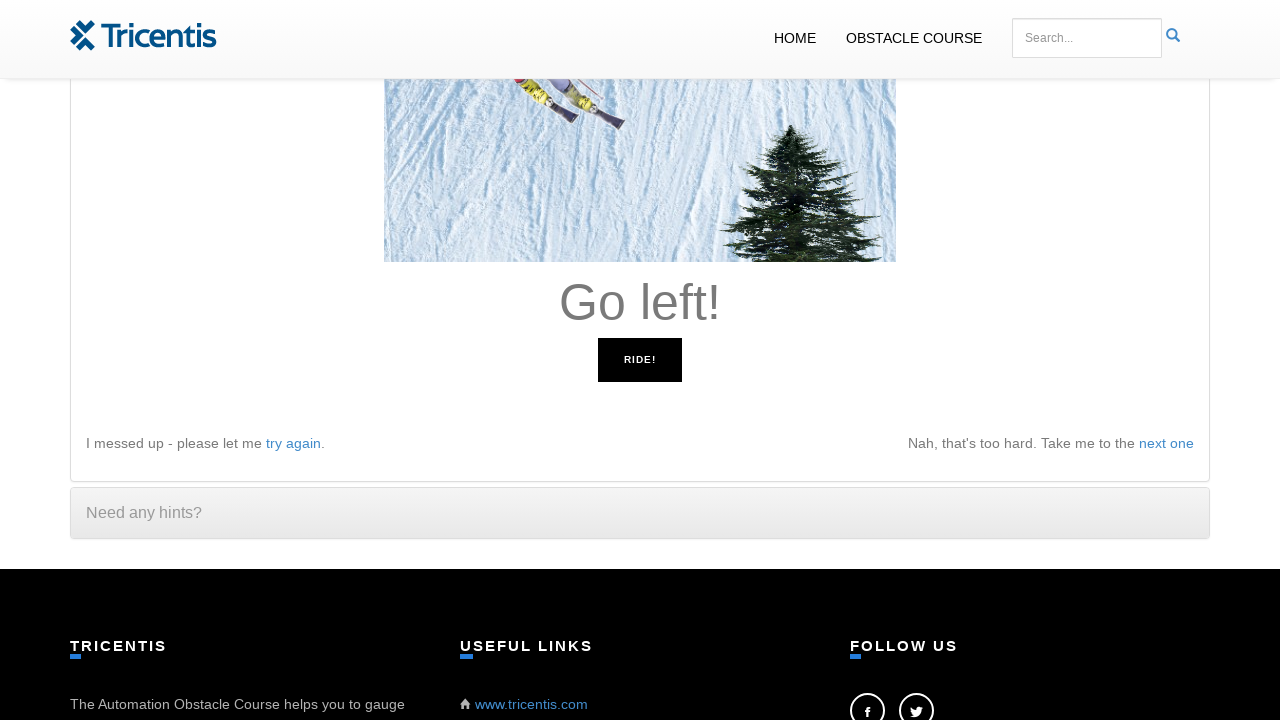

Read instruction: 'Go left!'
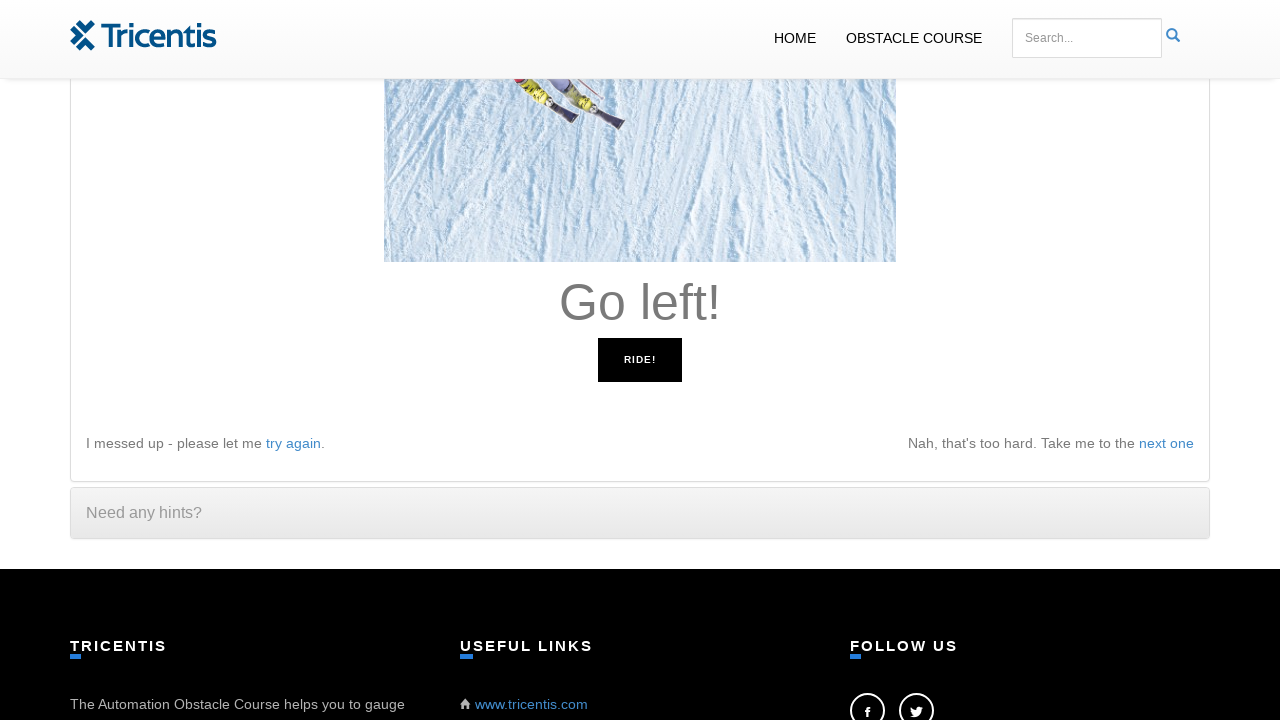

Pressed ArrowLeft key
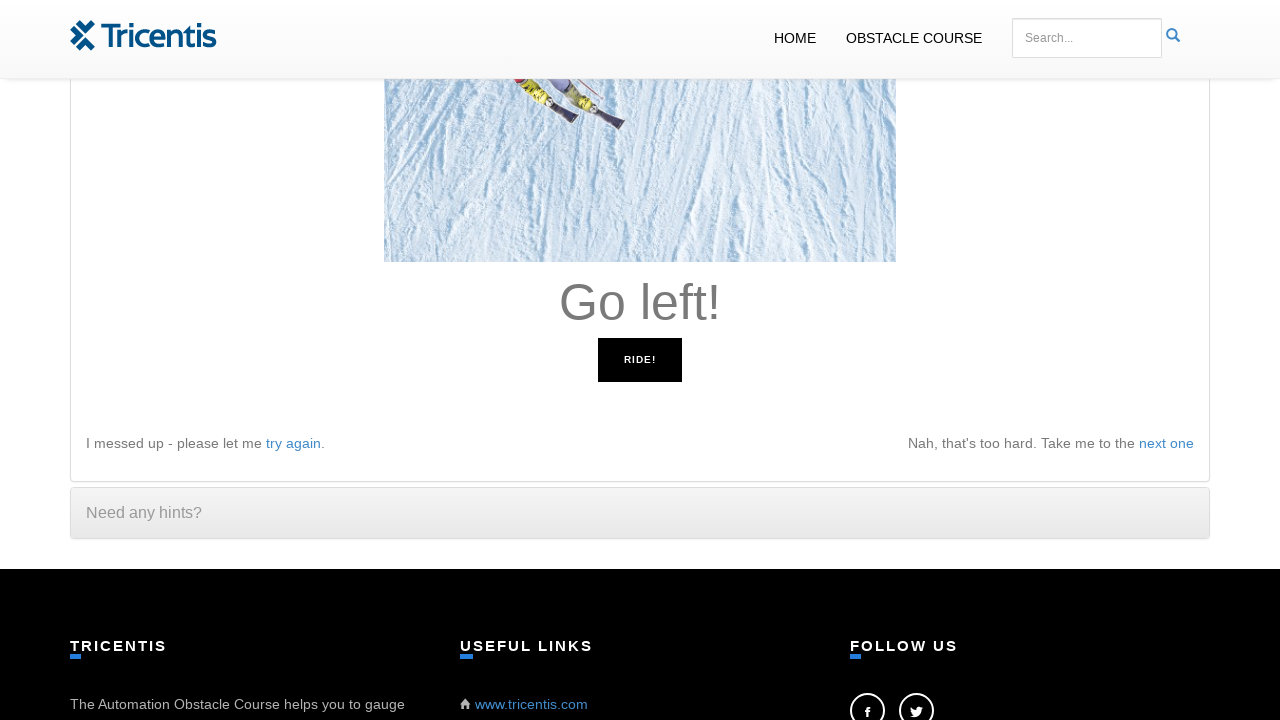

Waited 50ms before next instruction
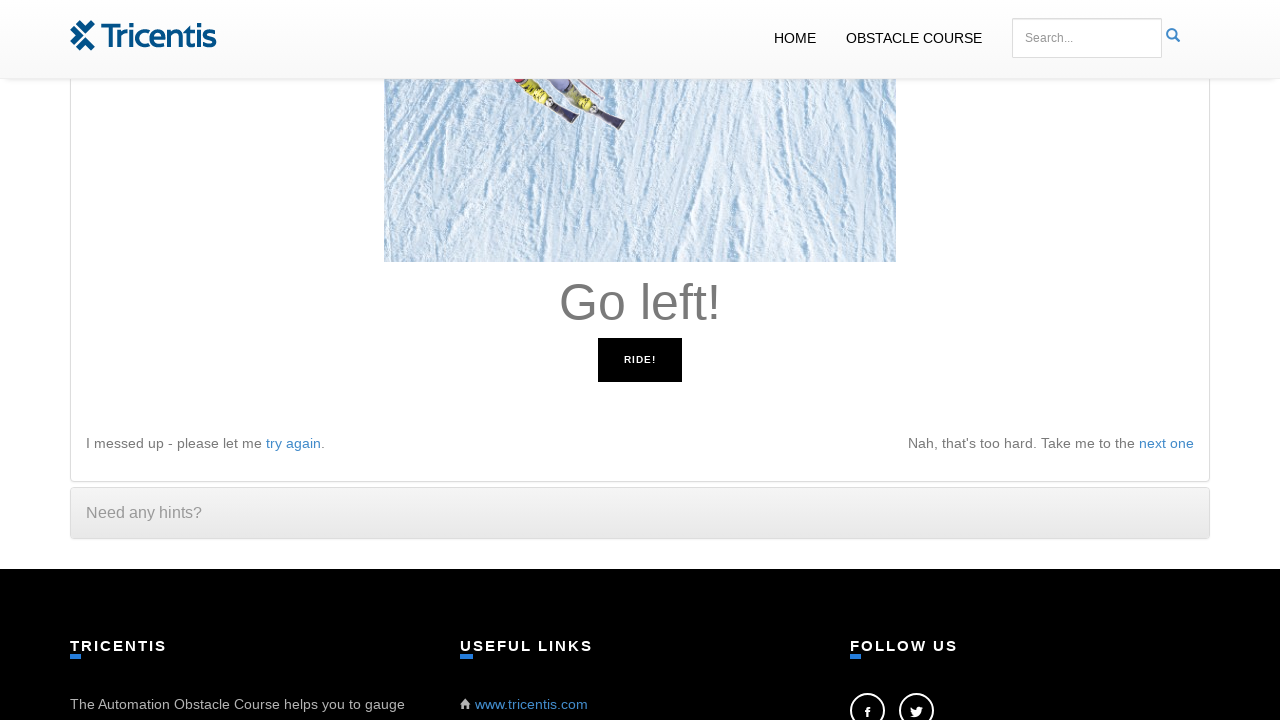

Read instruction: 'Go left!'
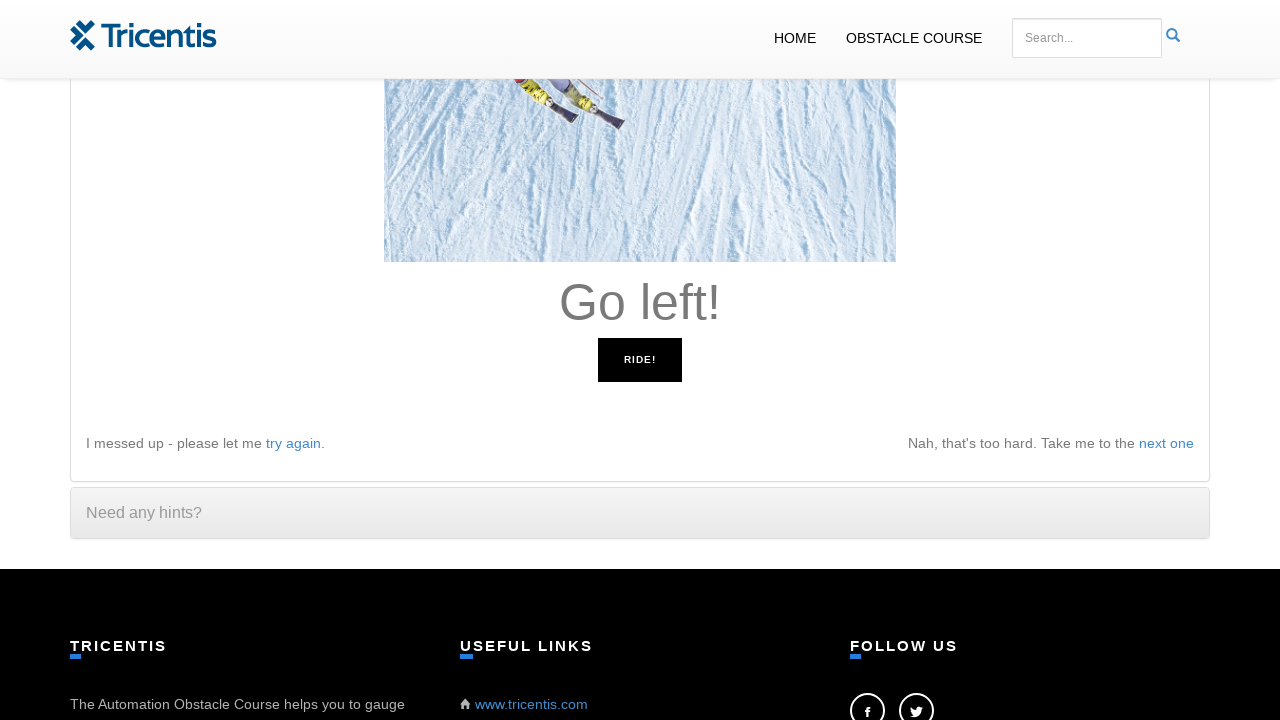

Pressed ArrowLeft key
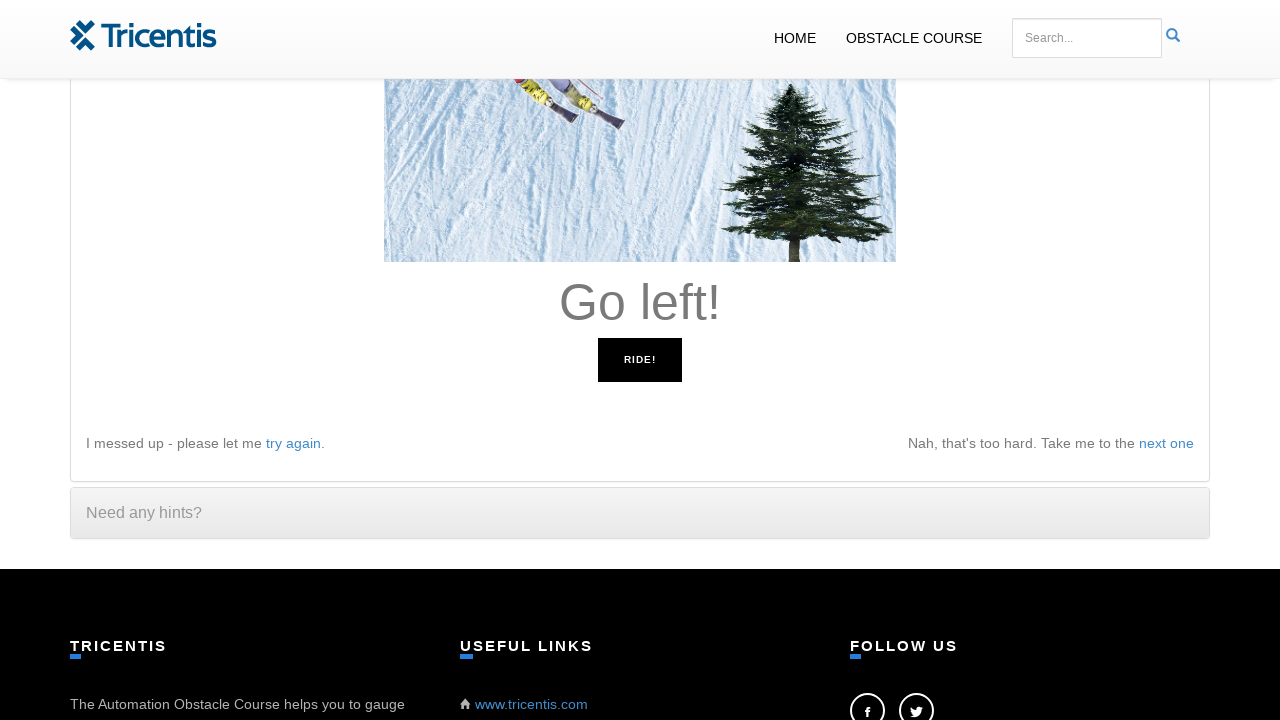

Waited 50ms before next instruction
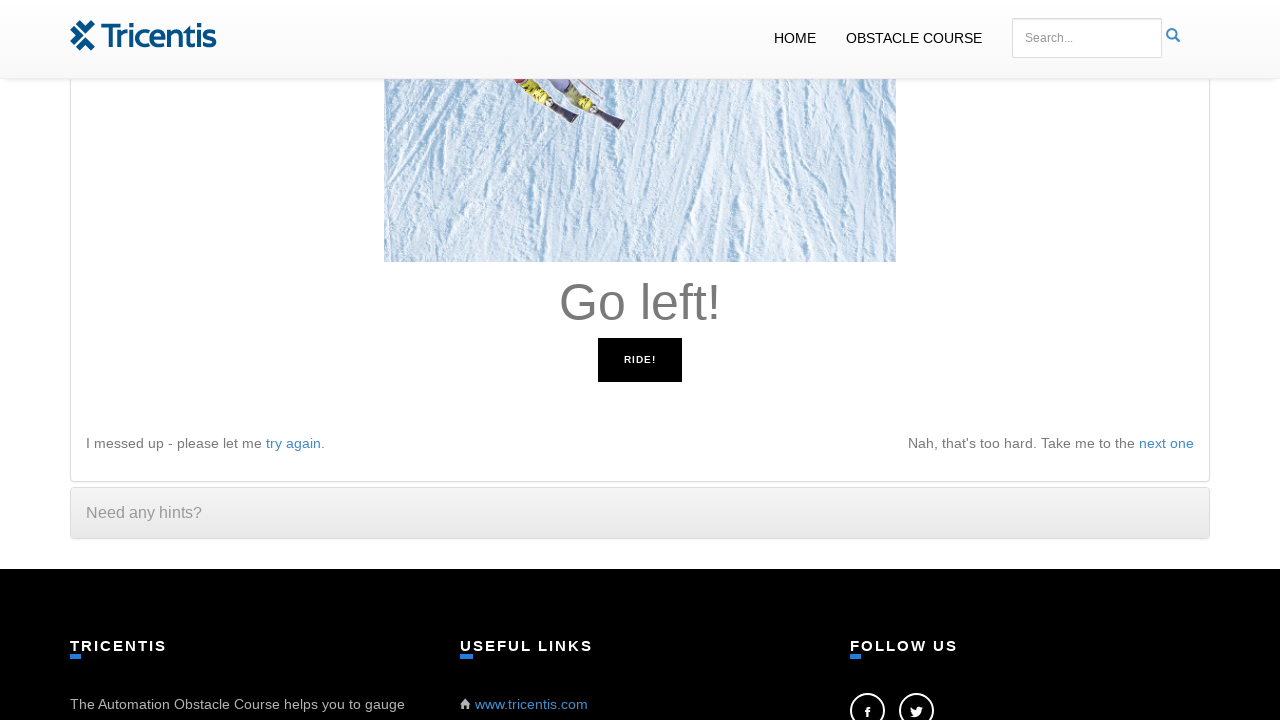

Read instruction: 'Go left!'
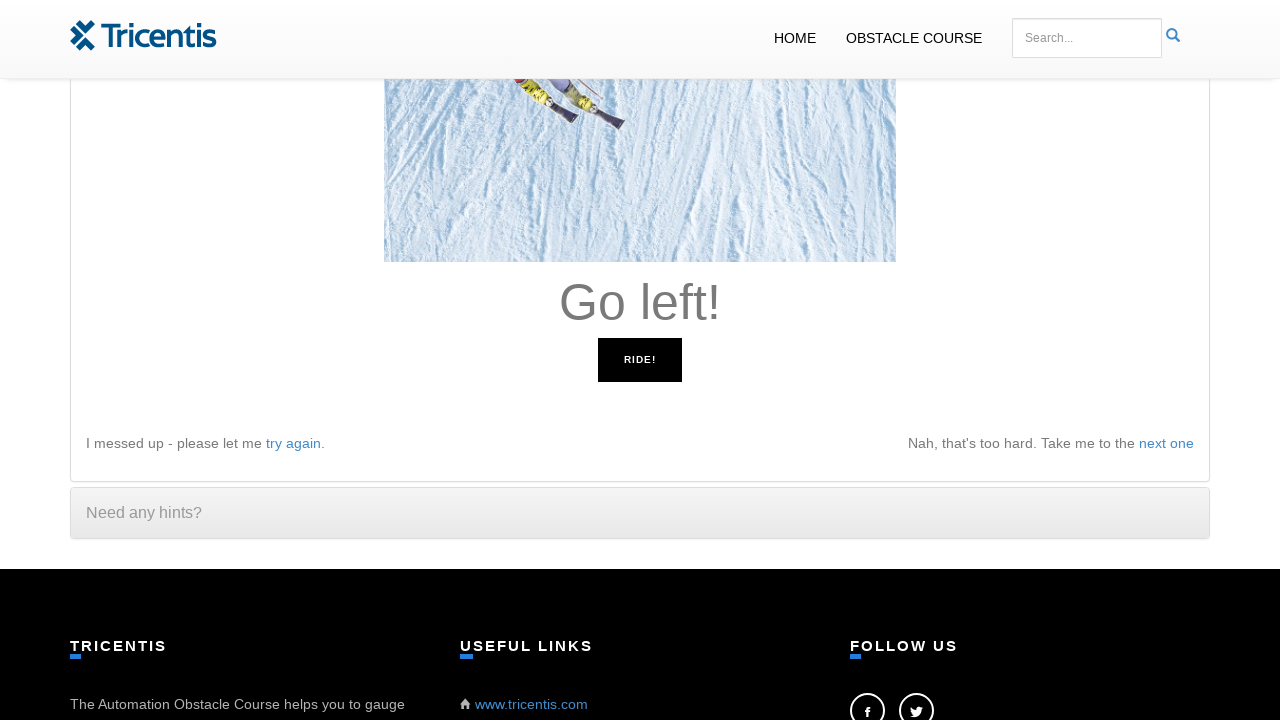

Pressed ArrowLeft key
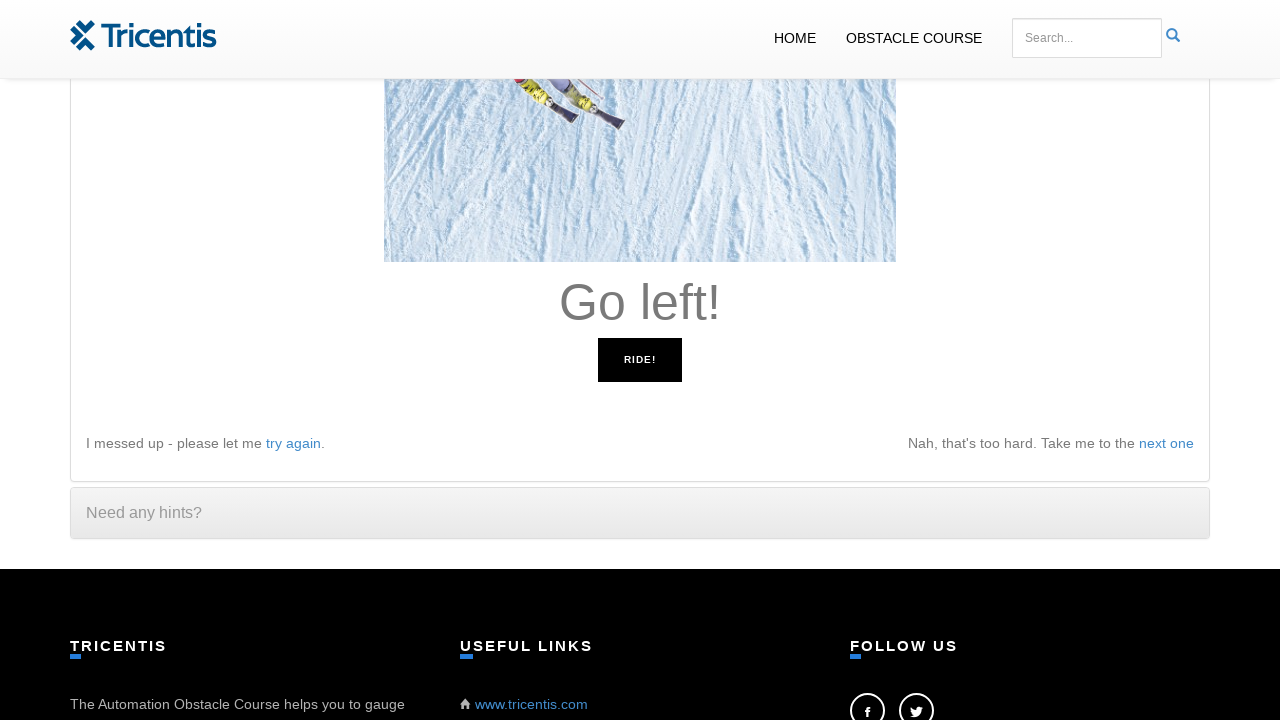

Waited 50ms before next instruction
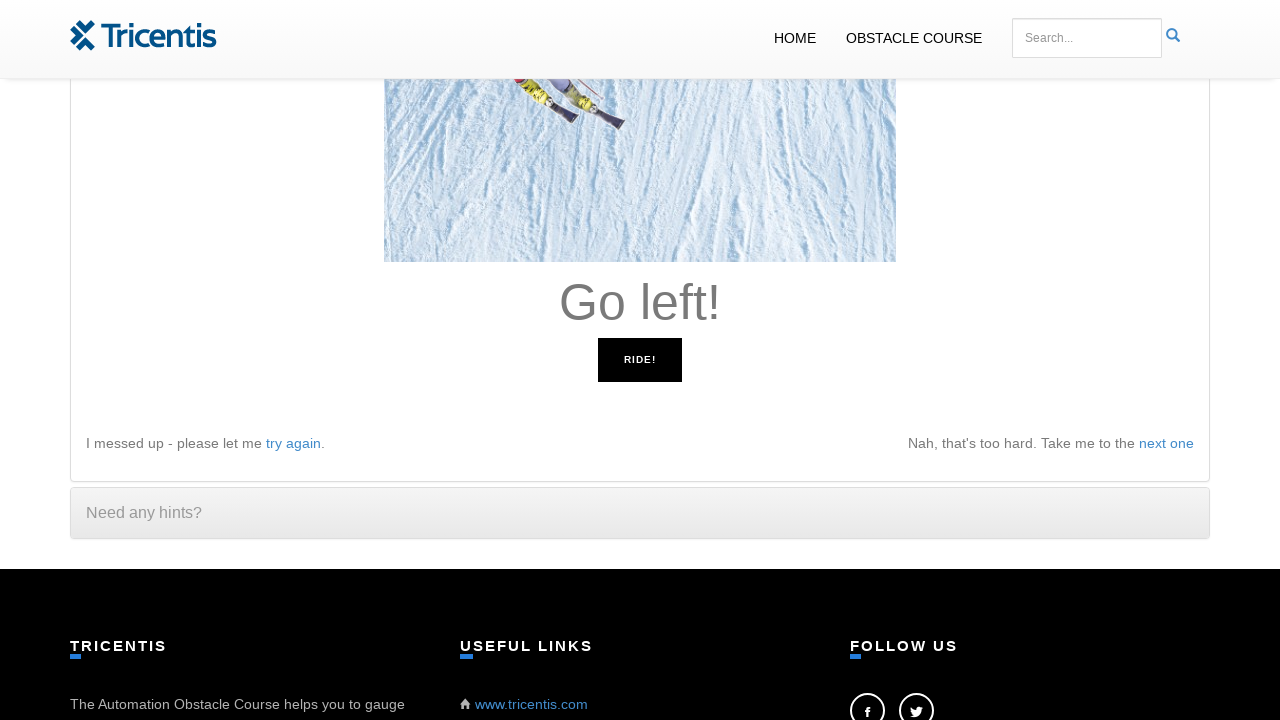

Read instruction: 'Go left!'
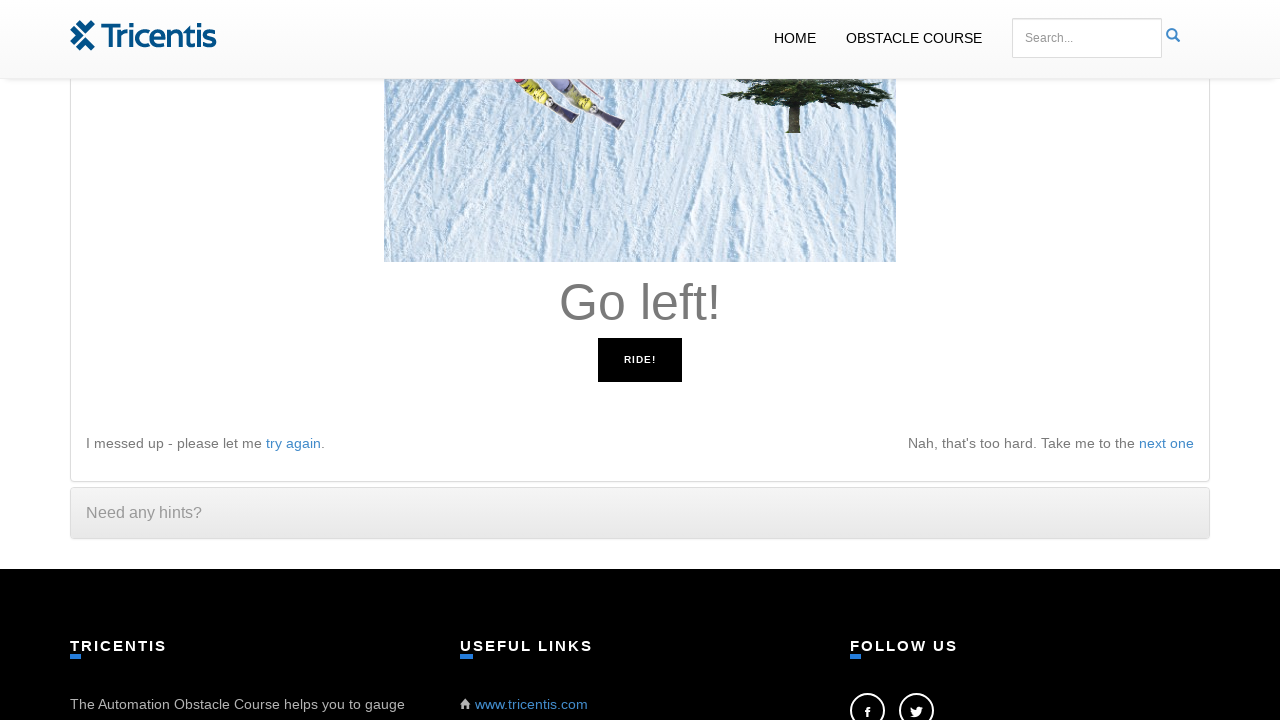

Pressed ArrowLeft key
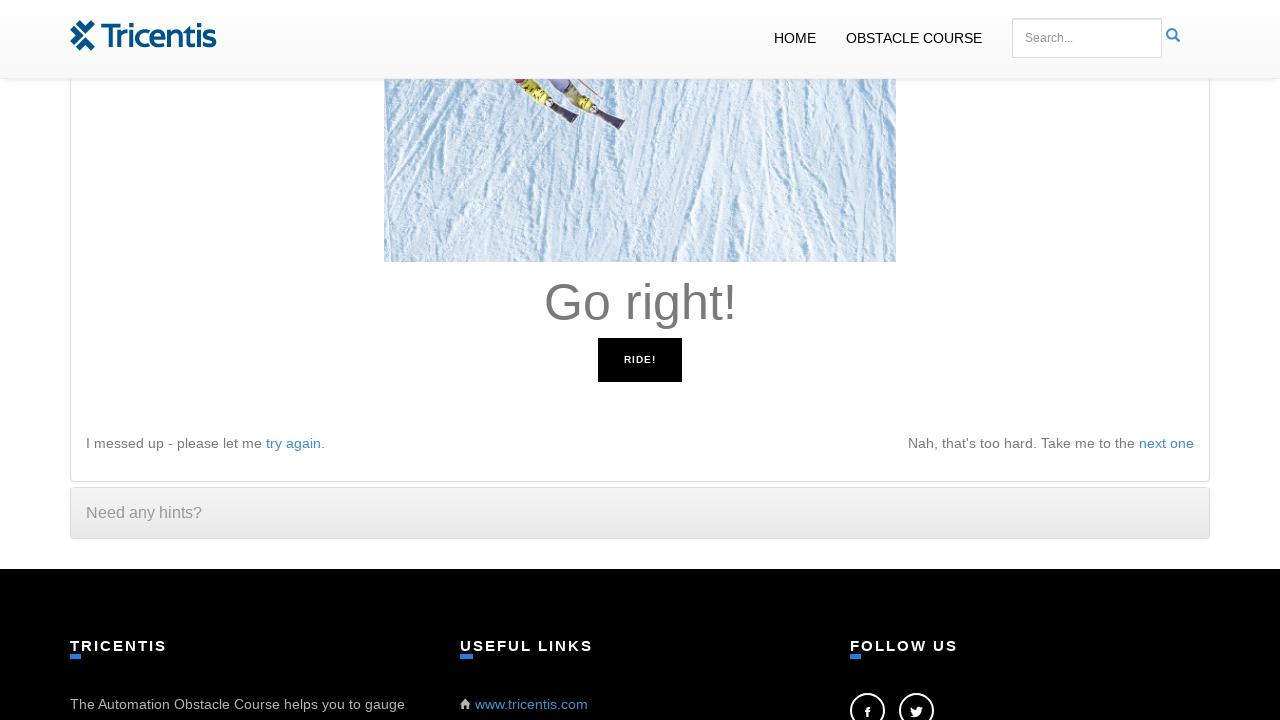

Waited 50ms before next instruction
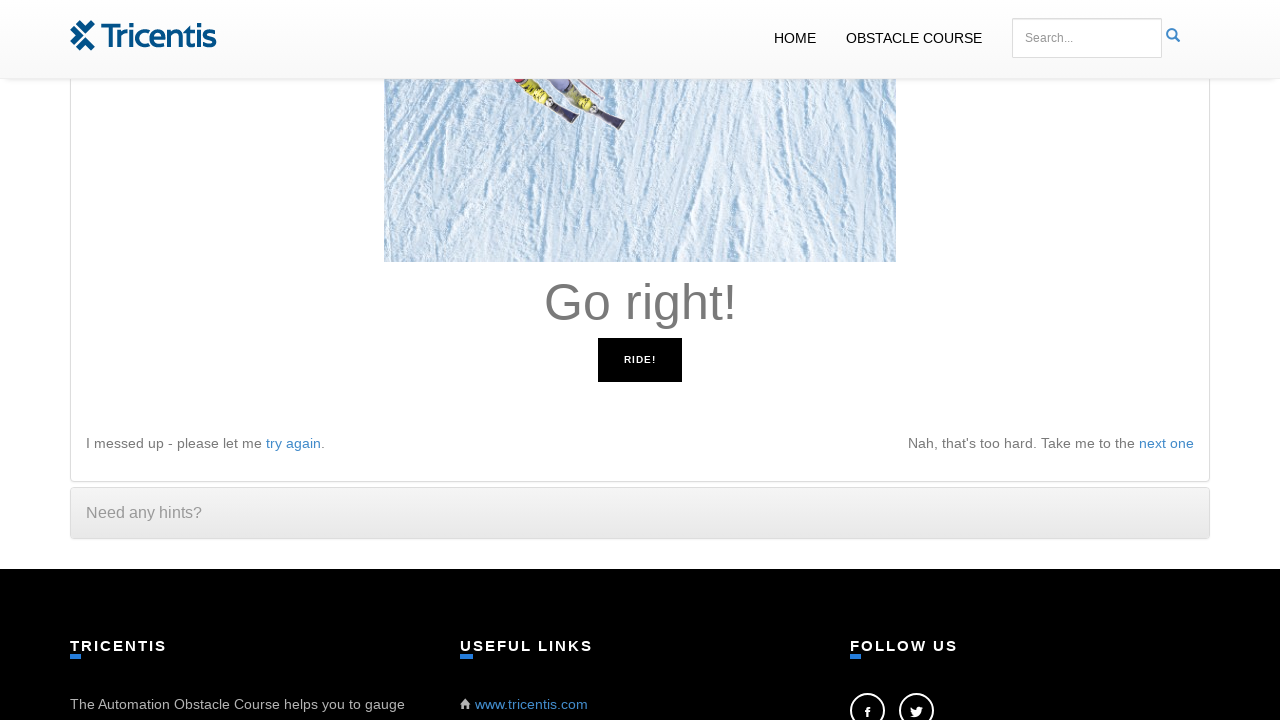

Read instruction: 'Go right!'
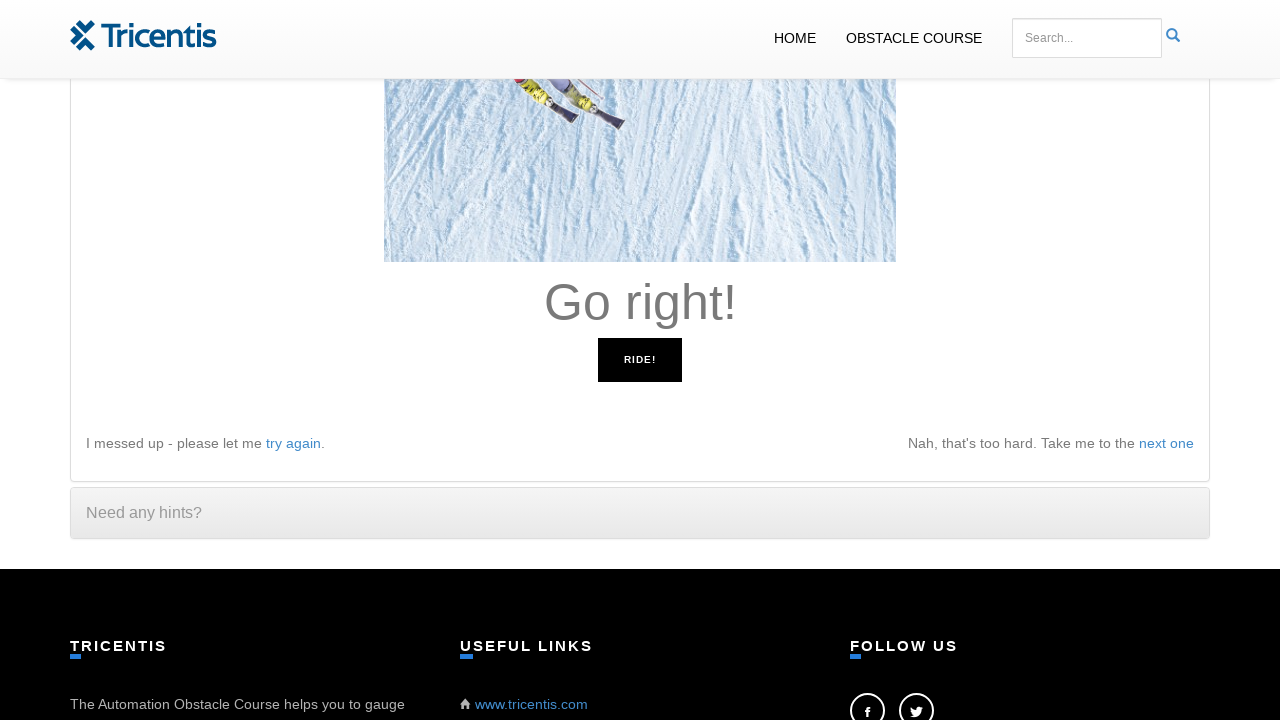

Pressed ArrowRight key
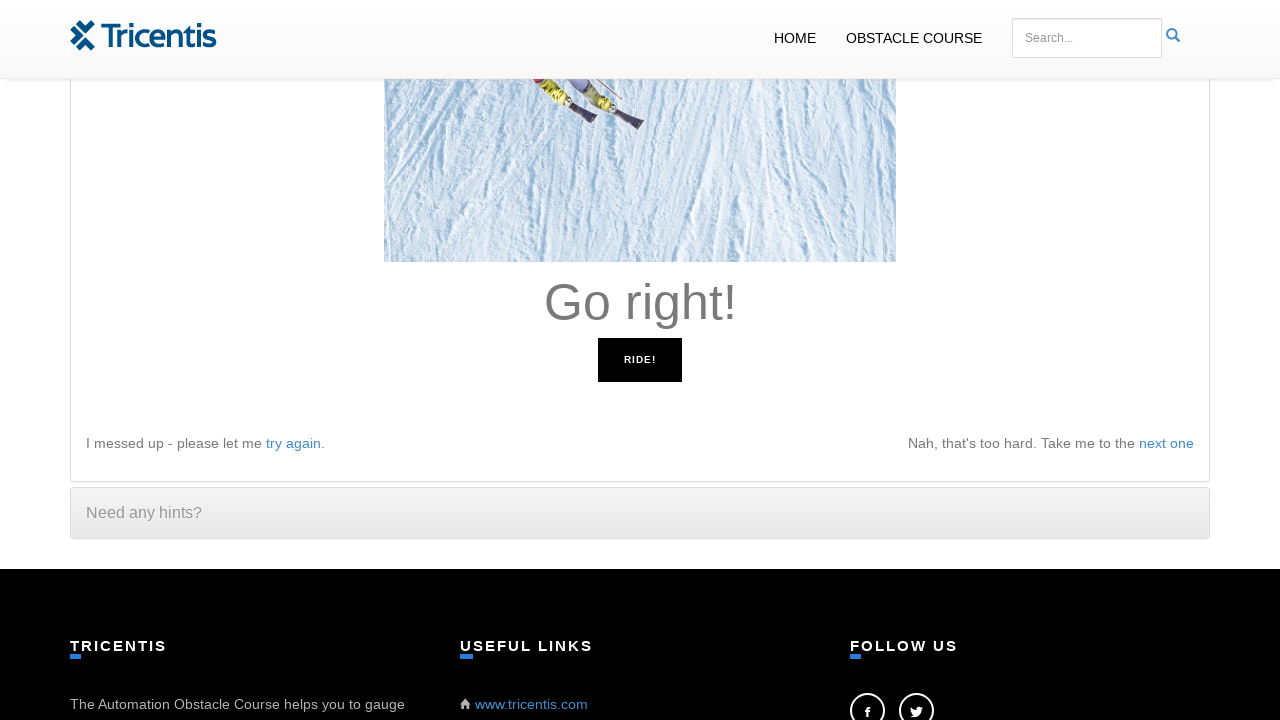

Waited 50ms before next instruction
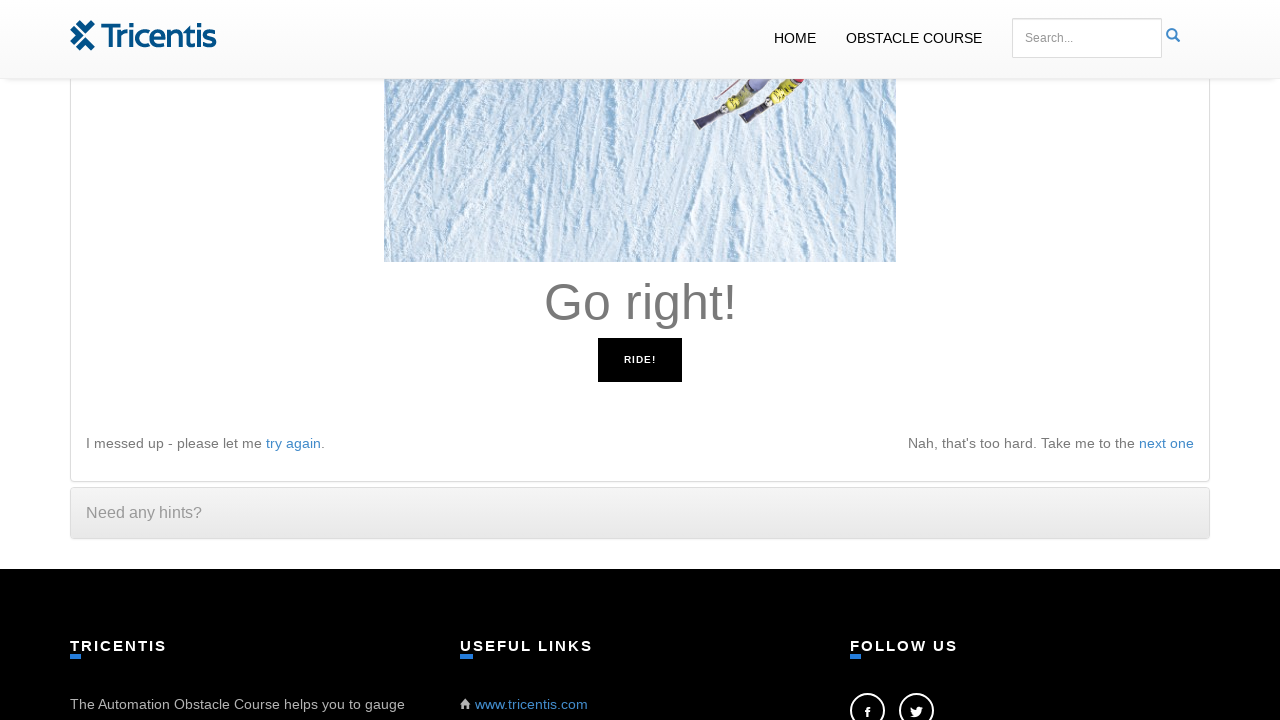

Read instruction: 'Go left!'
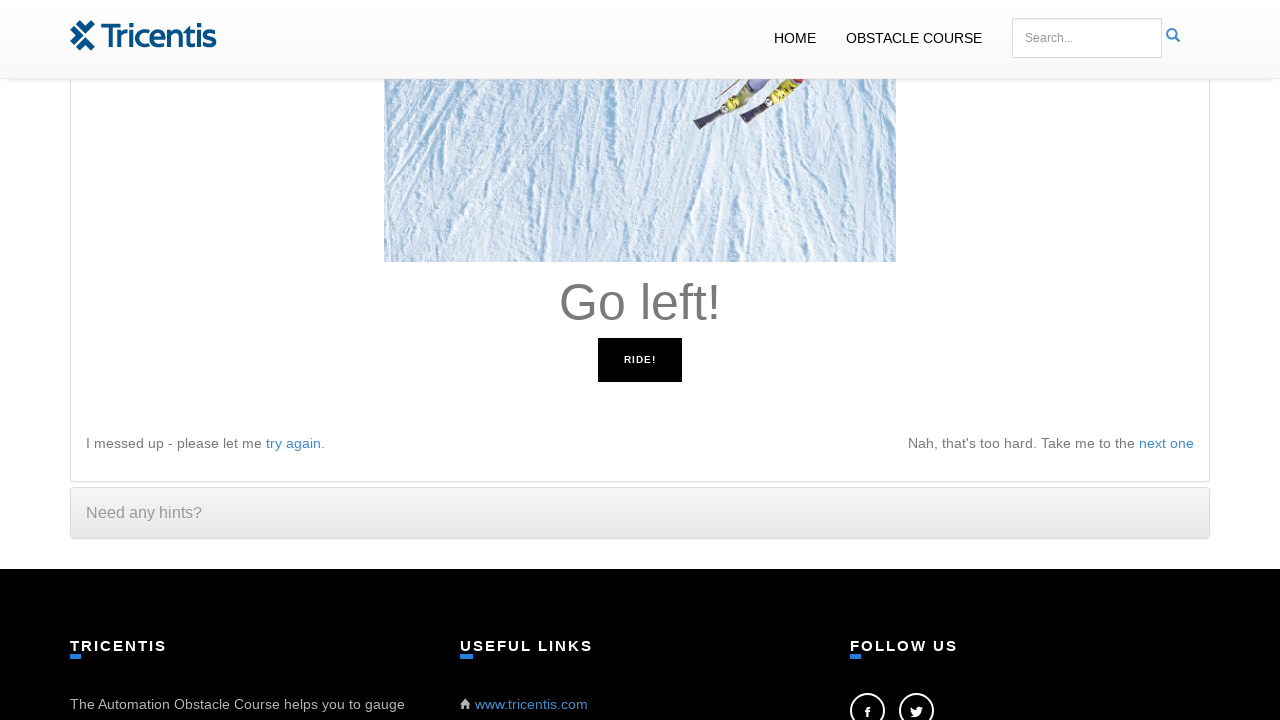

Pressed ArrowLeft key
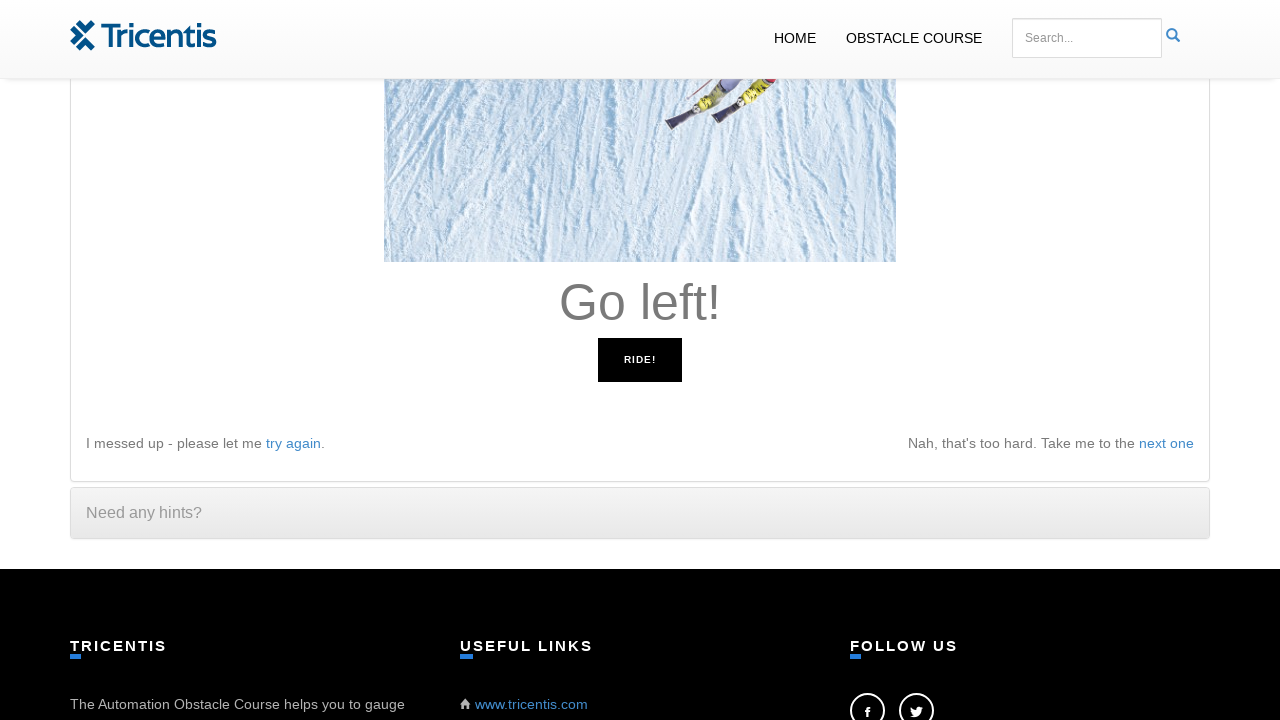

Waited 50ms before next instruction
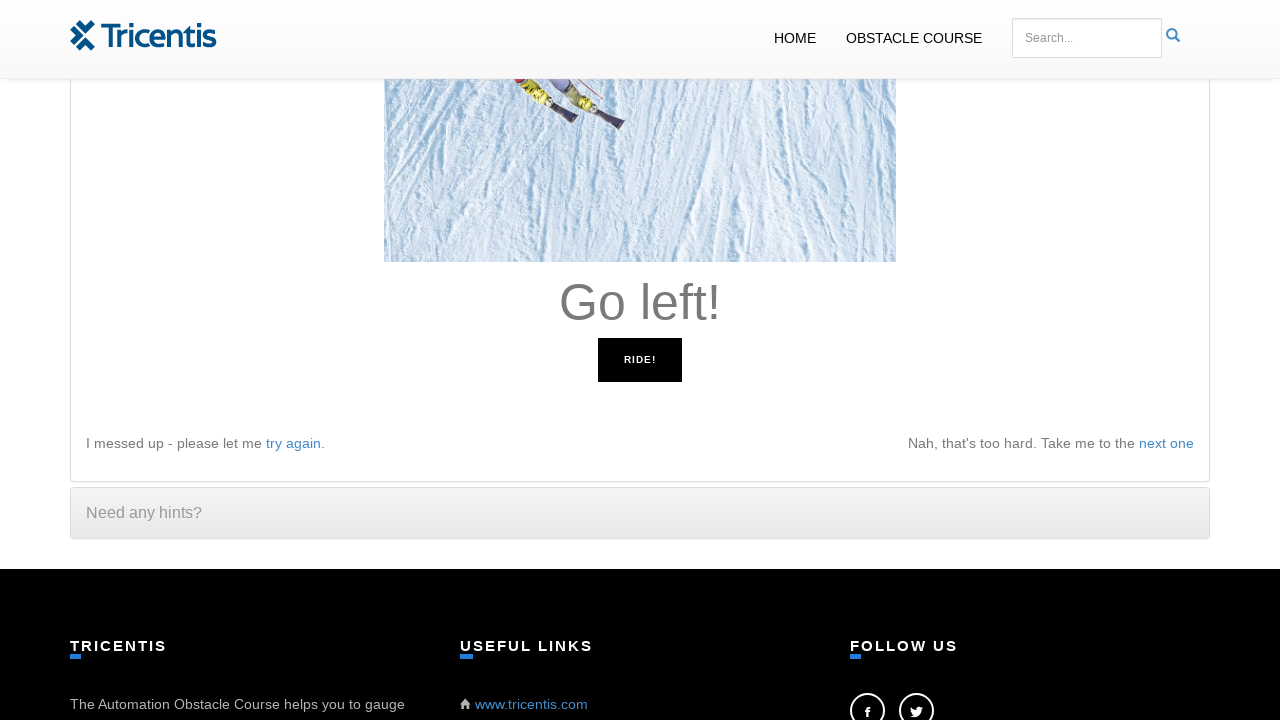

Read instruction: 'Go left!'
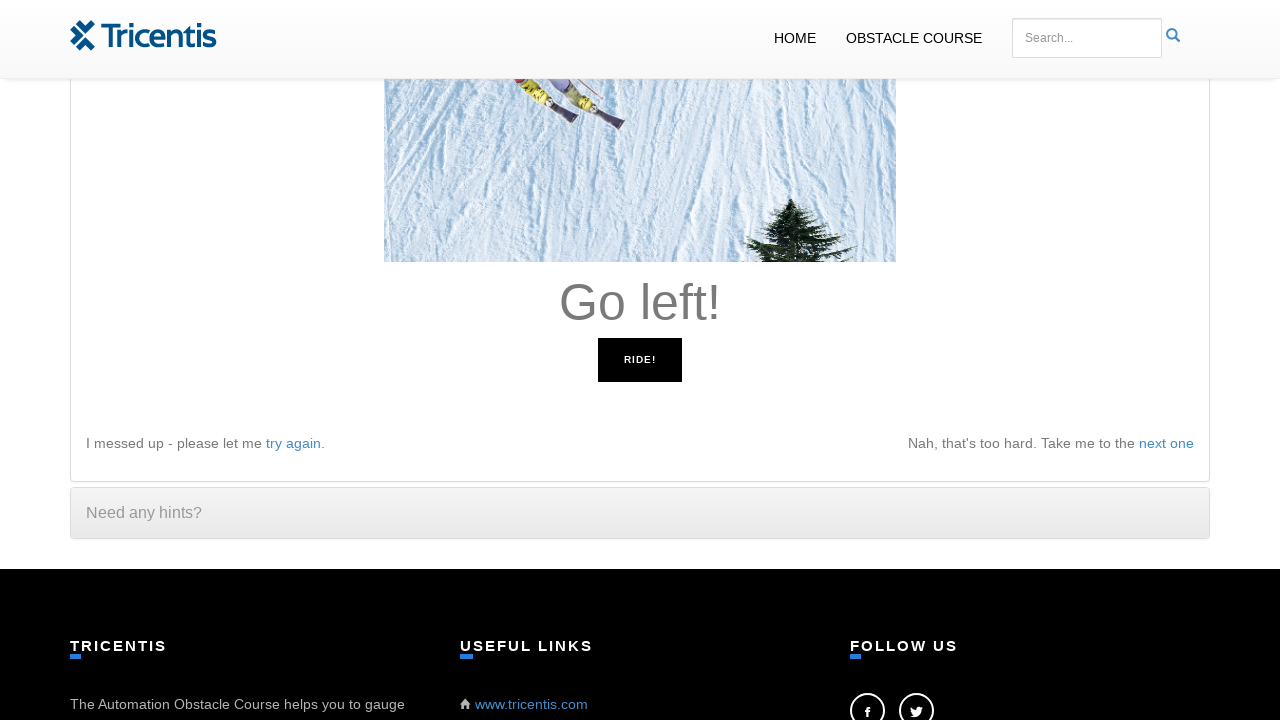

Pressed ArrowLeft key
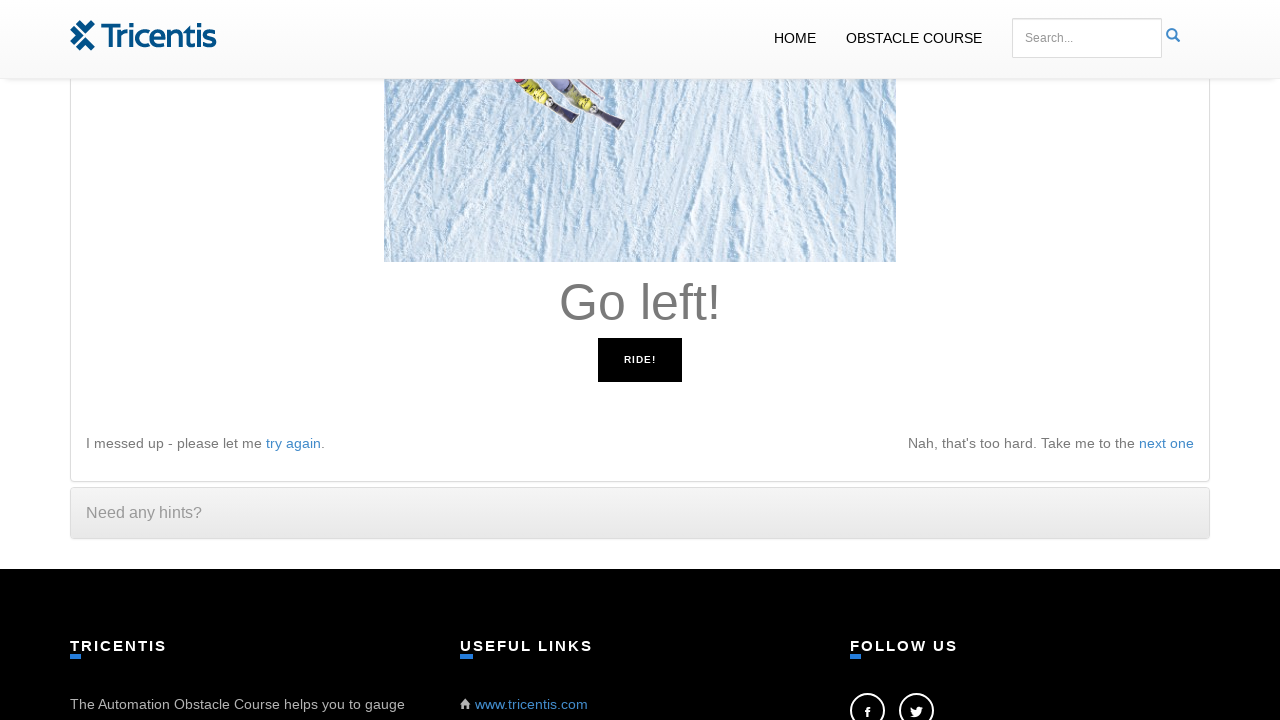

Waited 50ms before next instruction
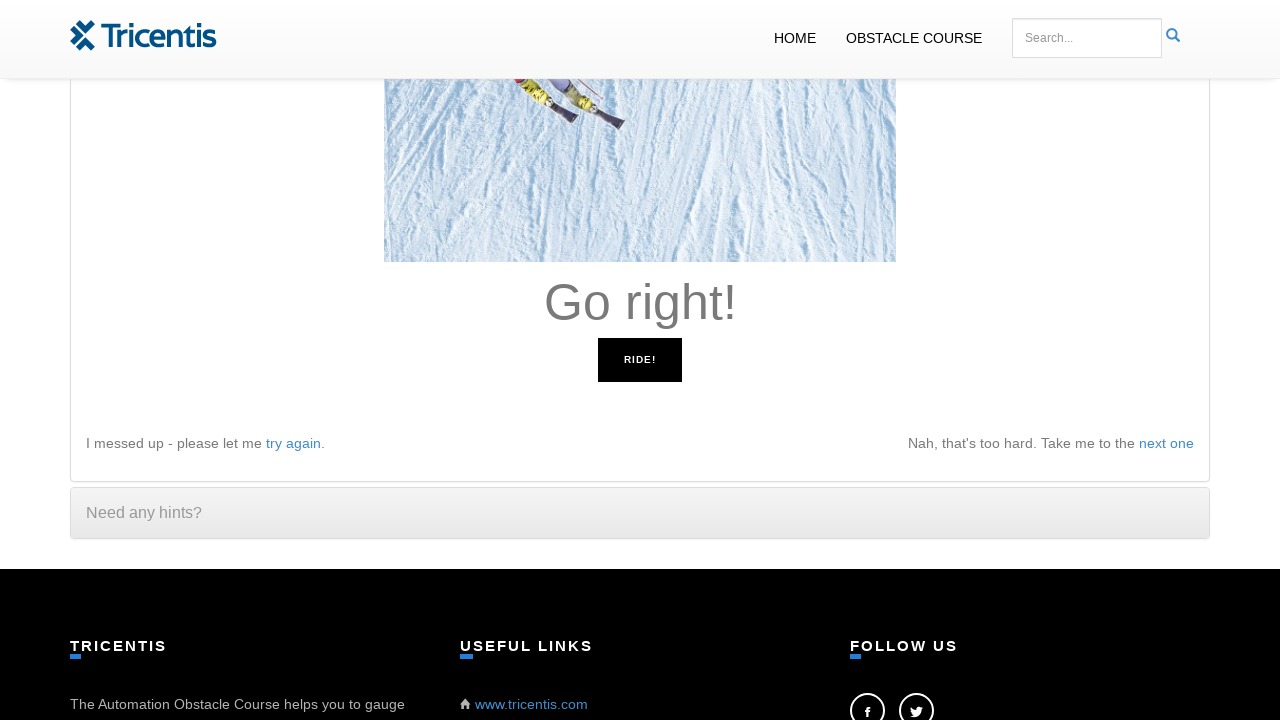

Read instruction: 'Go right!'
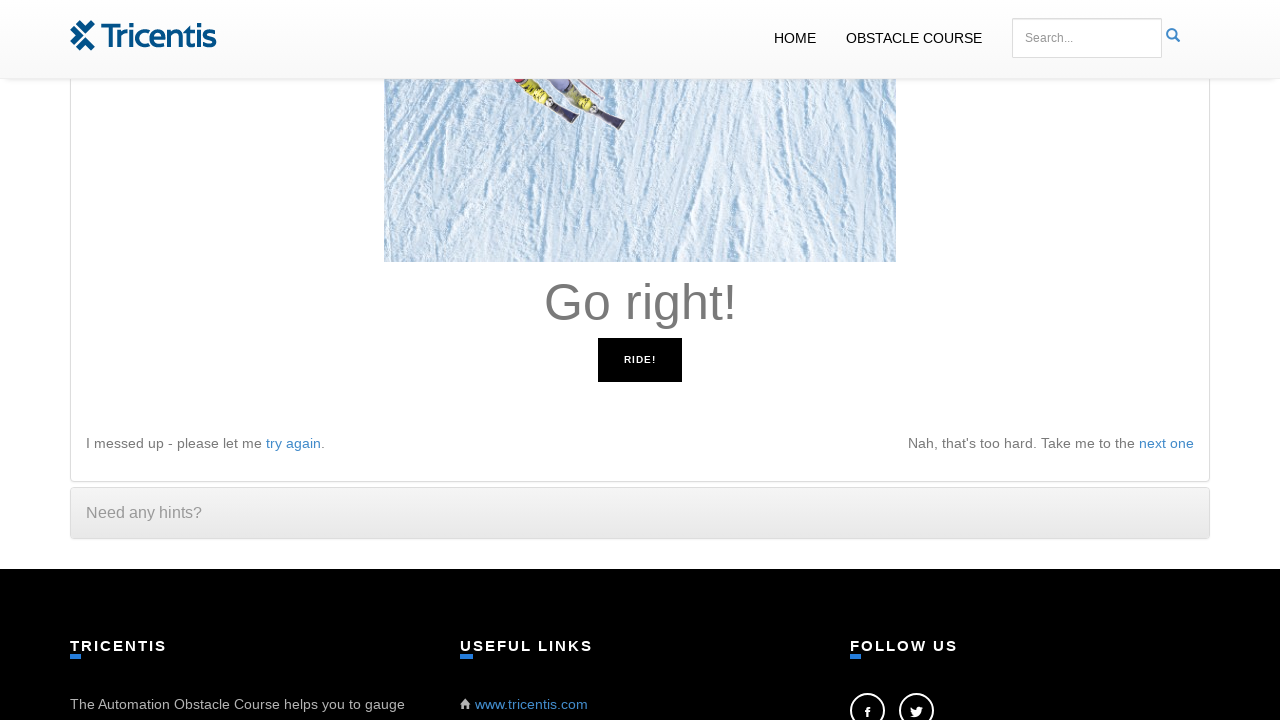

Pressed ArrowRight key
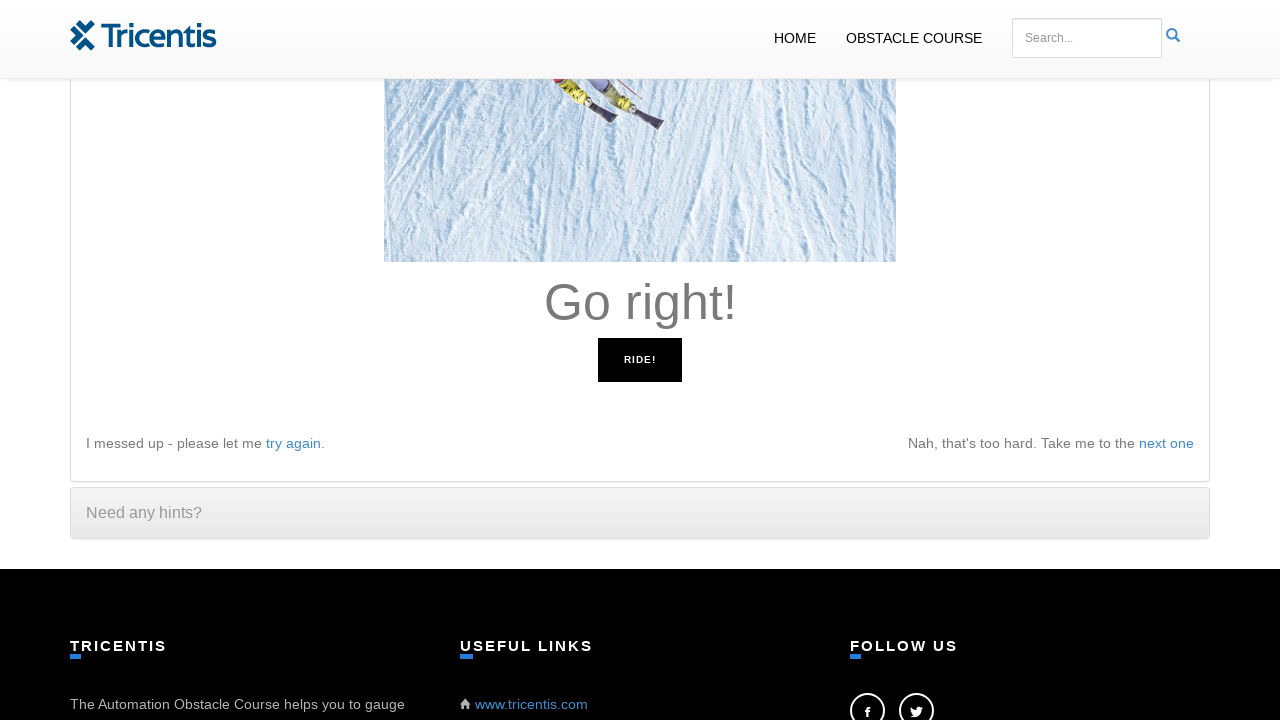

Waited 50ms before next instruction
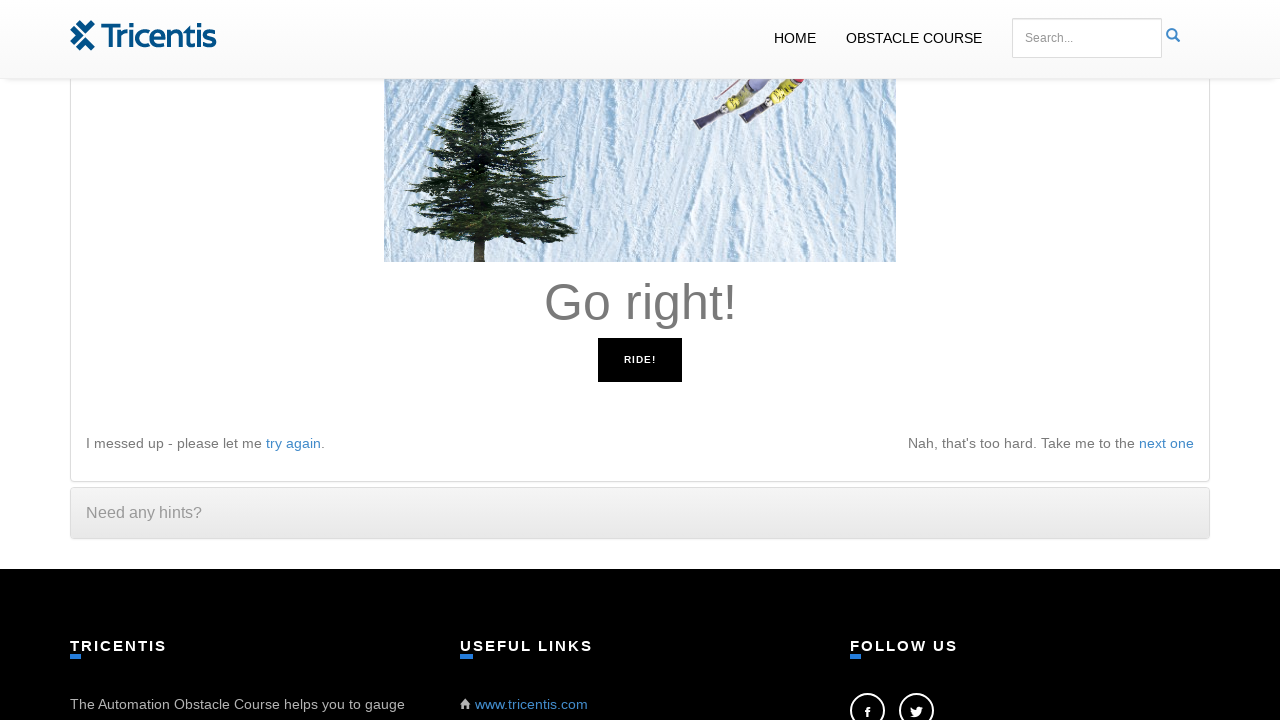

Read instruction: 'Go right!'
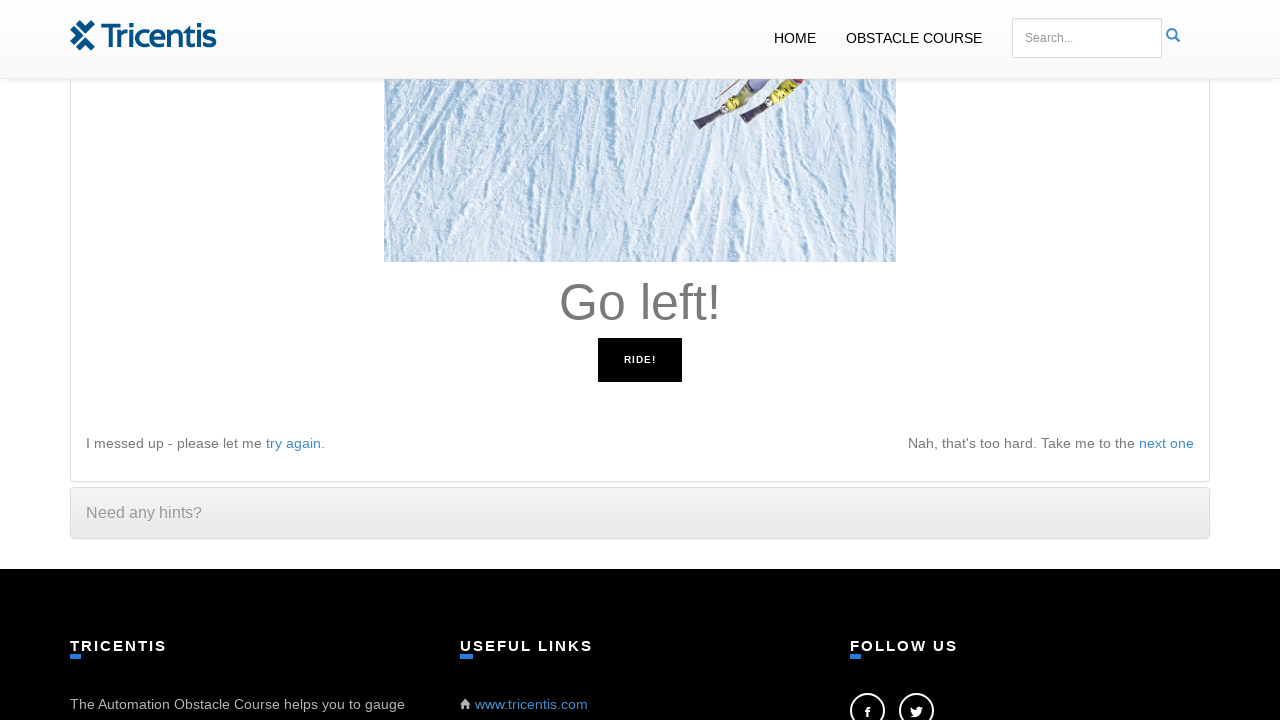

Pressed ArrowRight key
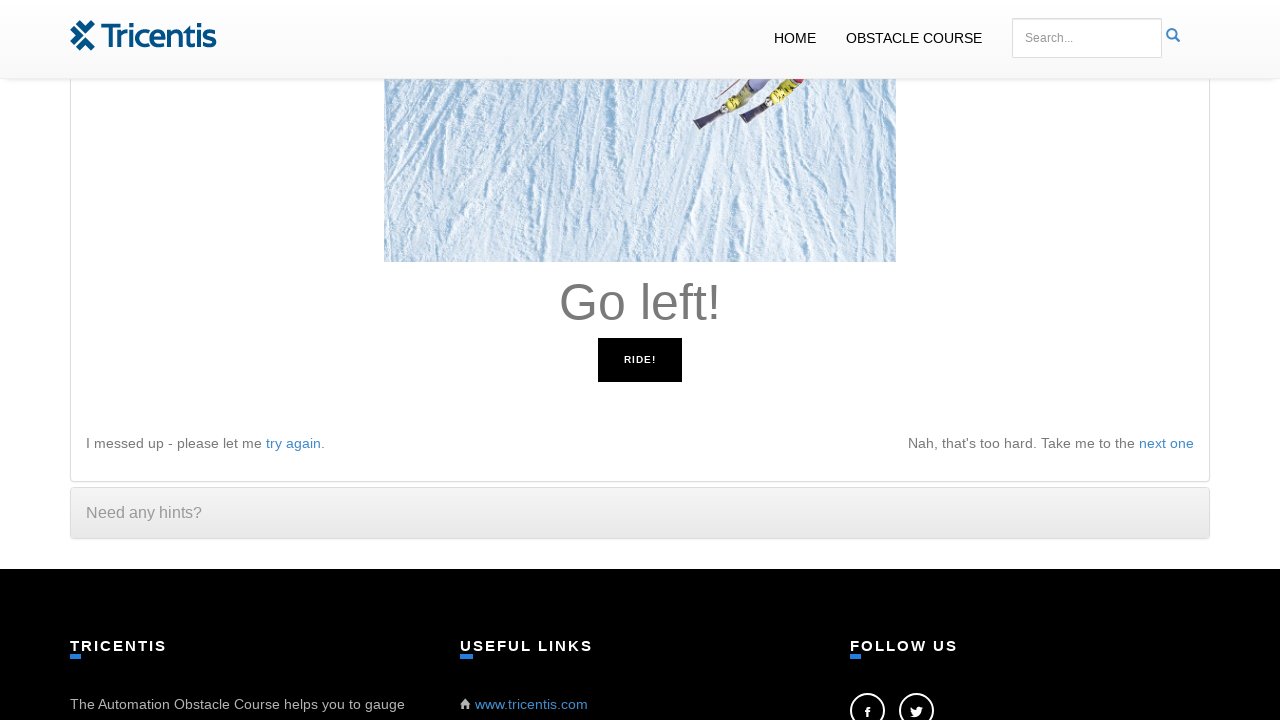

Waited 50ms before next instruction
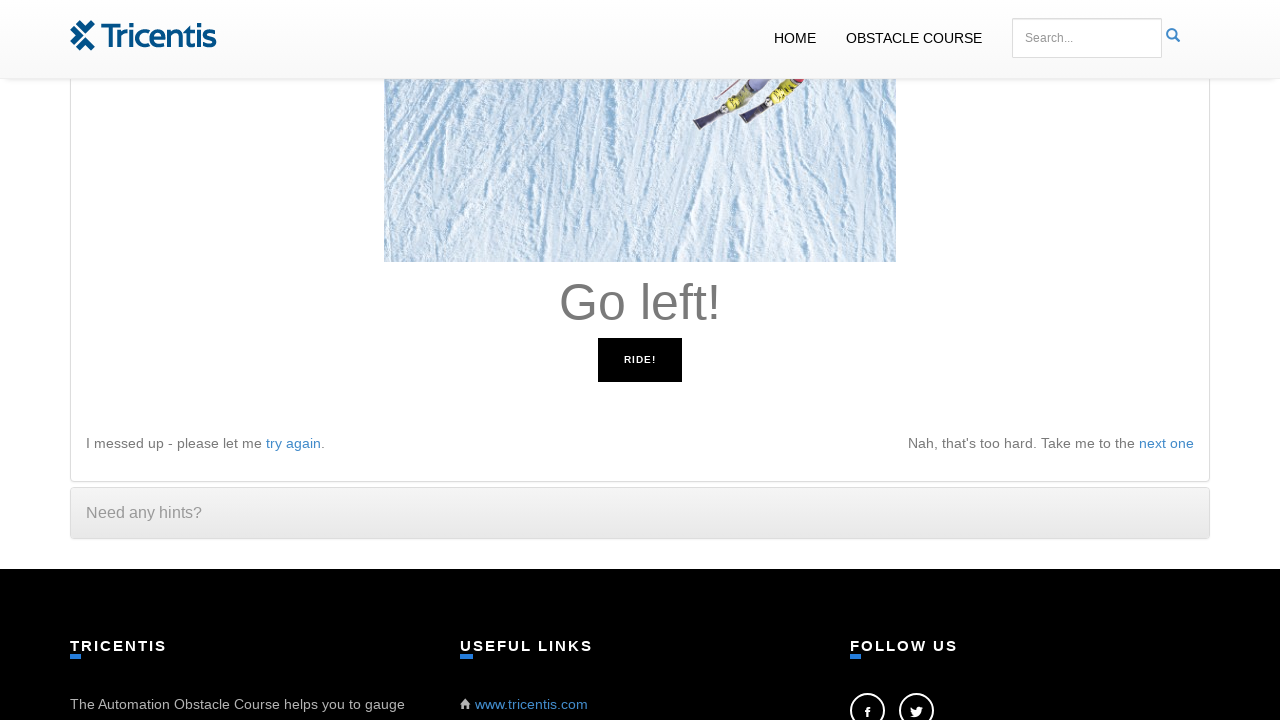

Read instruction: 'Go left!'
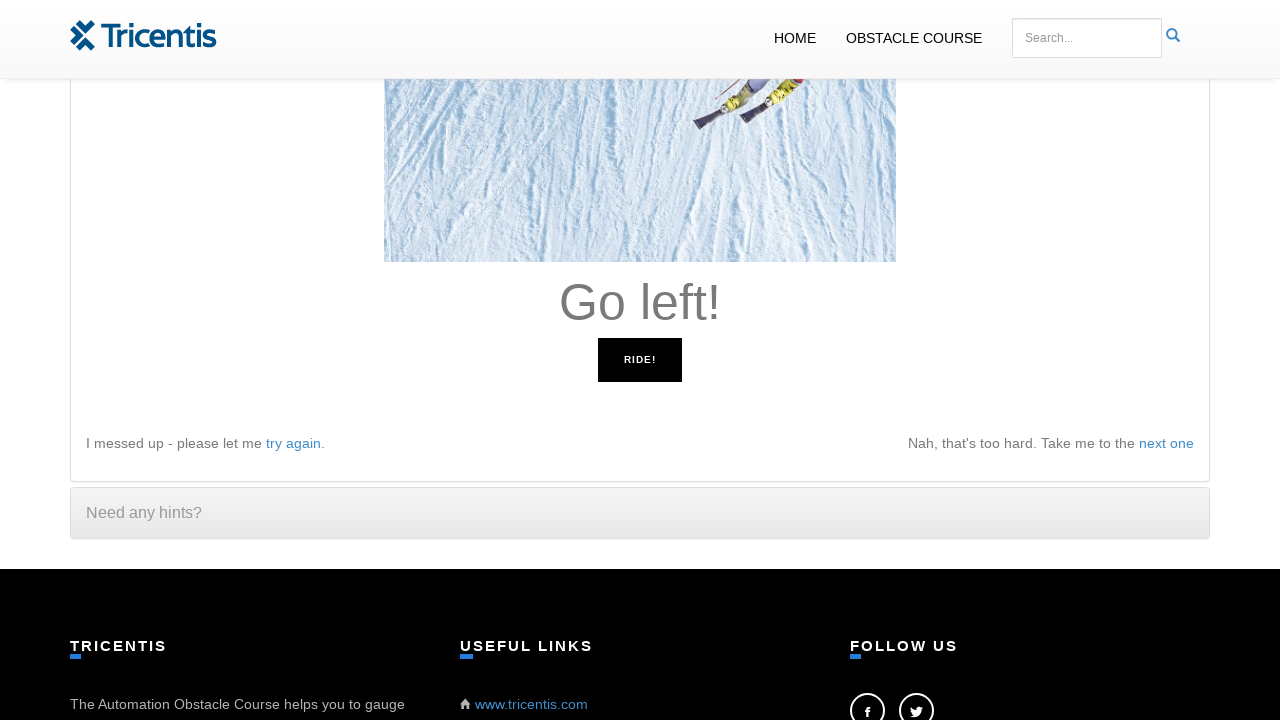

Pressed ArrowLeft key
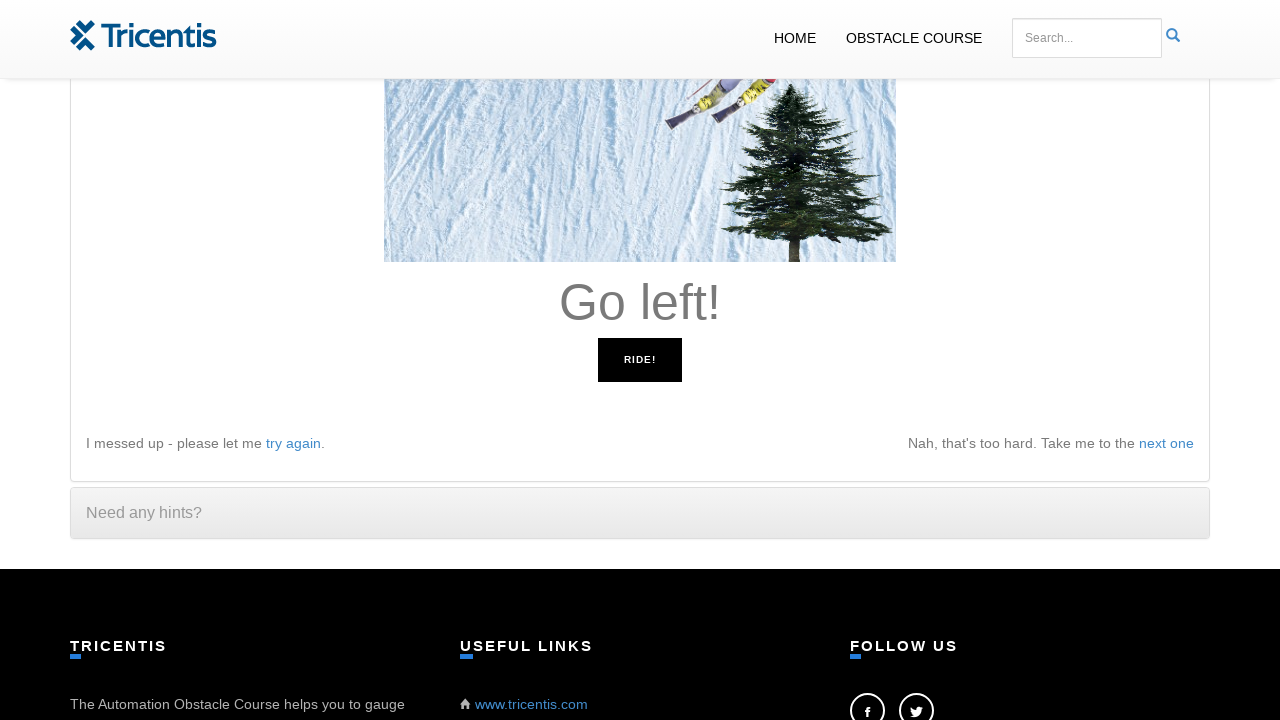

Waited 50ms before next instruction
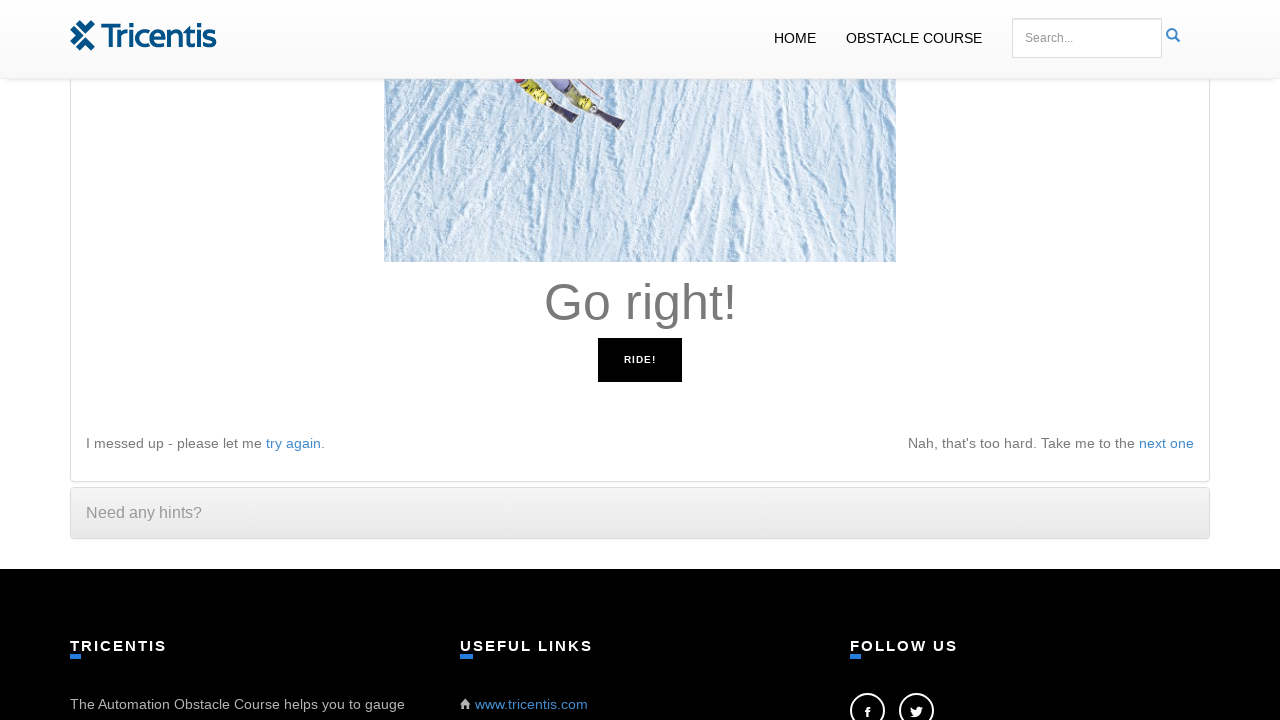

Read instruction: 'Go right!'
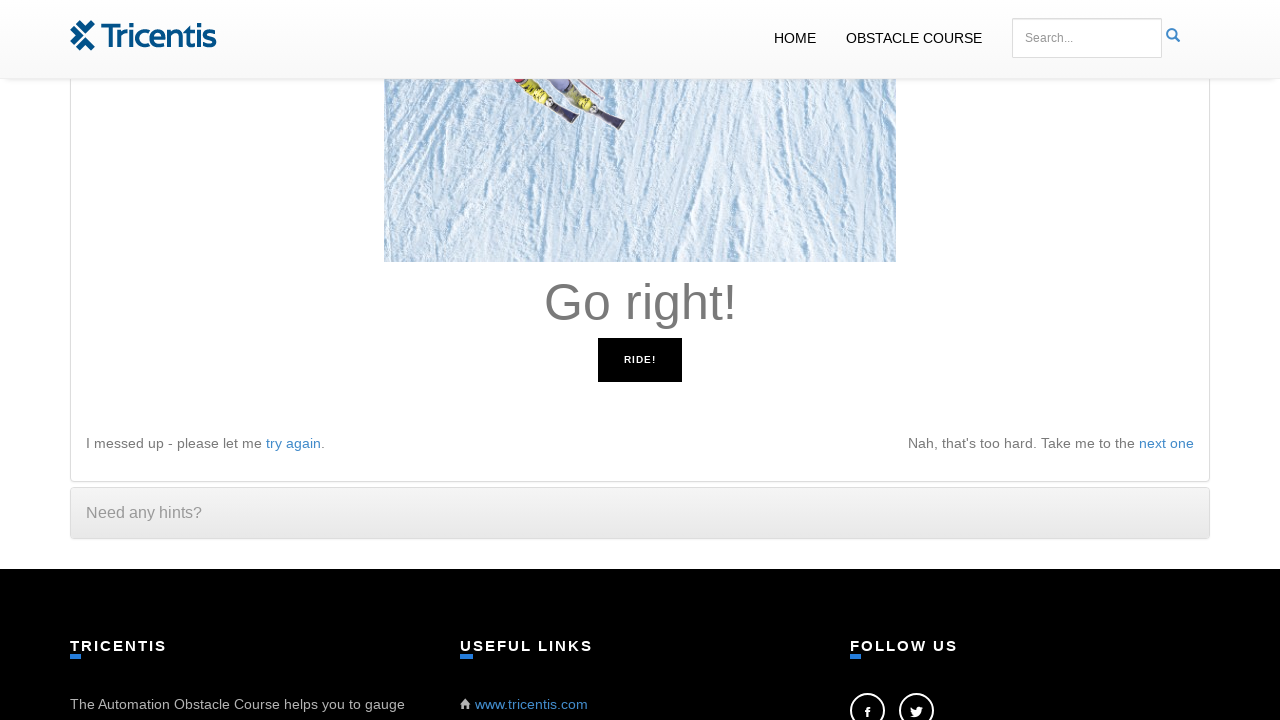

Pressed ArrowRight key
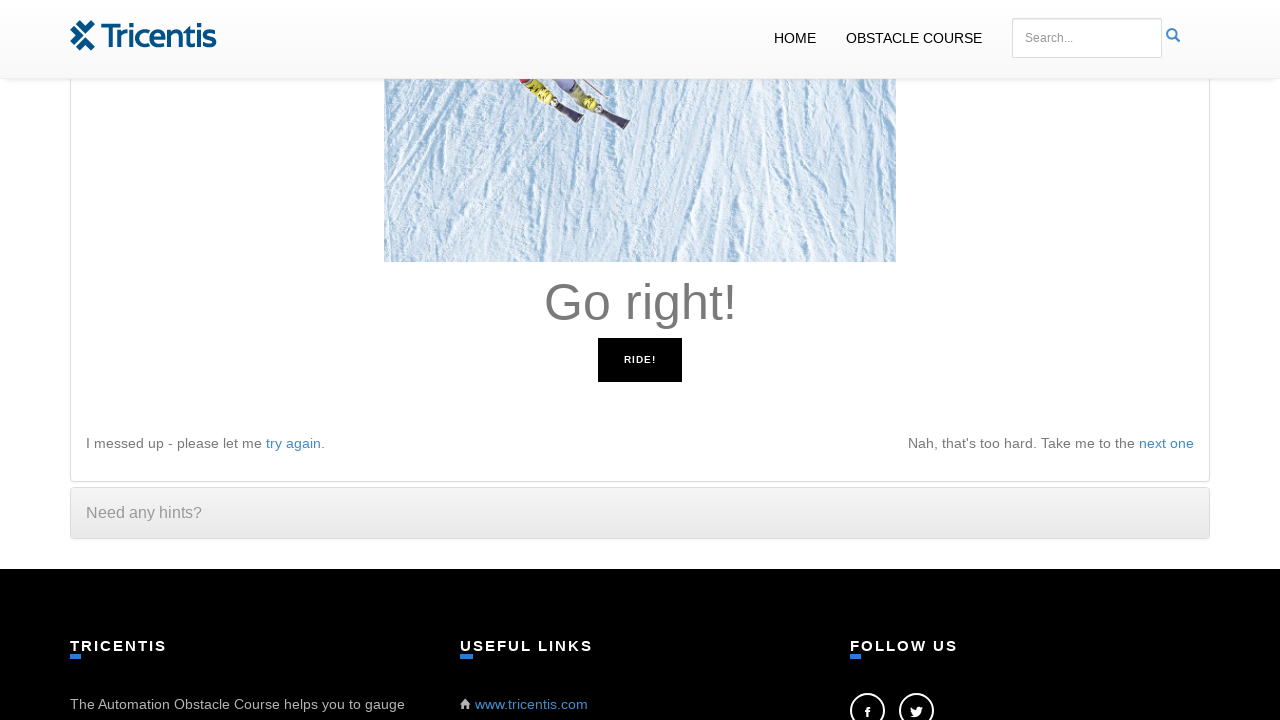

Waited 50ms before next instruction
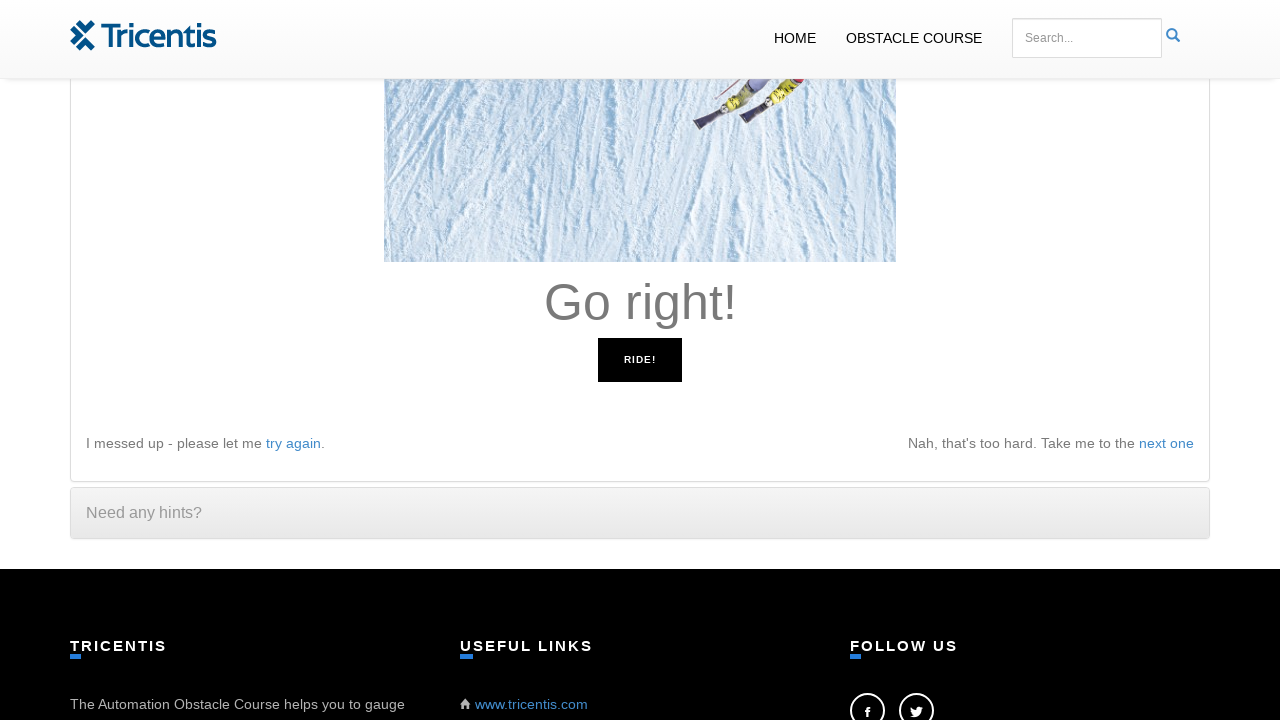

Read instruction: 'Go right!'
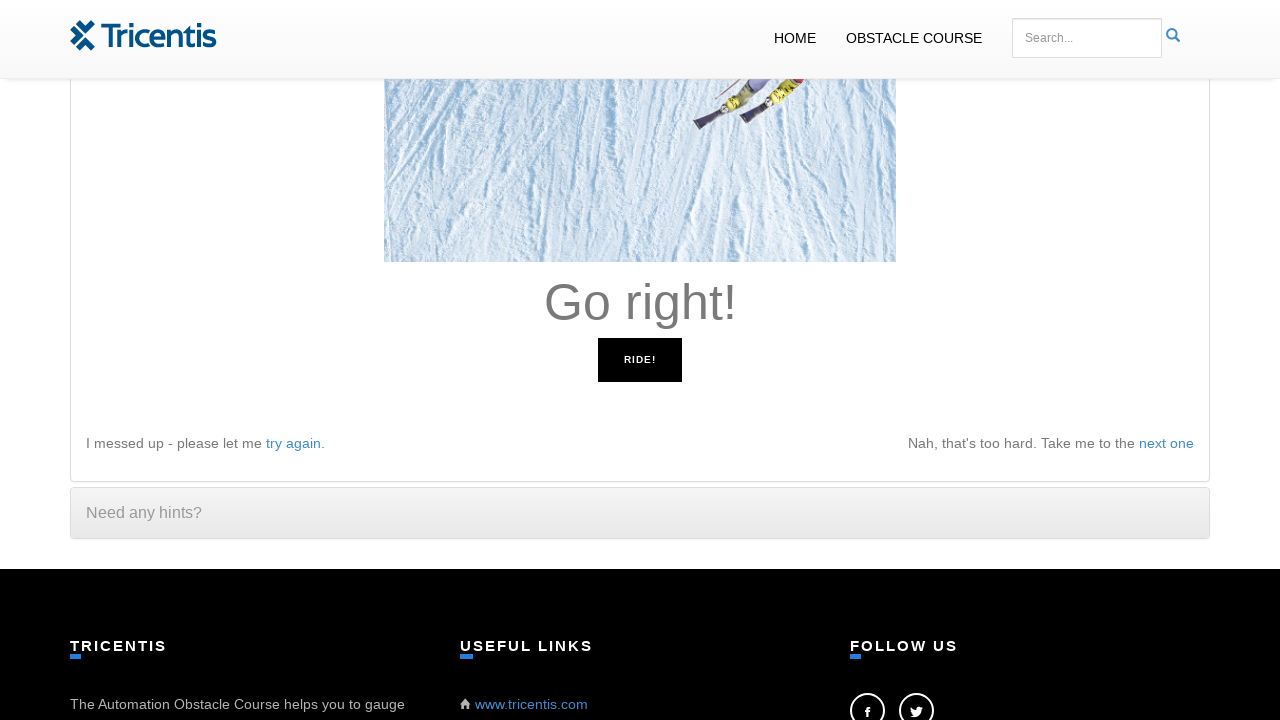

Pressed ArrowRight key
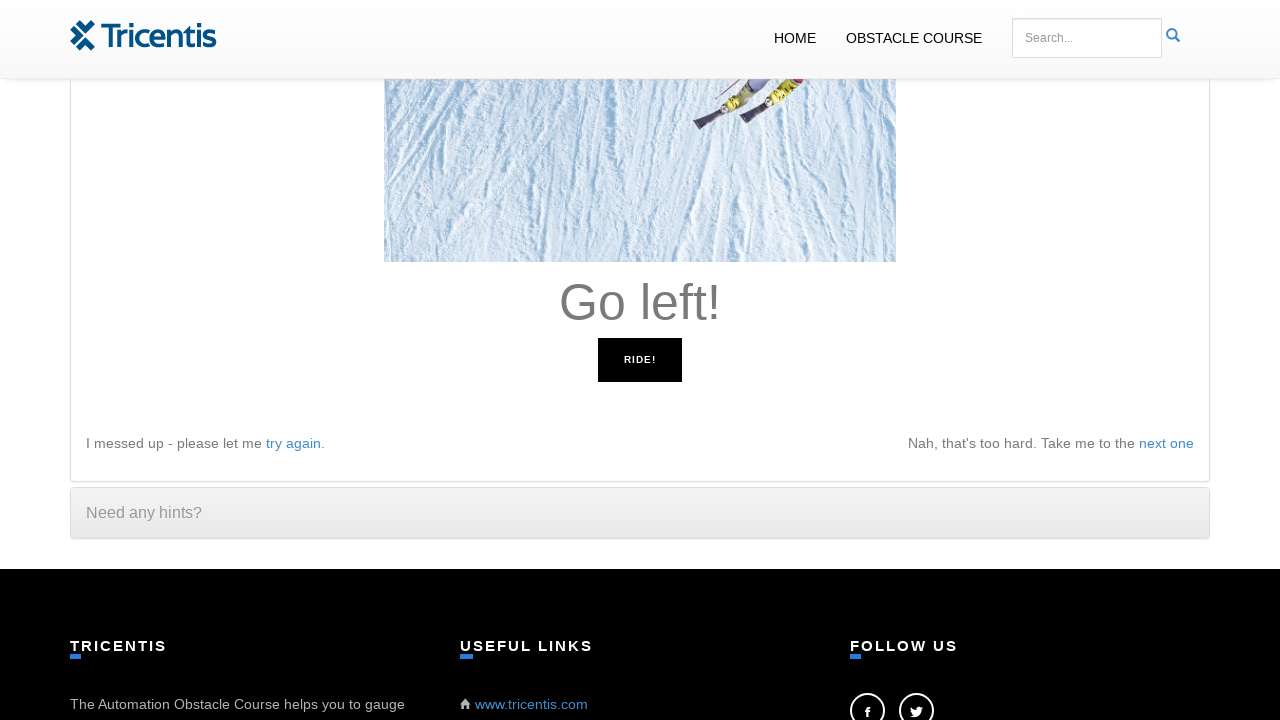

Waited 50ms before next instruction
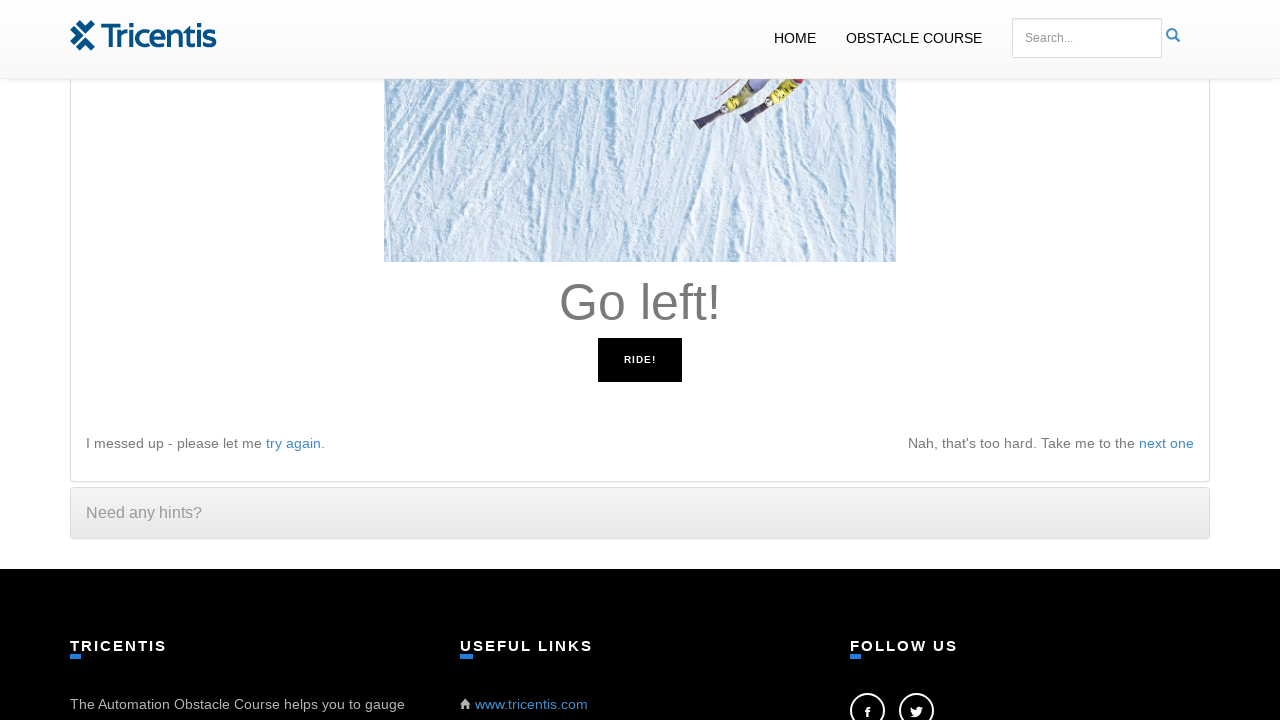

Read instruction: 'Go left!'
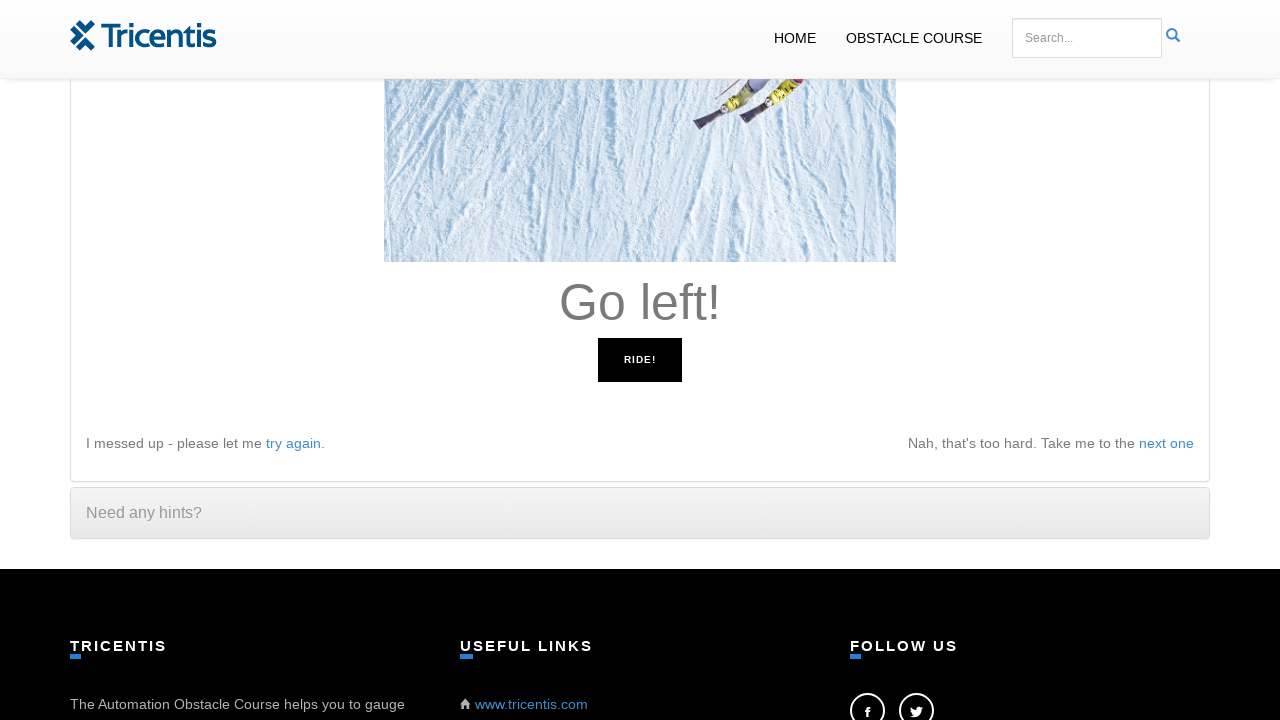

Pressed ArrowLeft key
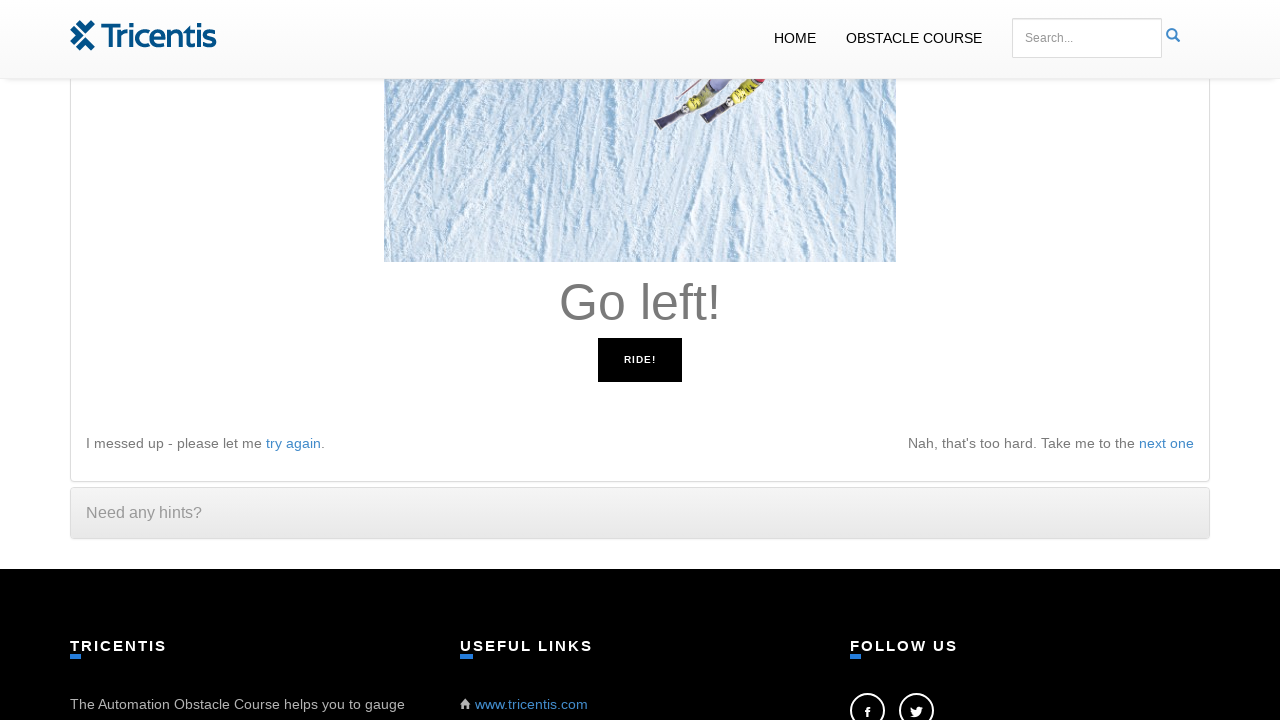

Waited 50ms before next instruction
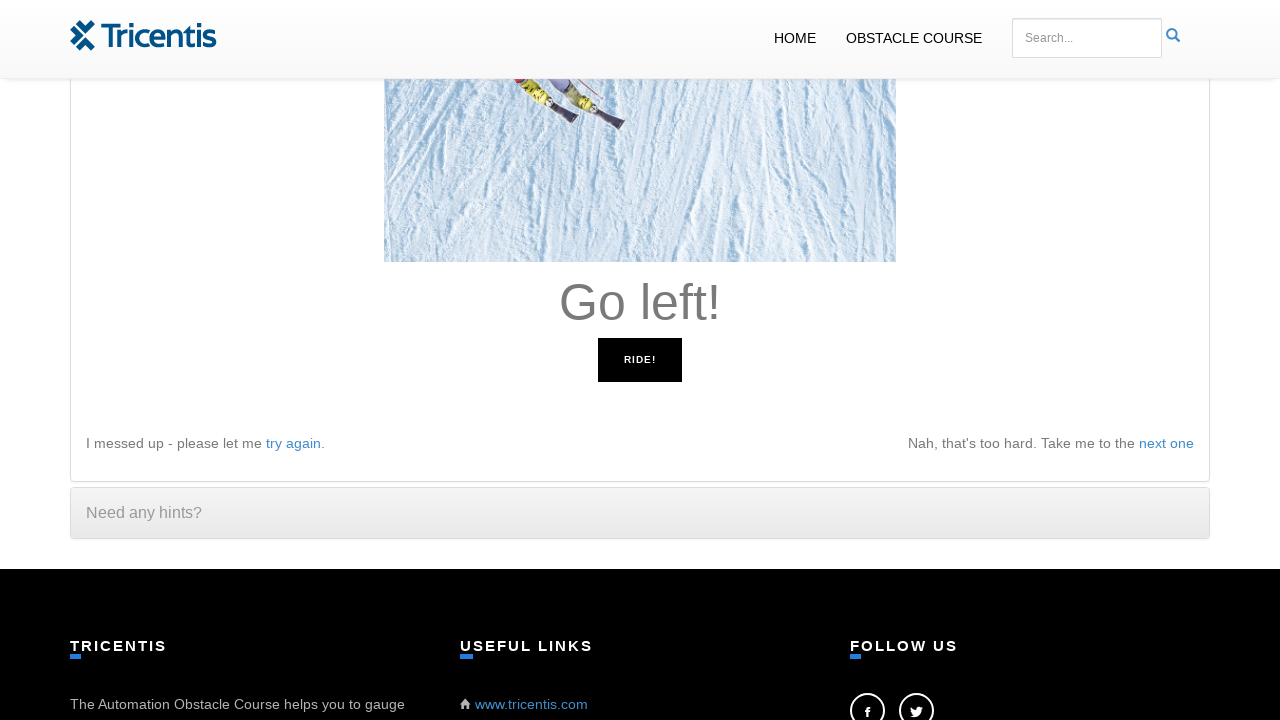

Read instruction: 'Go right!'
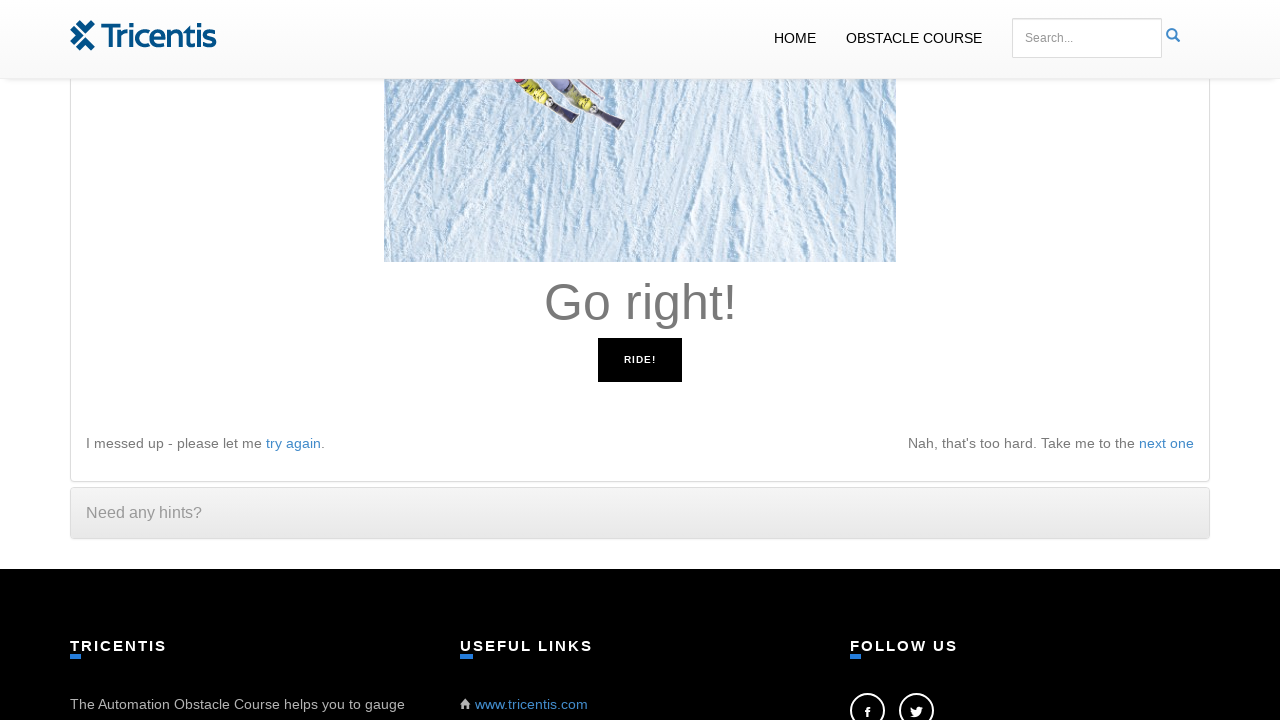

Pressed ArrowRight key
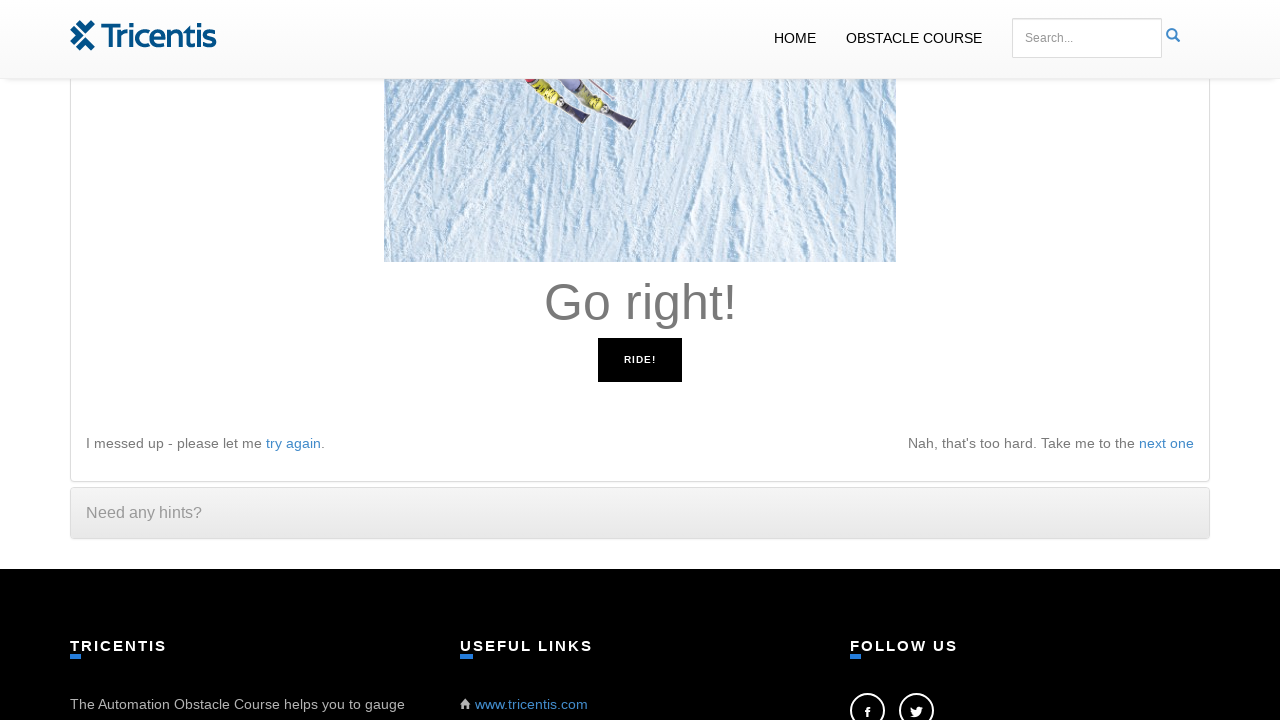

Waited 50ms before next instruction
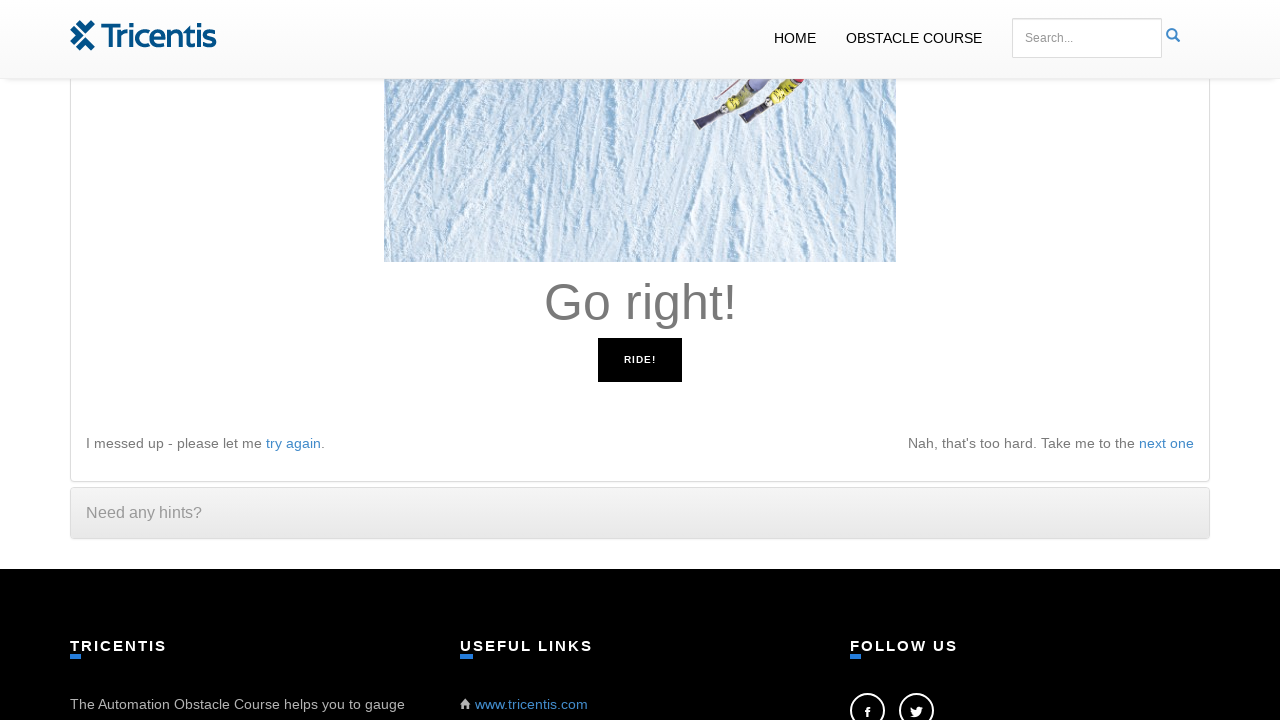

Read instruction: 'Go right!'
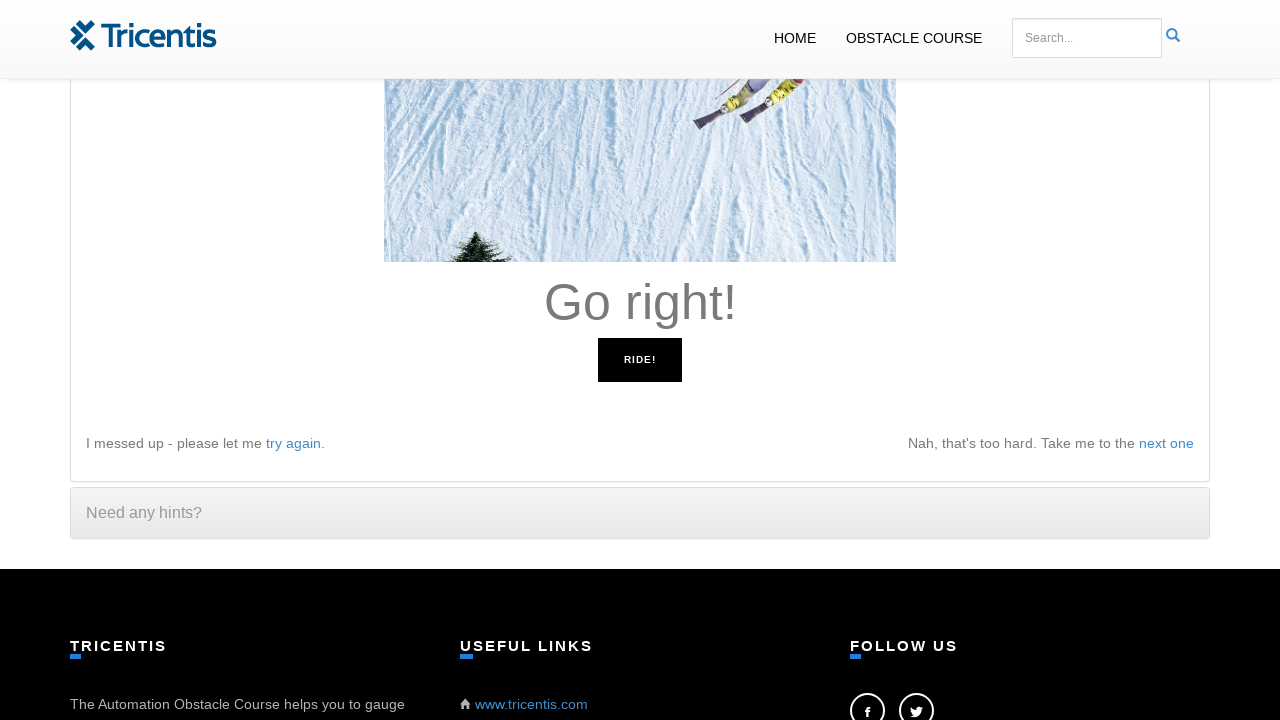

Pressed ArrowRight key
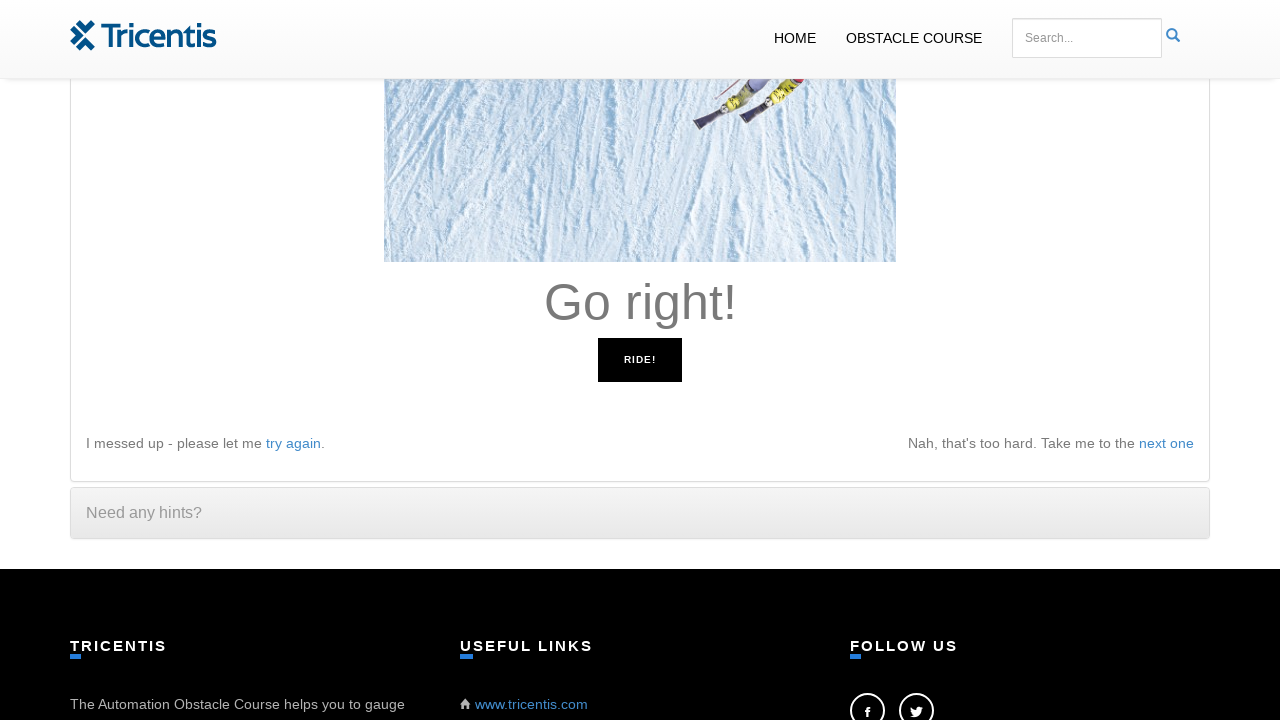

Waited 50ms before next instruction
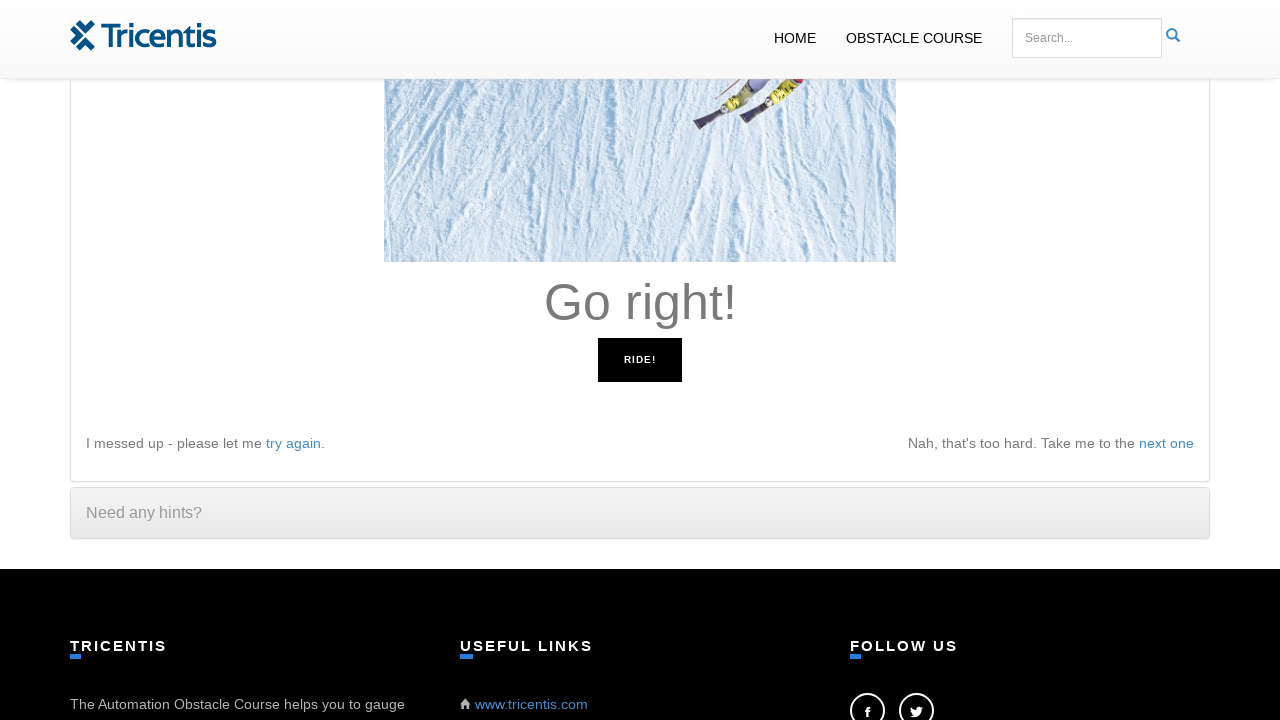

Read instruction: 'Go right!'
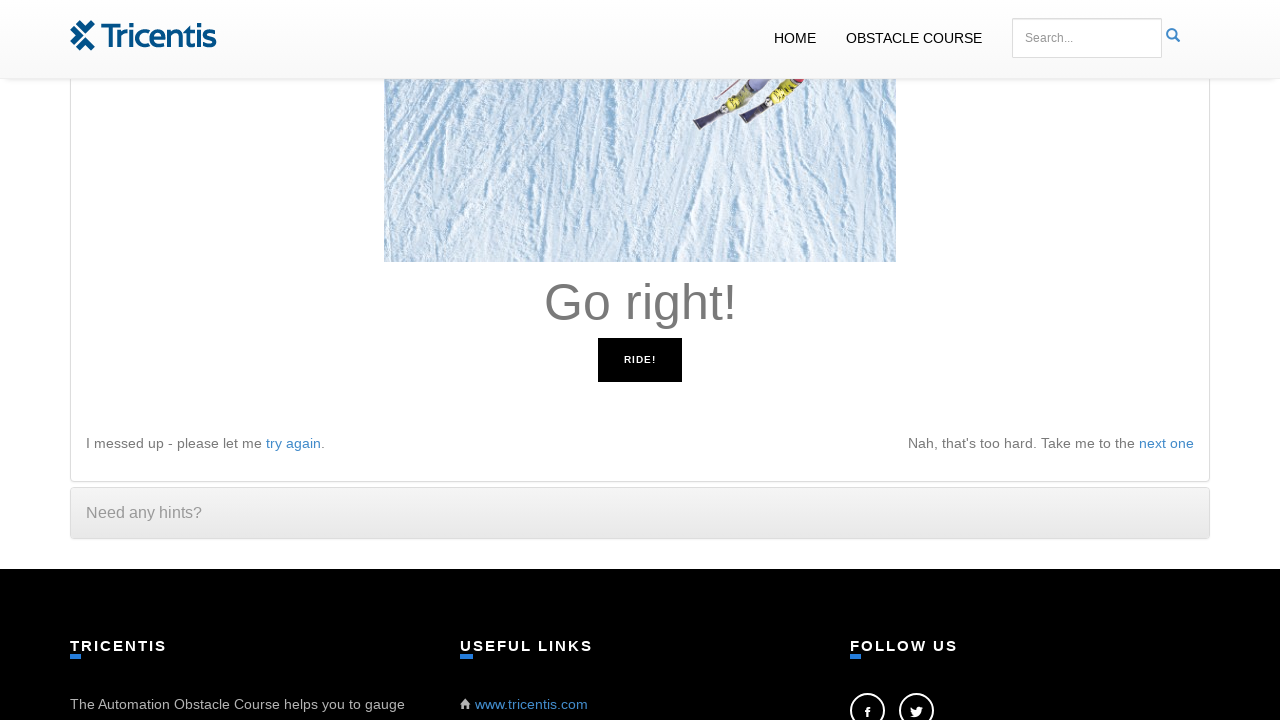

Pressed ArrowRight key
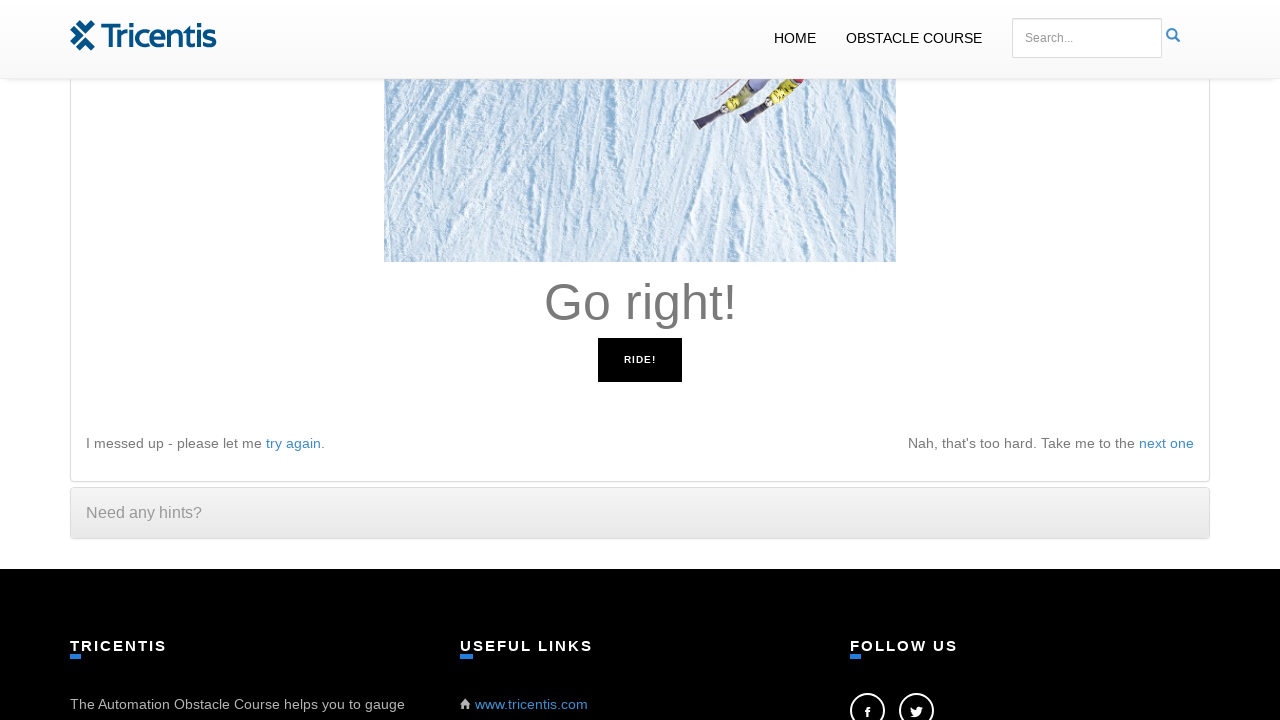

Waited 50ms before next instruction
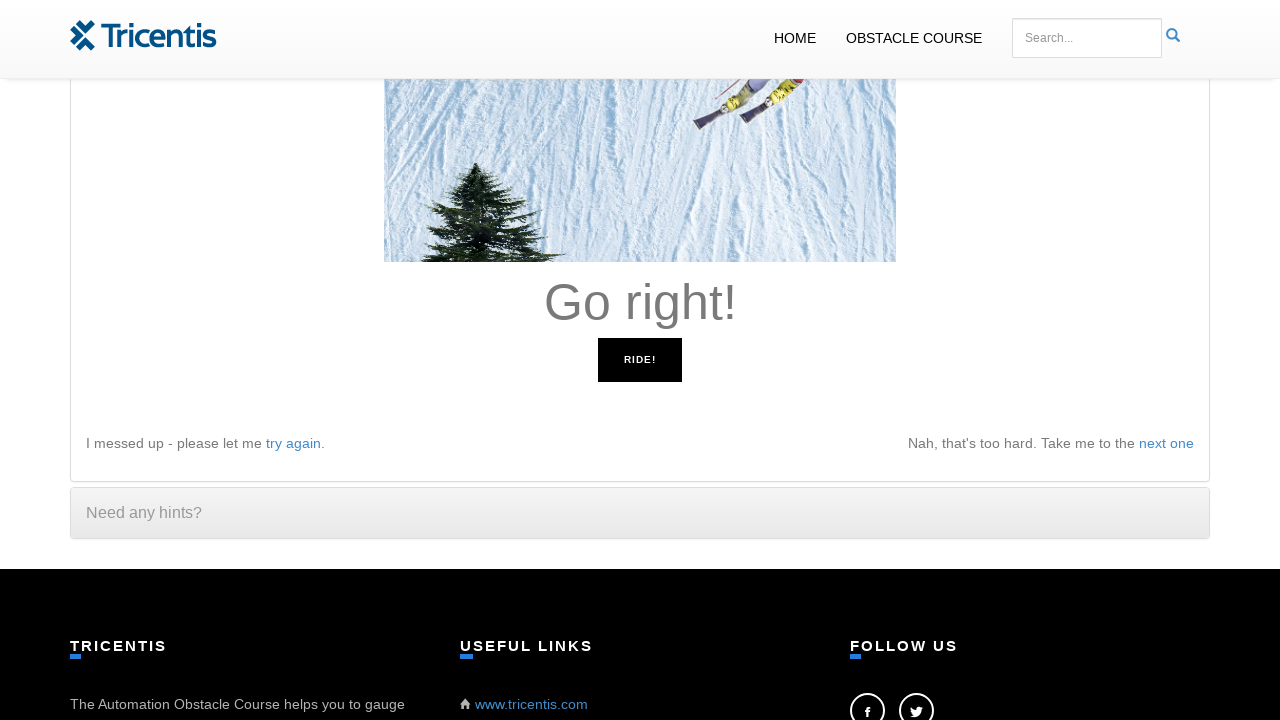

Read instruction: 'Go right!'
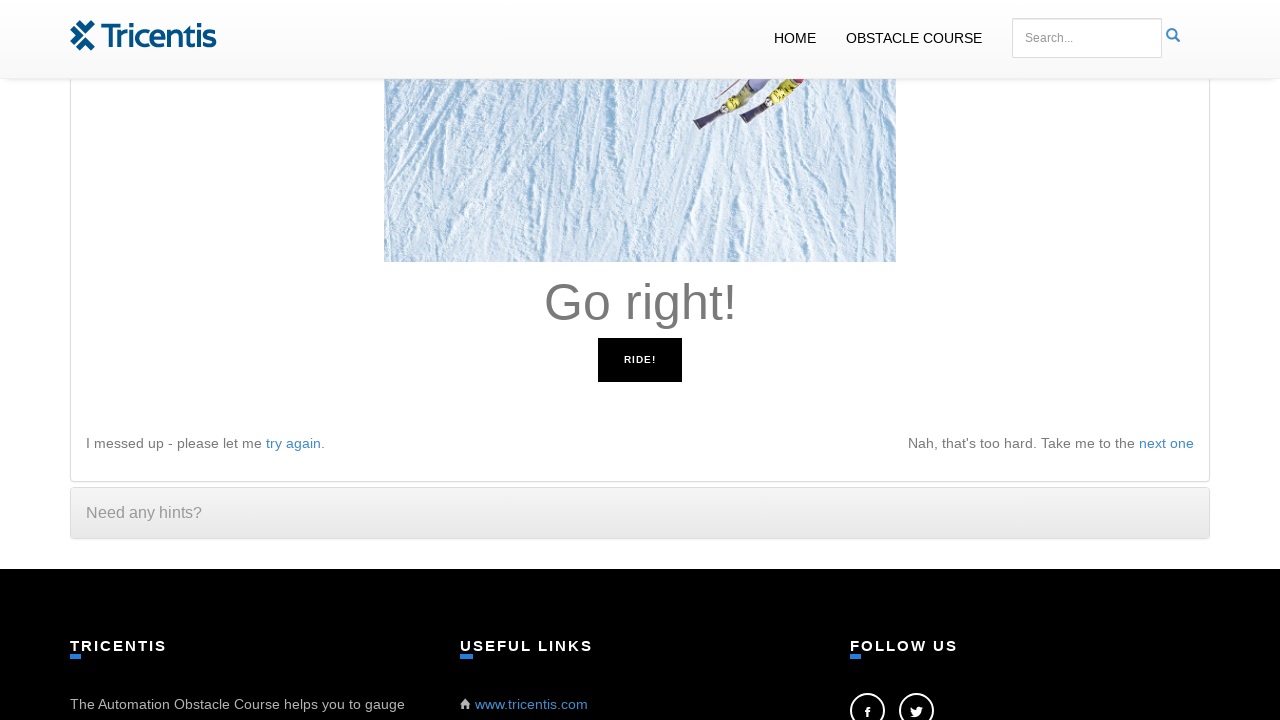

Pressed ArrowRight key
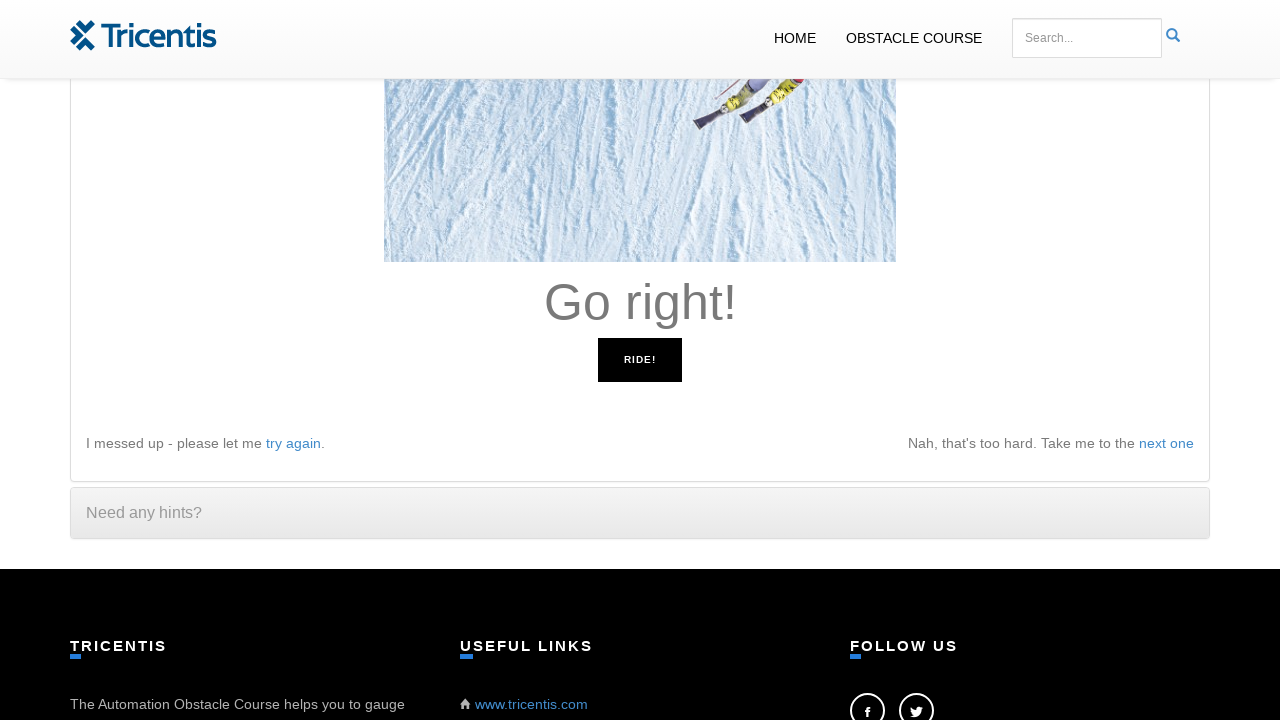

Waited 50ms before next instruction
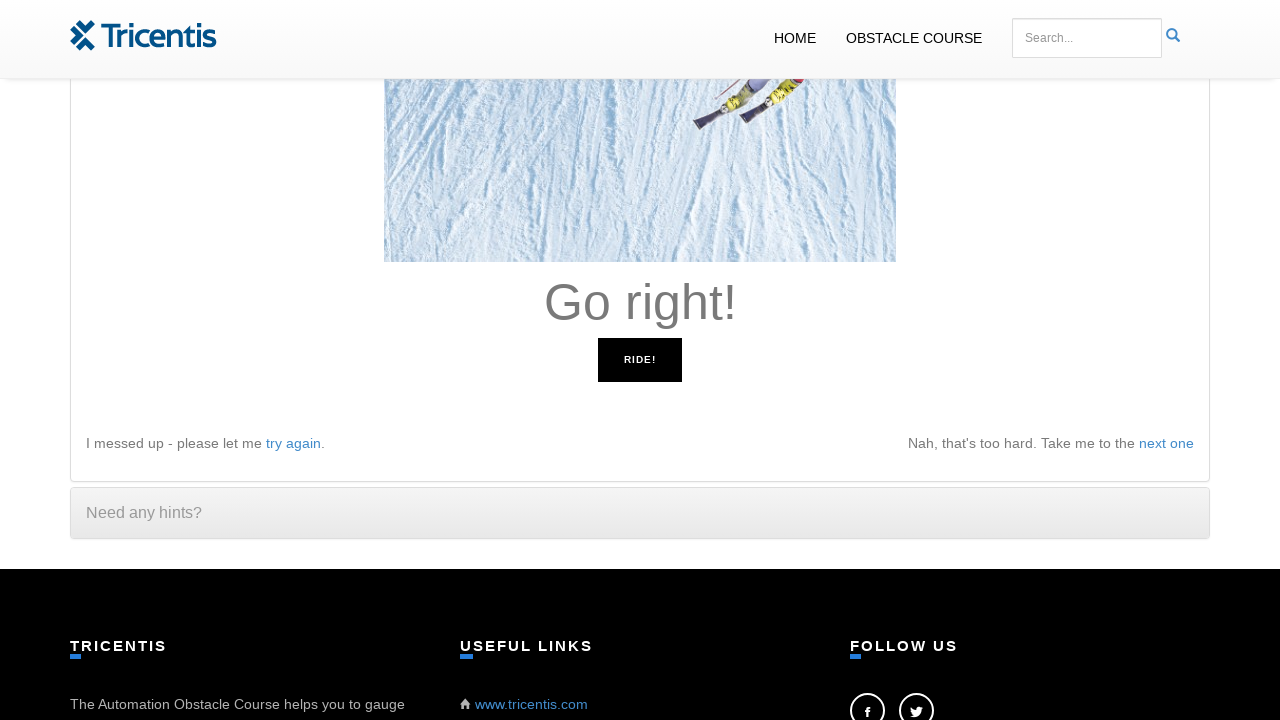

Read instruction: 'Go right!'
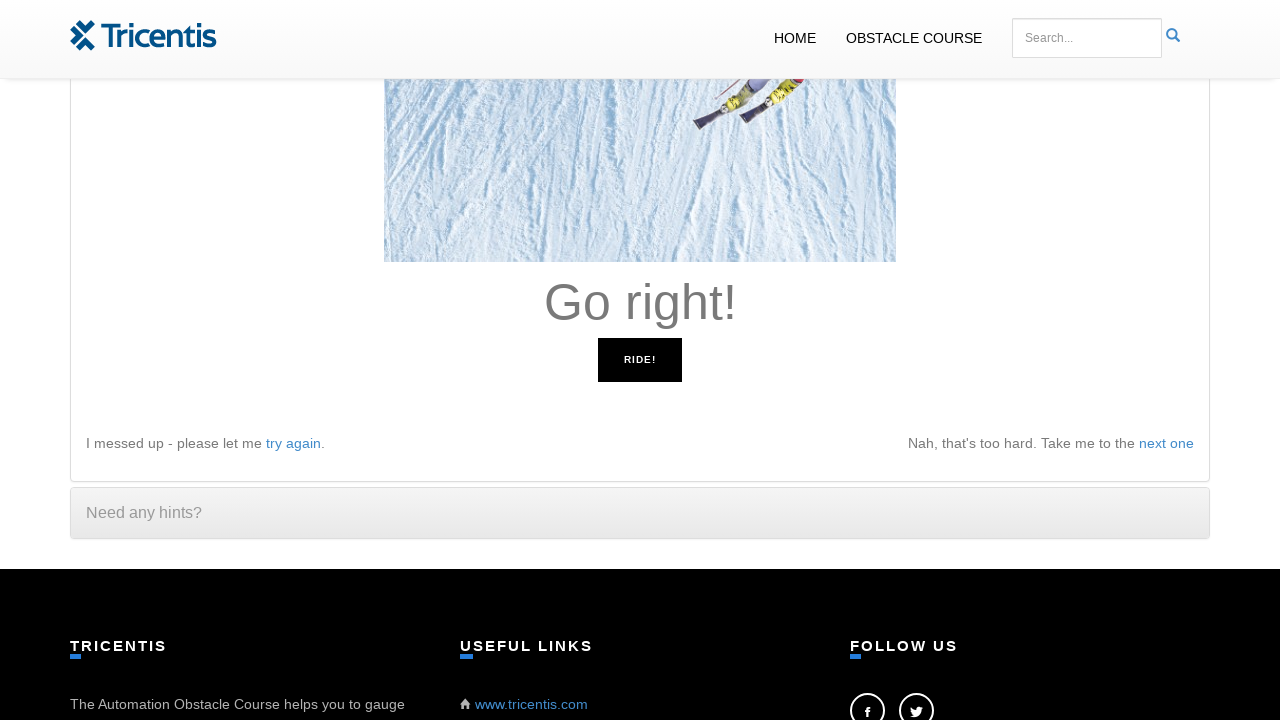

Pressed ArrowRight key
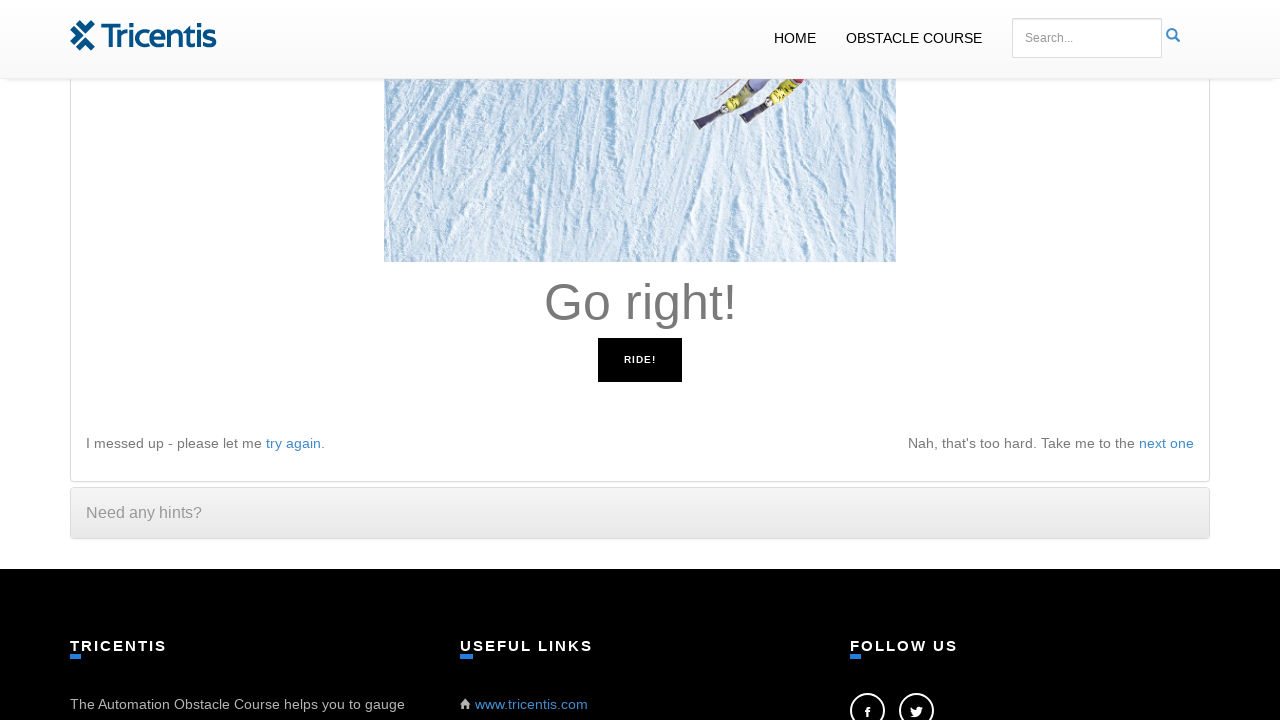

Waited 50ms before next instruction
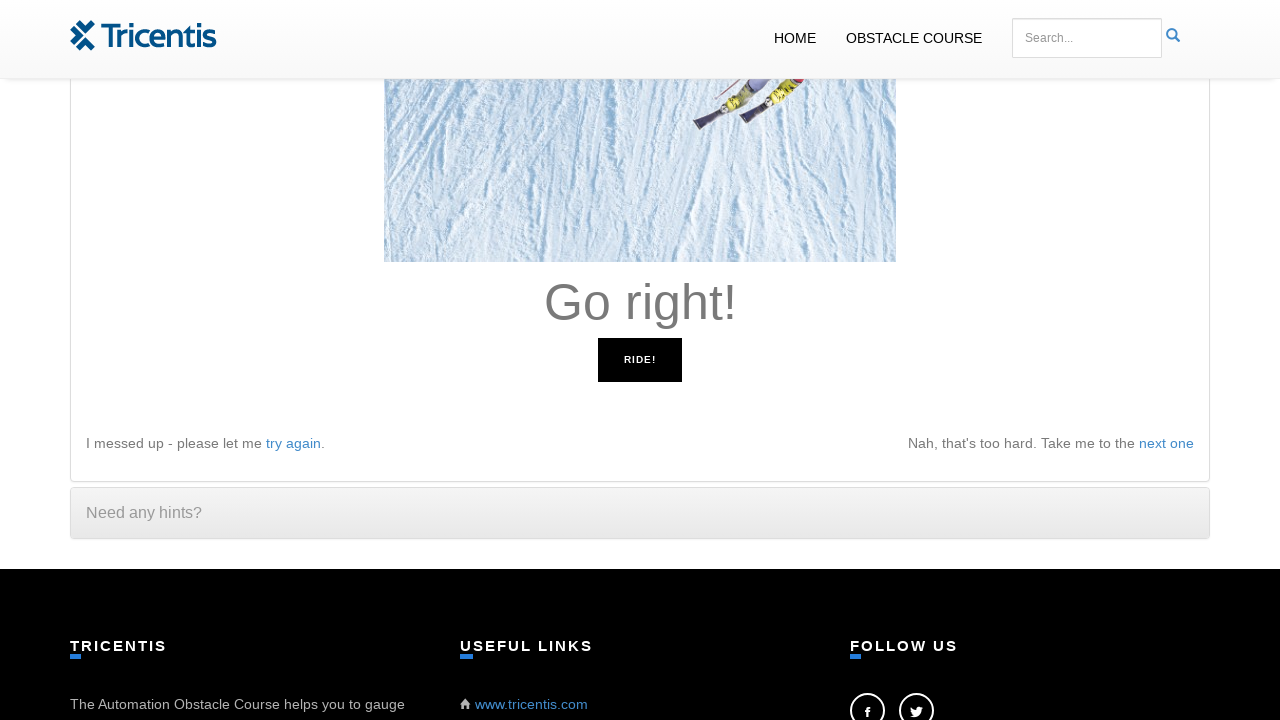

Read instruction: 'Go right!'
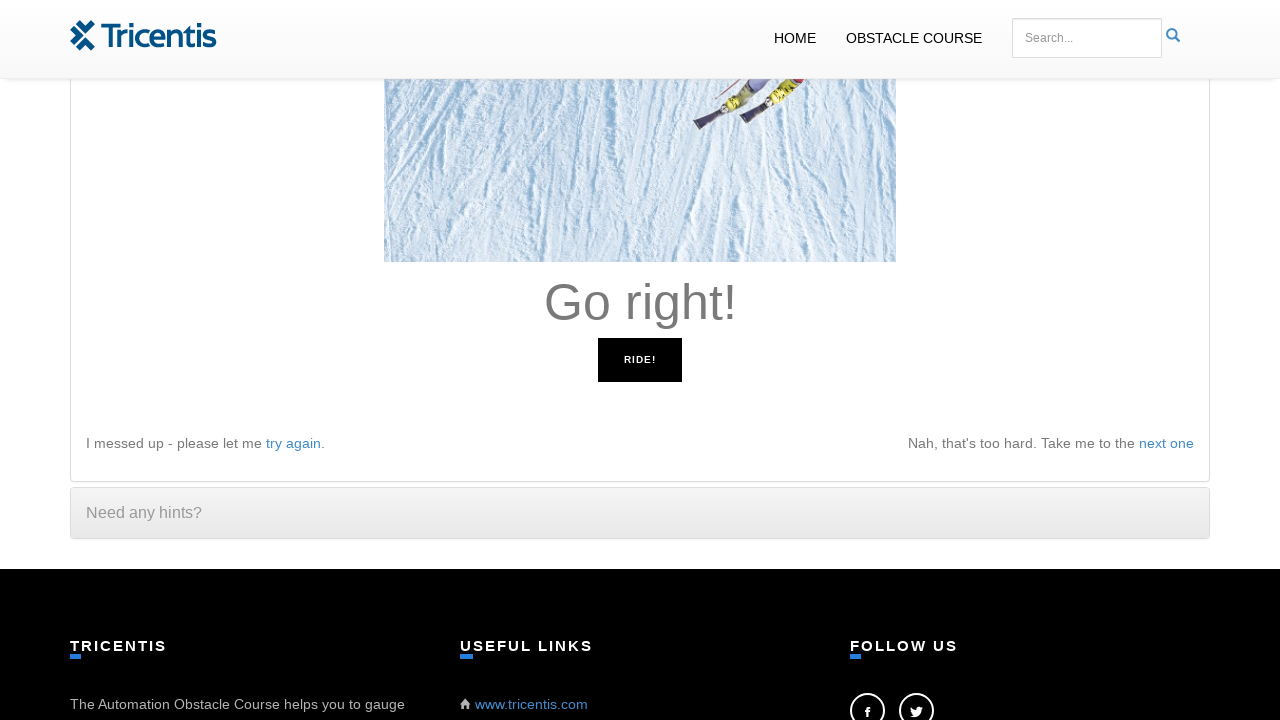

Pressed ArrowRight key
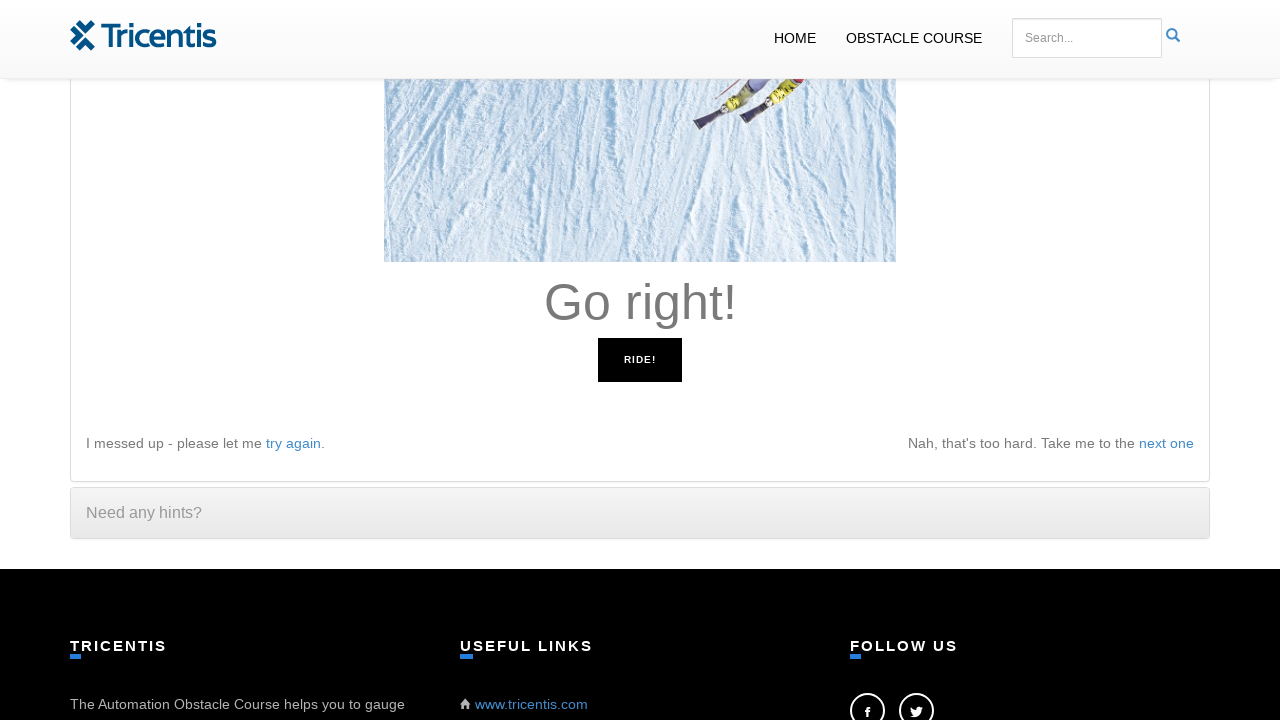

Waited 50ms before next instruction
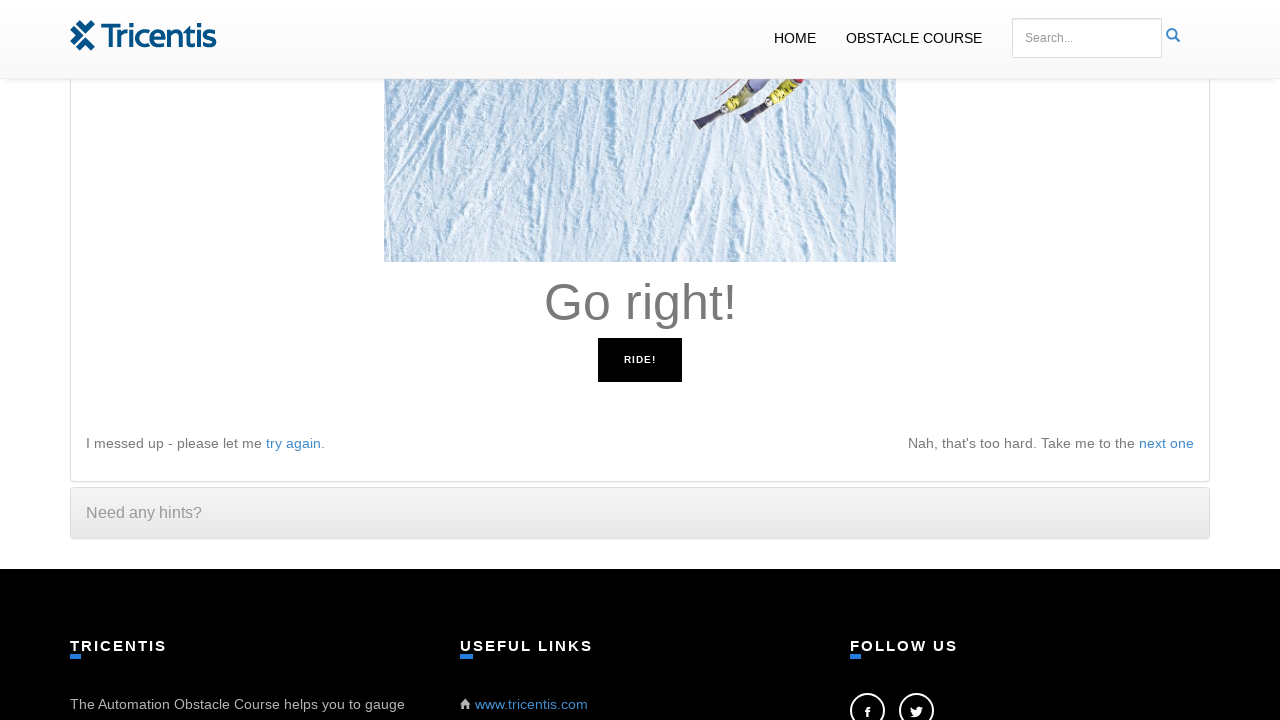

Read instruction: 'Go right!'
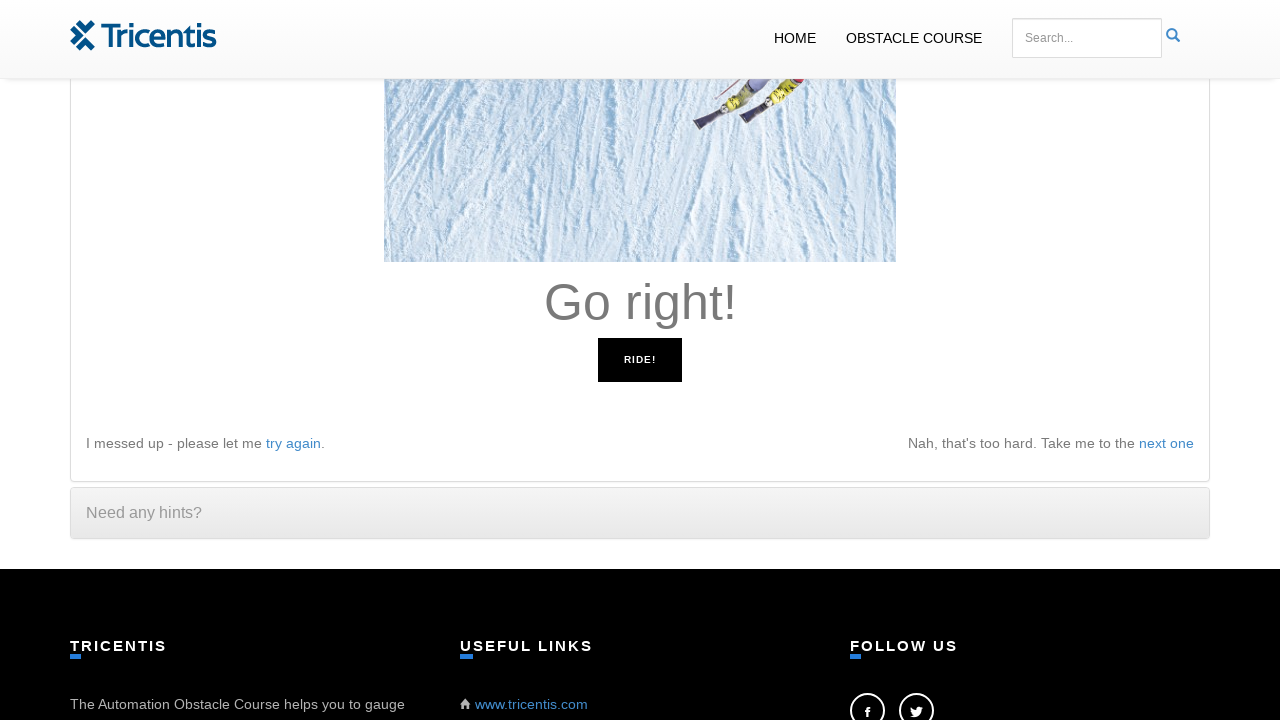

Pressed ArrowRight key
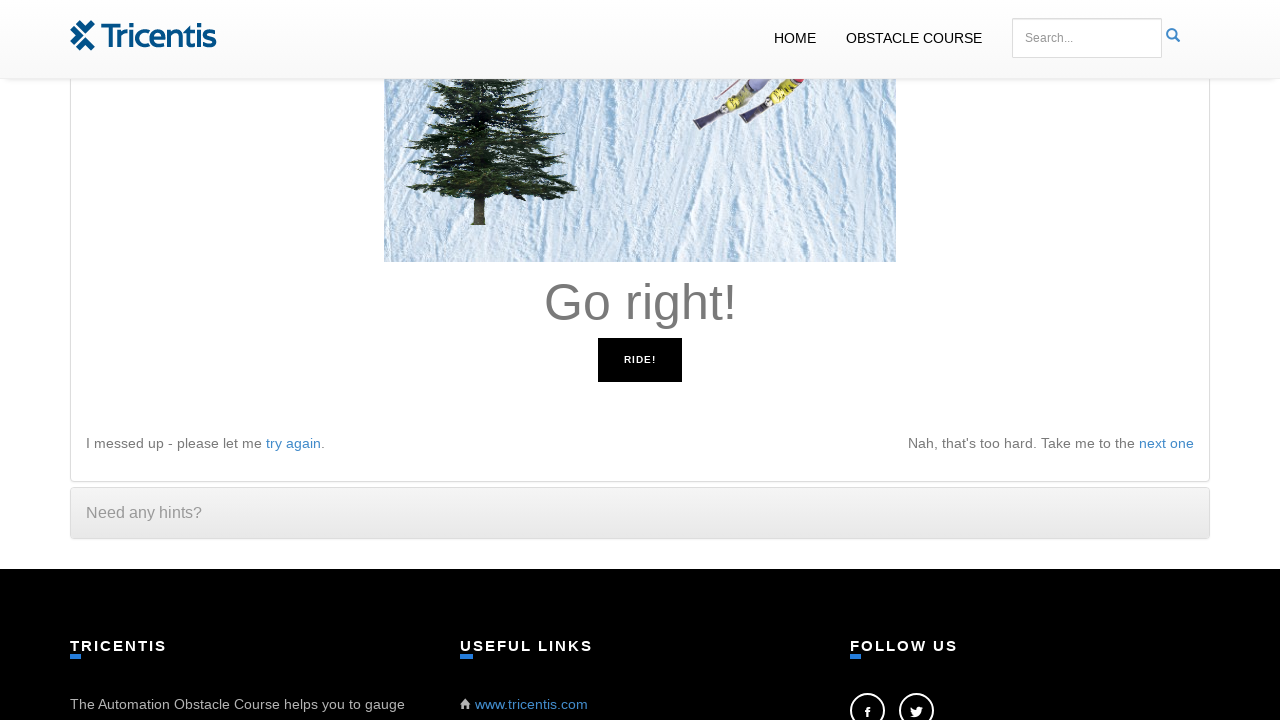

Waited 50ms before next instruction
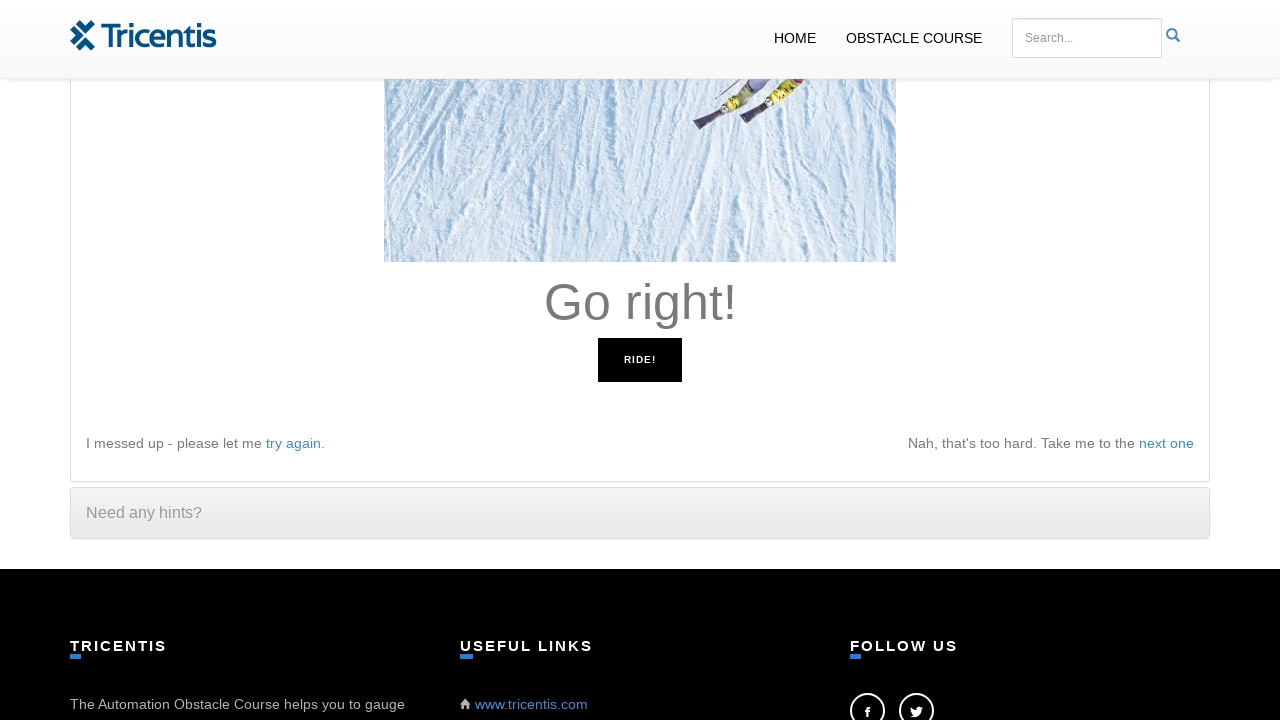

Read instruction: 'Go right!'
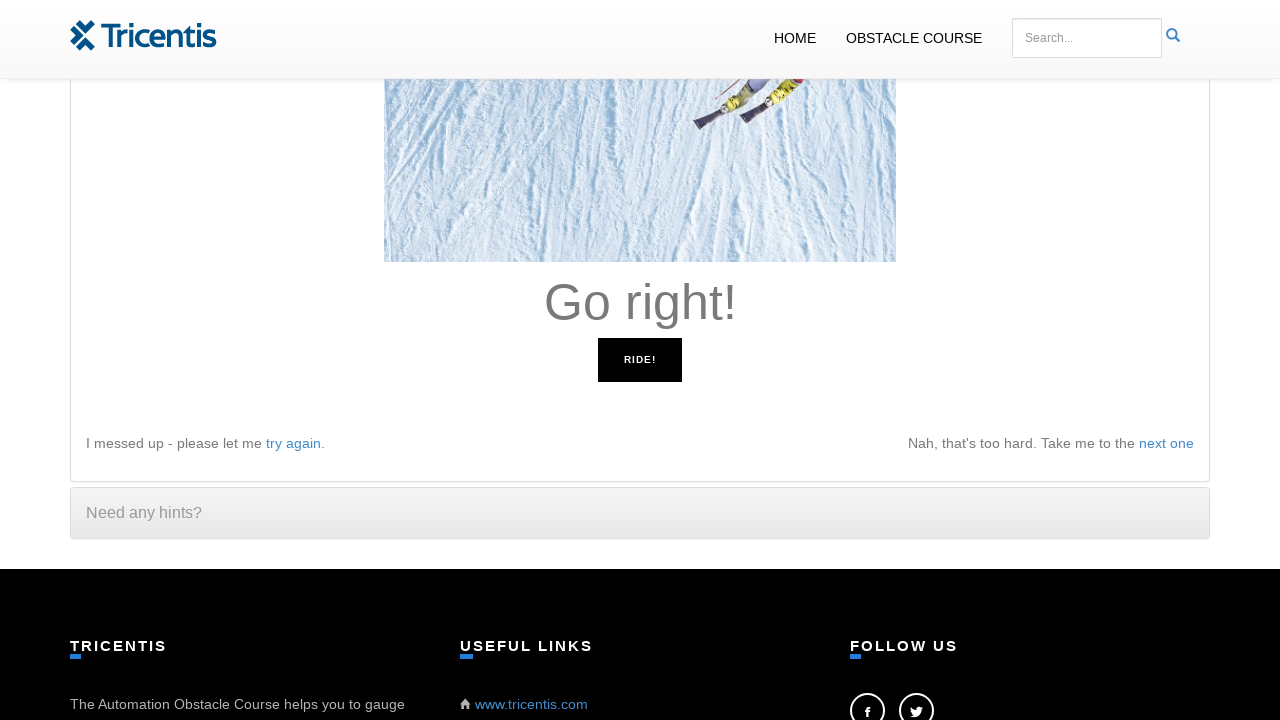

Pressed ArrowRight key
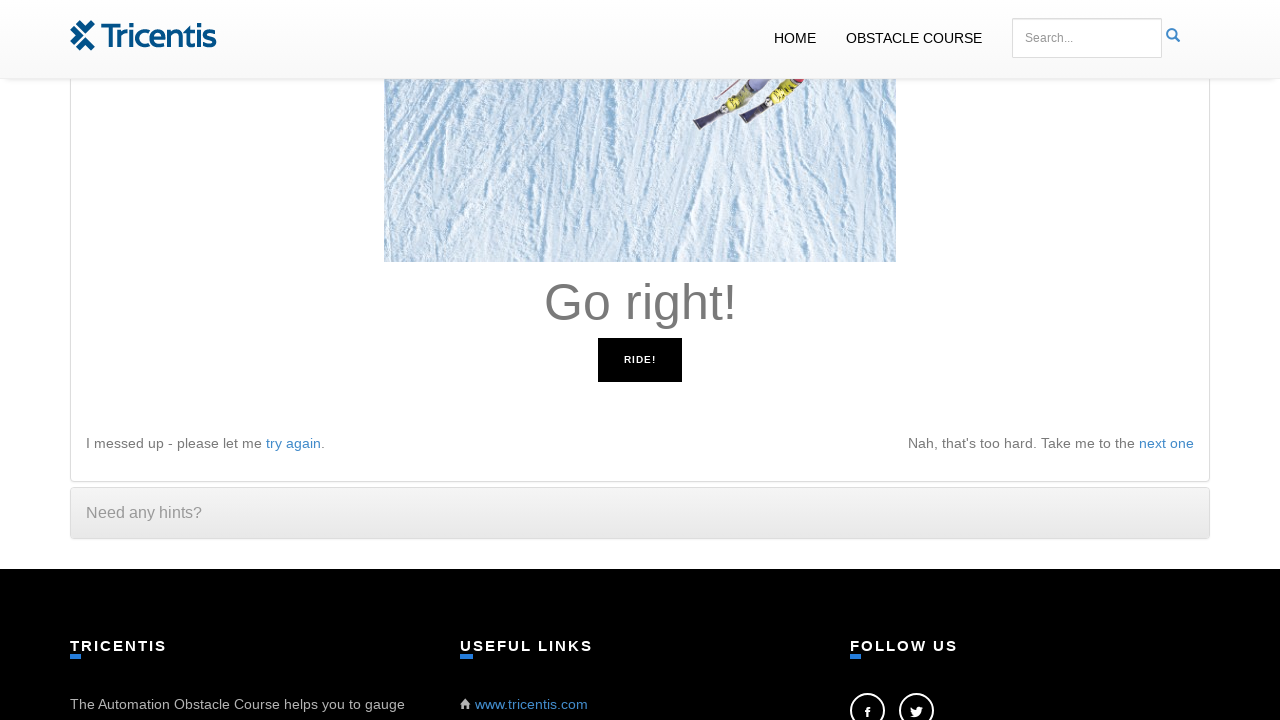

Waited 50ms before next instruction
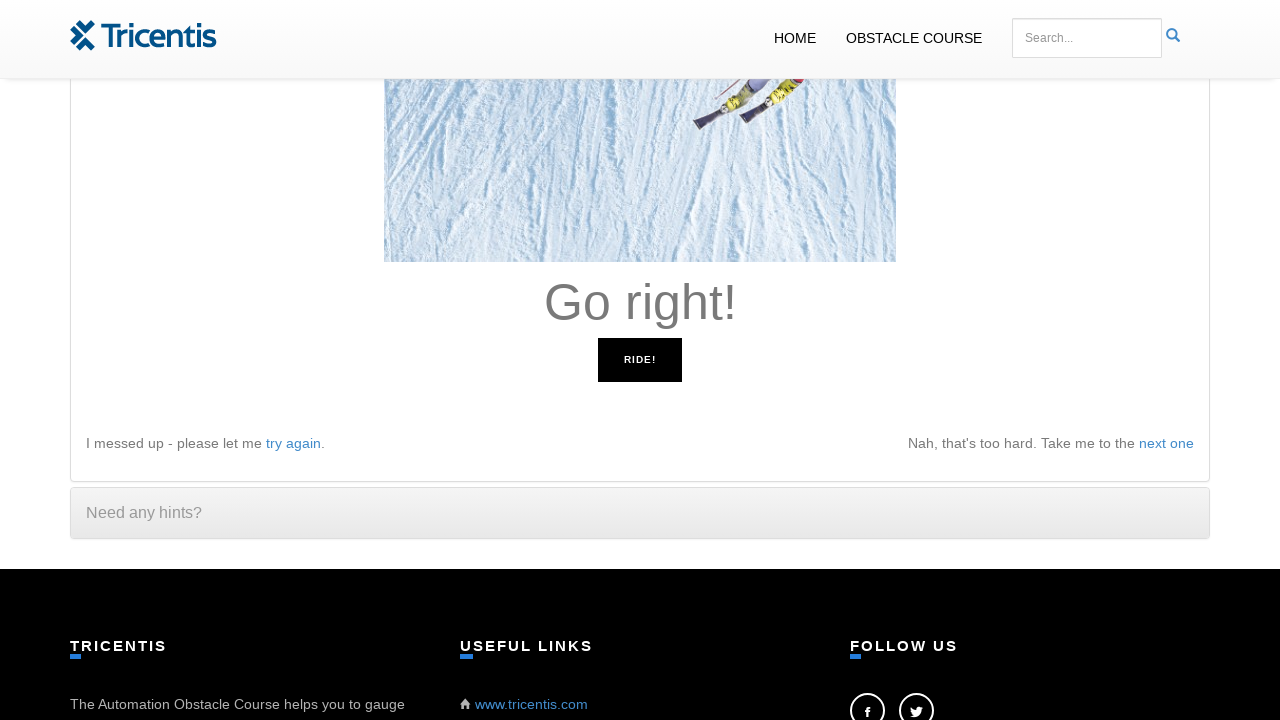

Read instruction: 'Go right!'
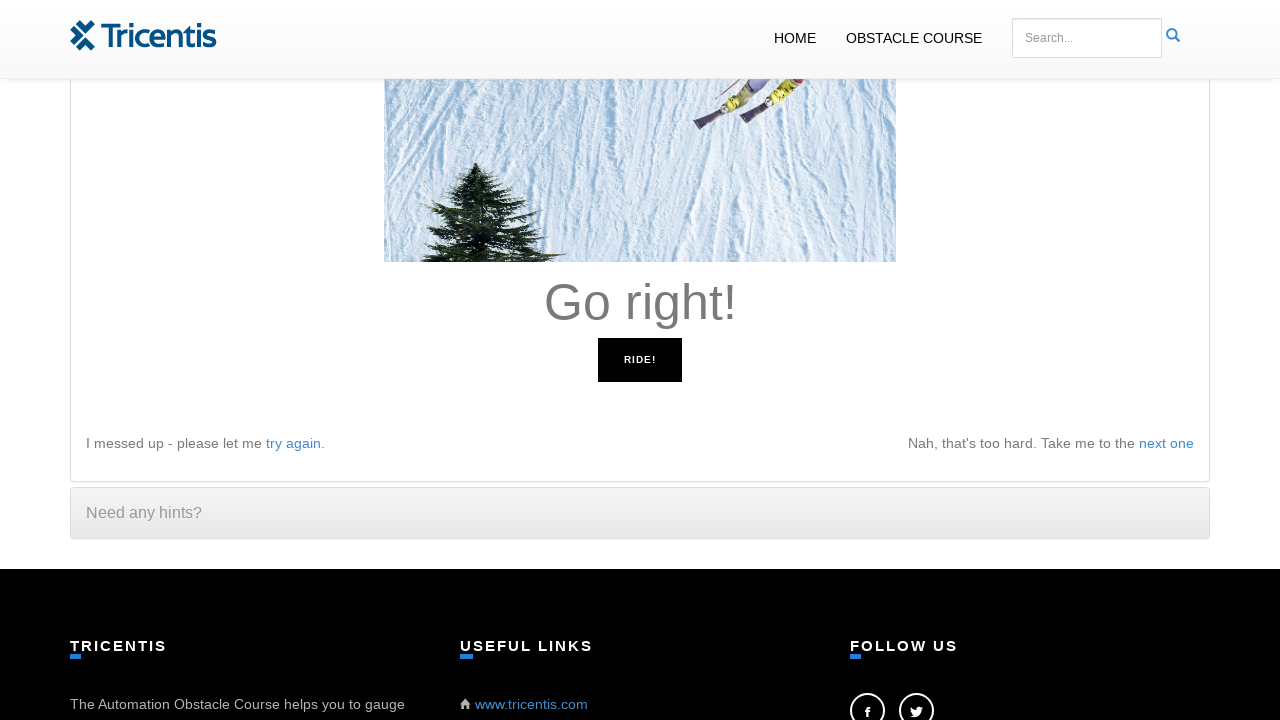

Pressed ArrowRight key
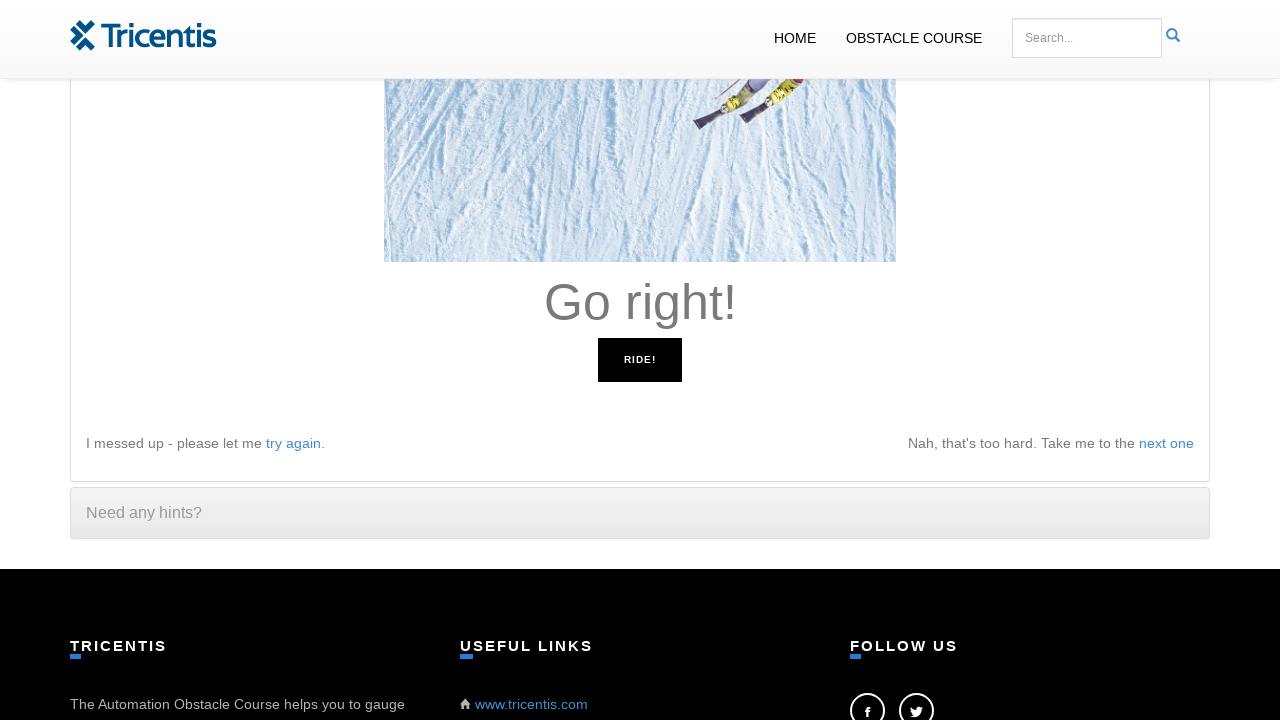

Waited 50ms before next instruction
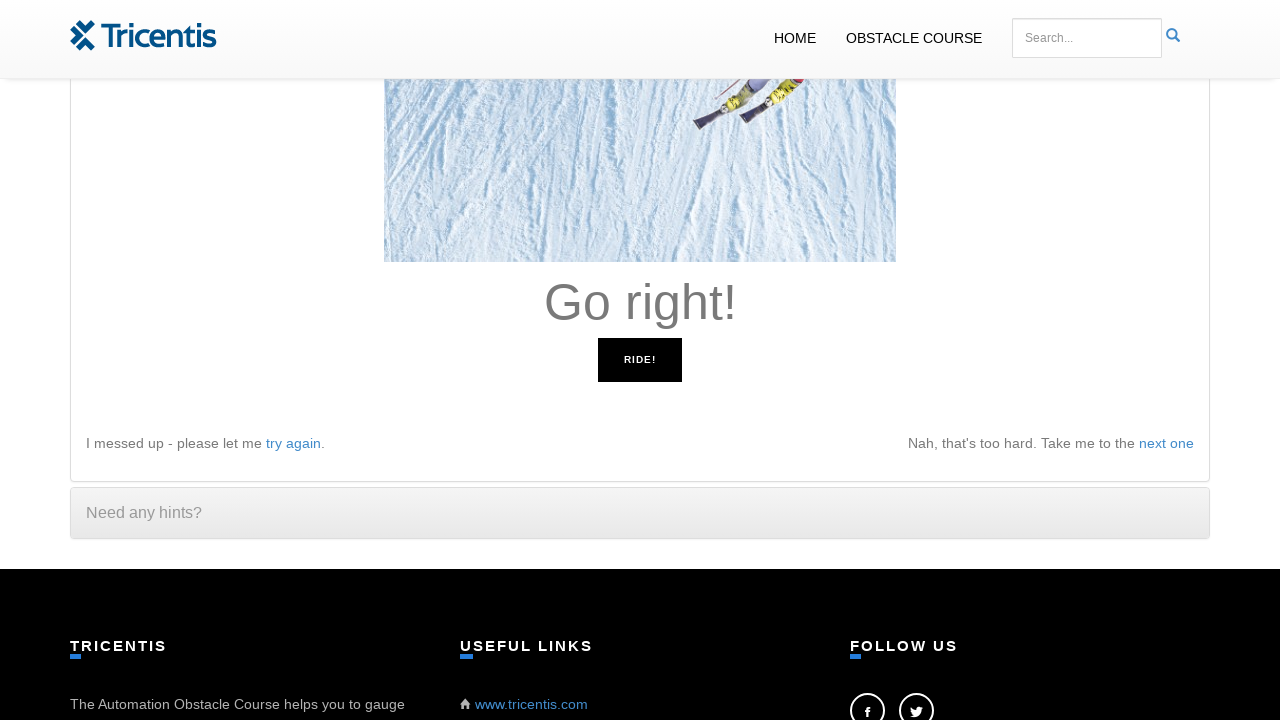

Read instruction: 'Go right!'
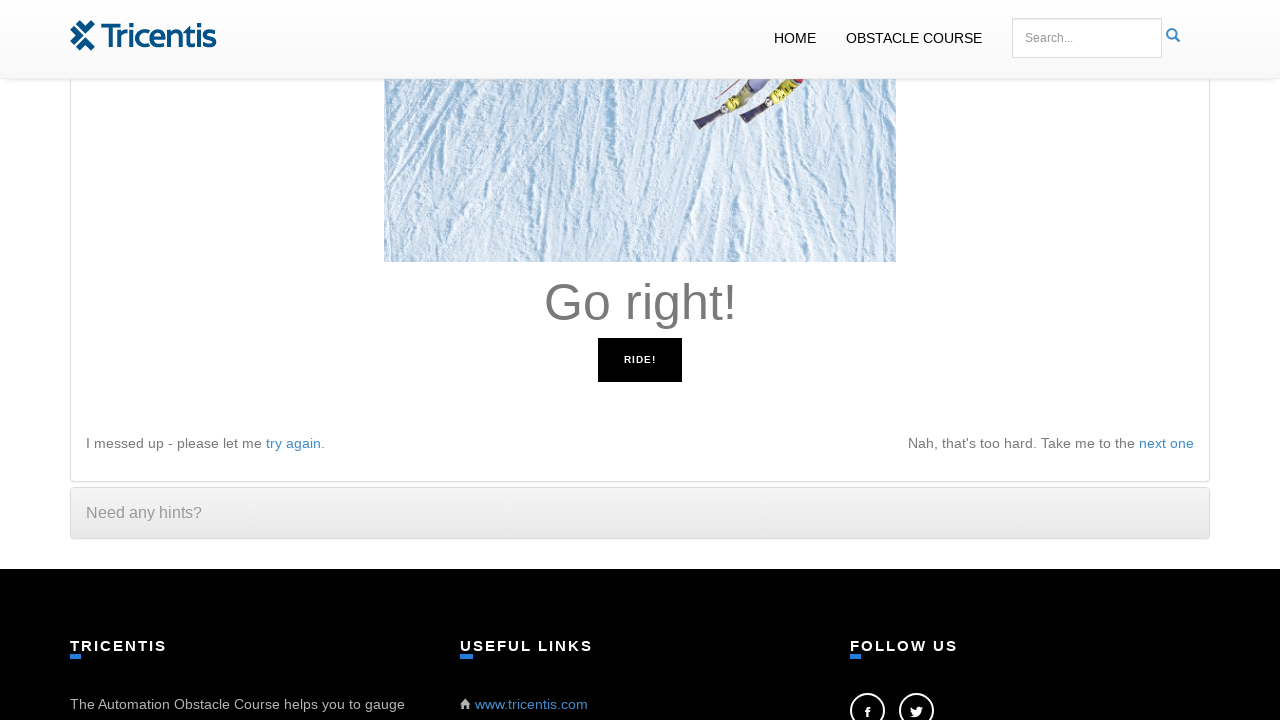

Pressed ArrowRight key
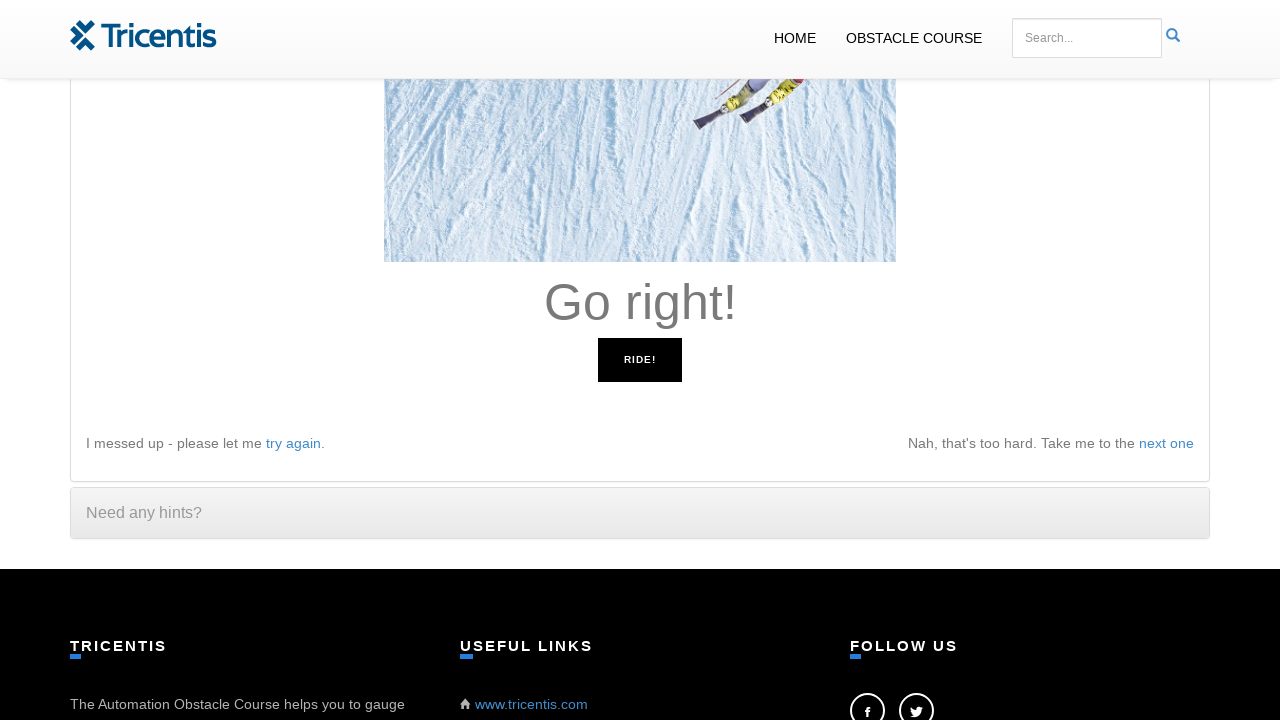

Waited 50ms before next instruction
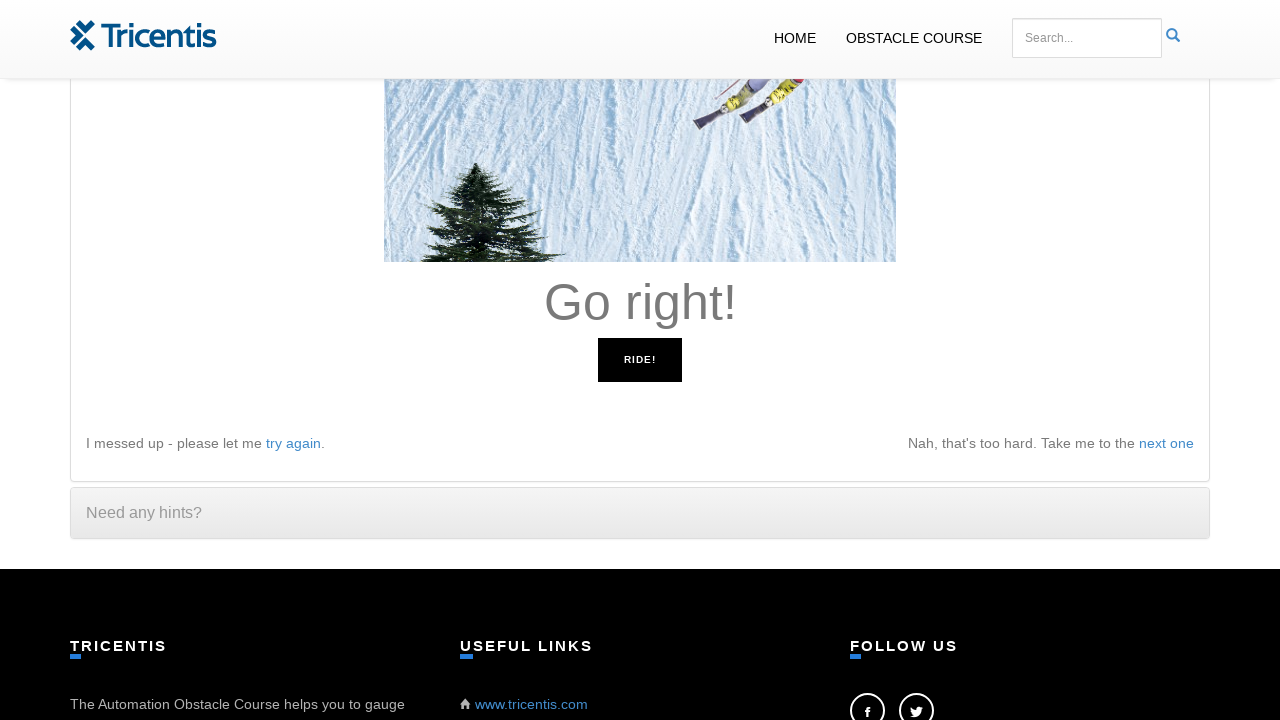

Read instruction: 'Go right!'
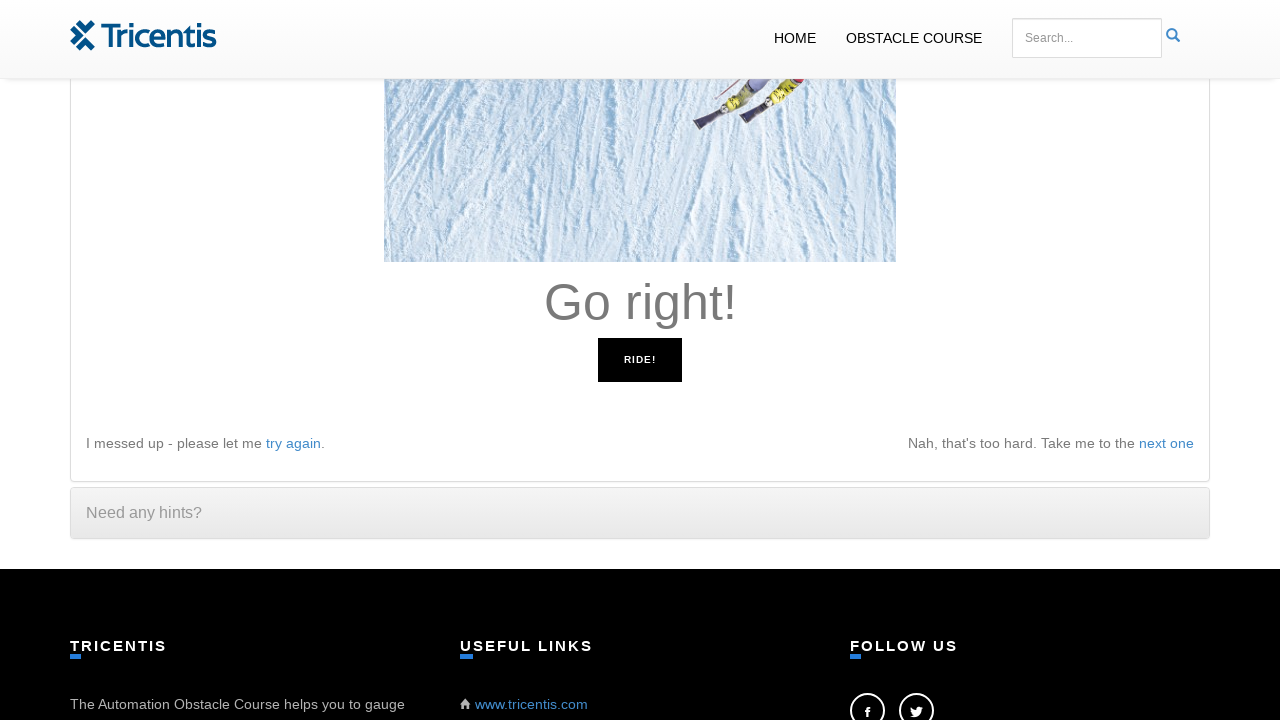

Pressed ArrowRight key
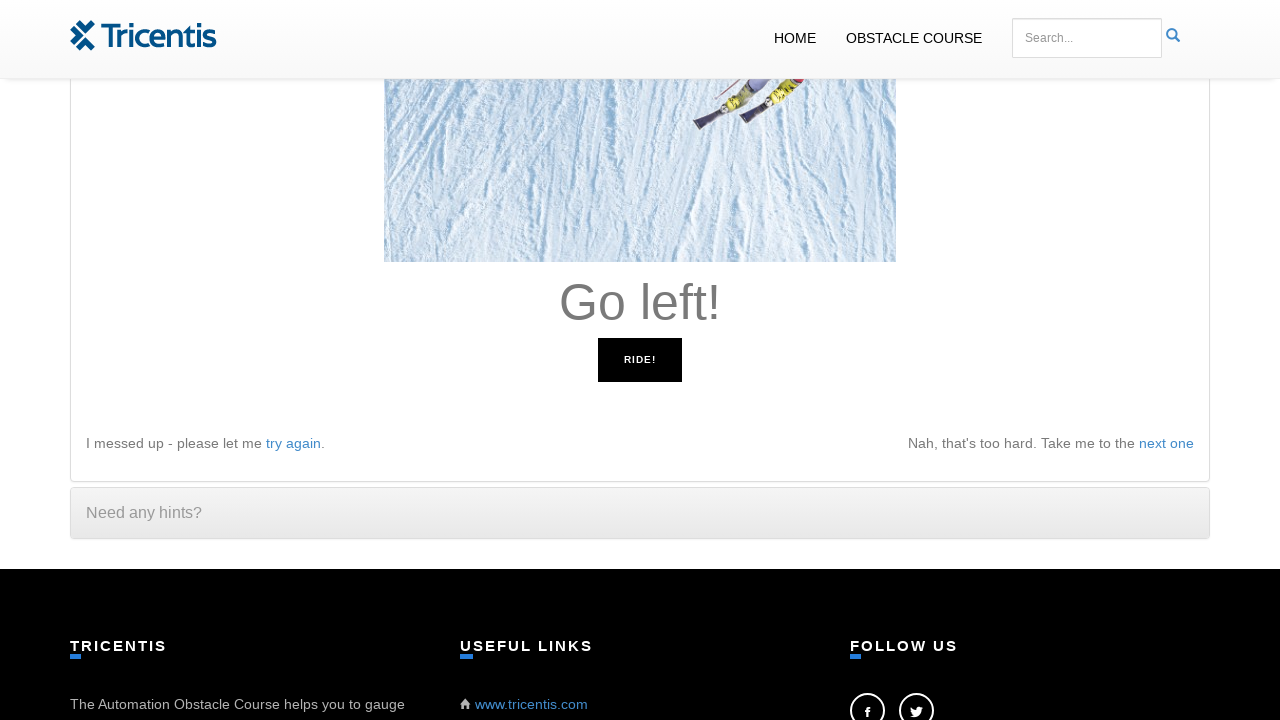

Waited 50ms before next instruction
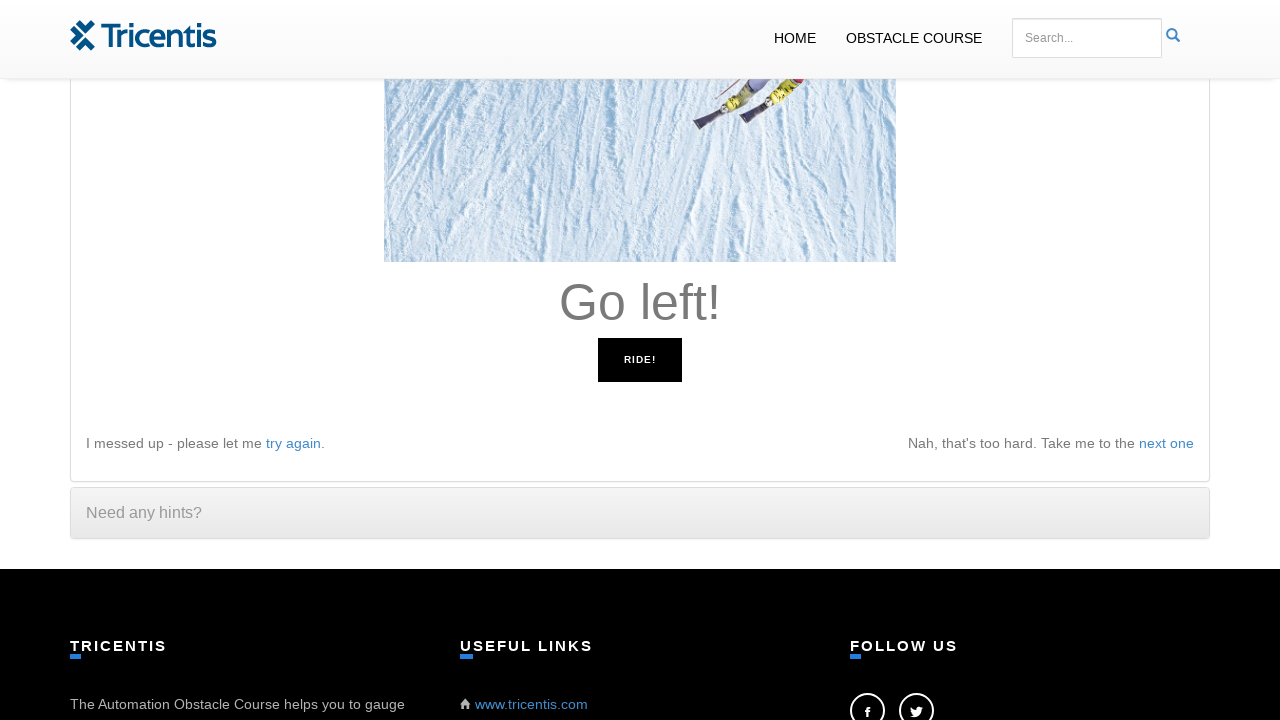

Read instruction: 'Go left!'
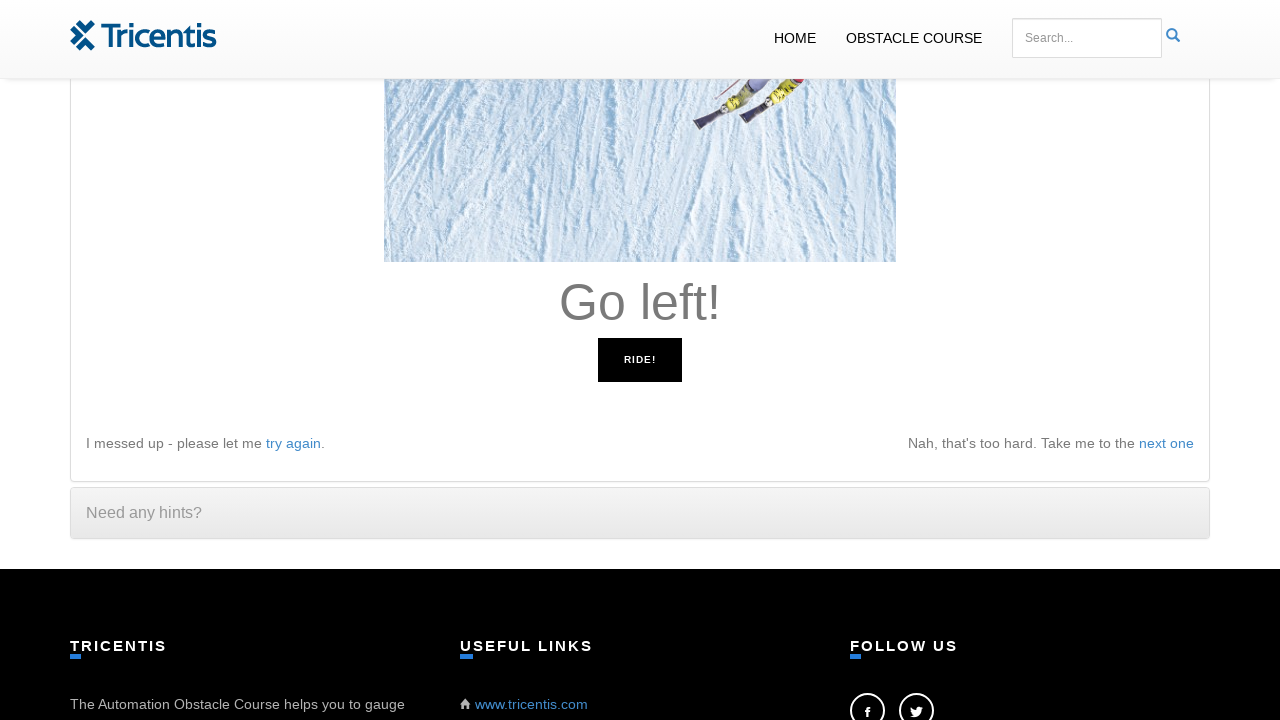

Pressed ArrowLeft key
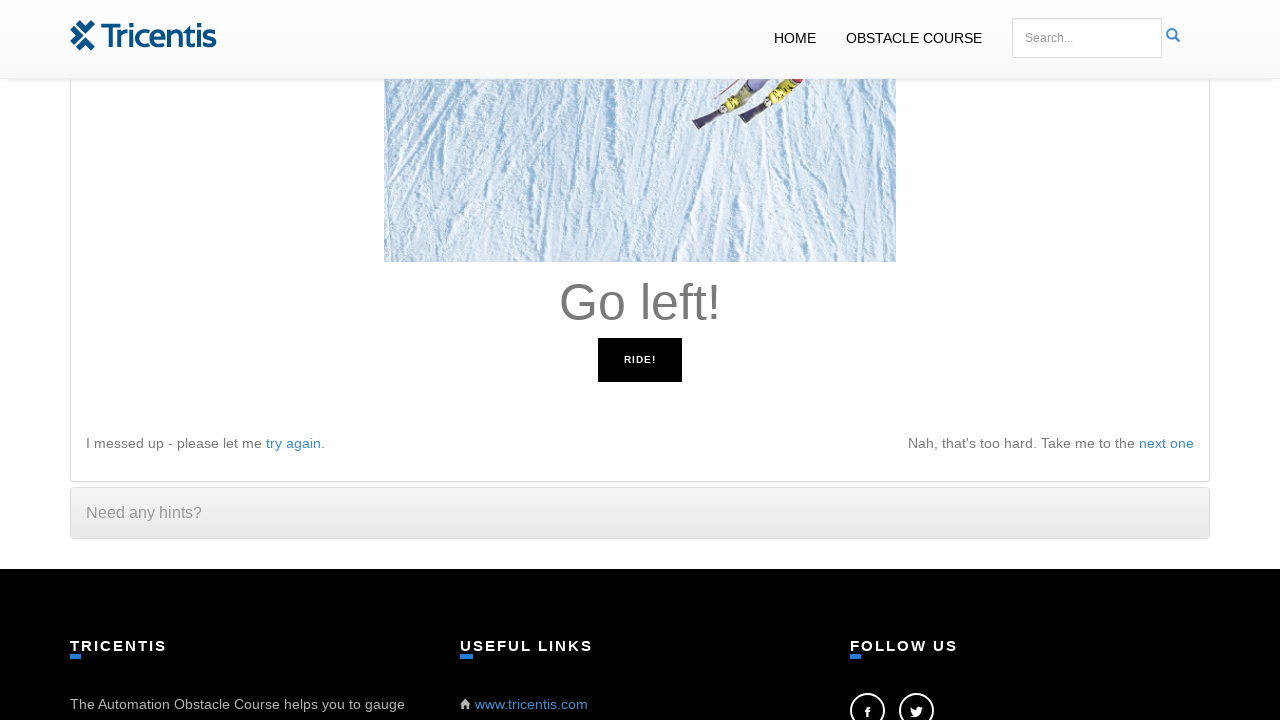

Waited 50ms before next instruction
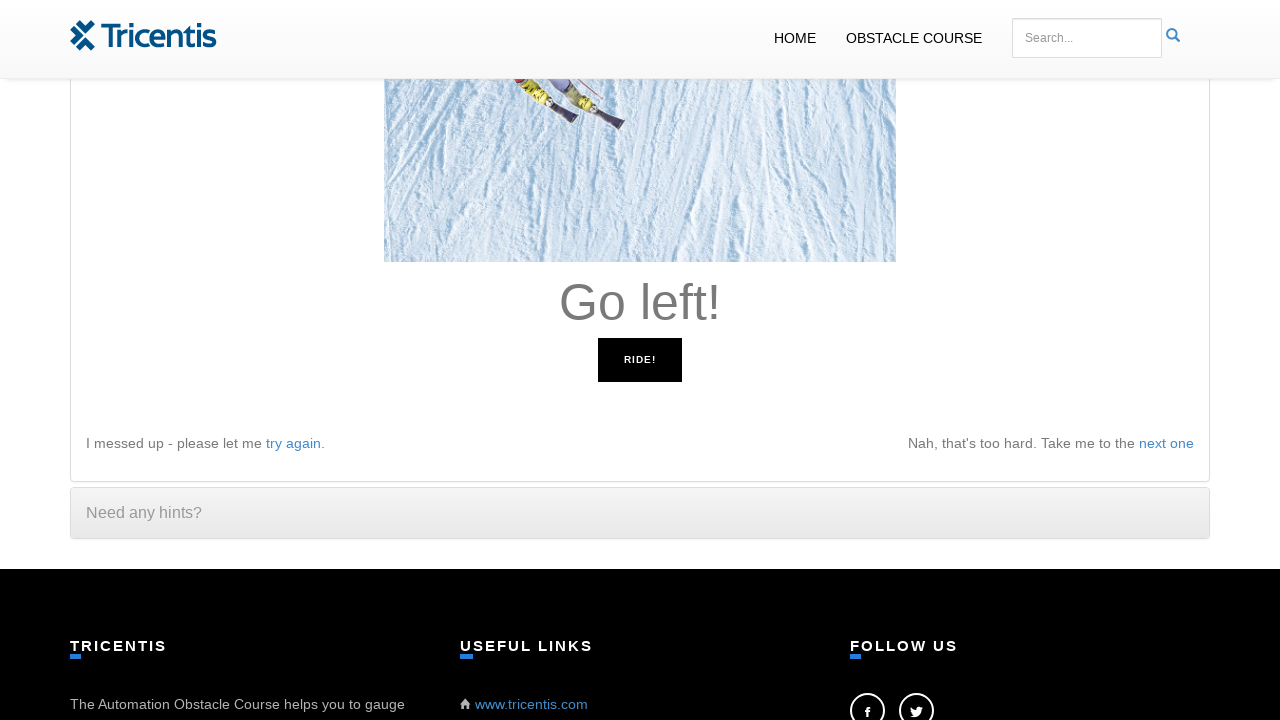

Read instruction: 'Go left!'
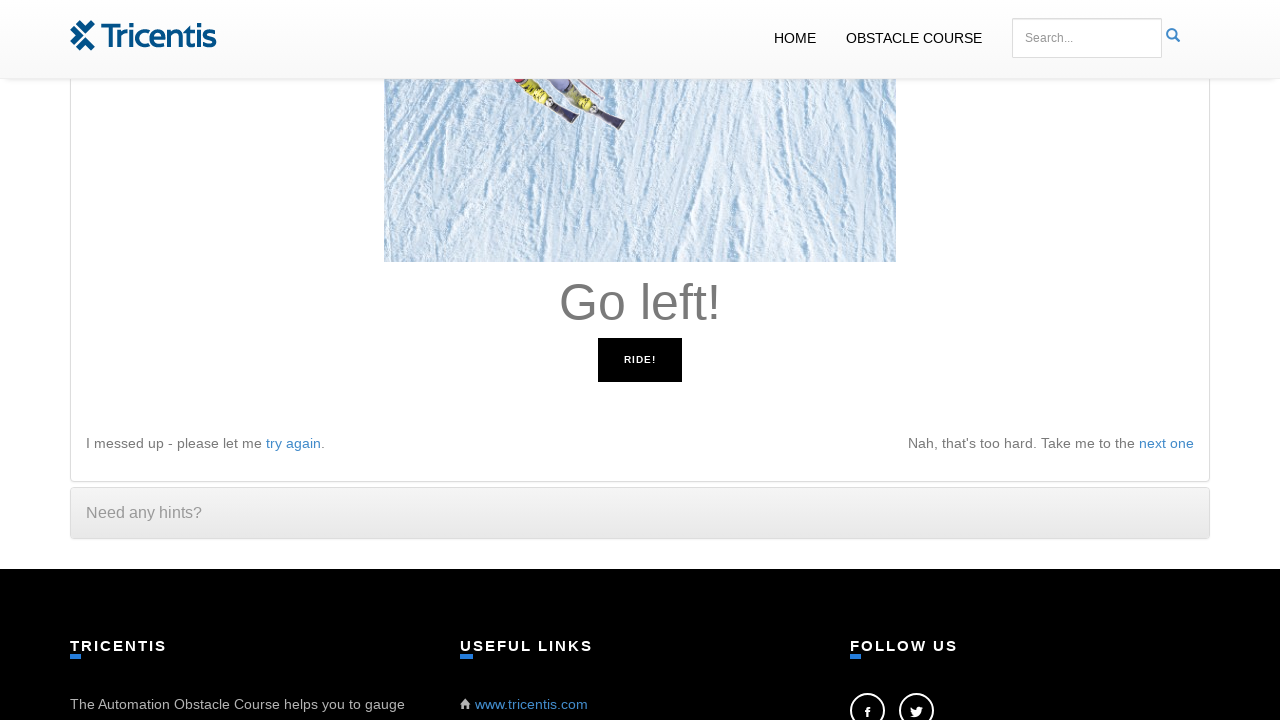

Pressed ArrowLeft key
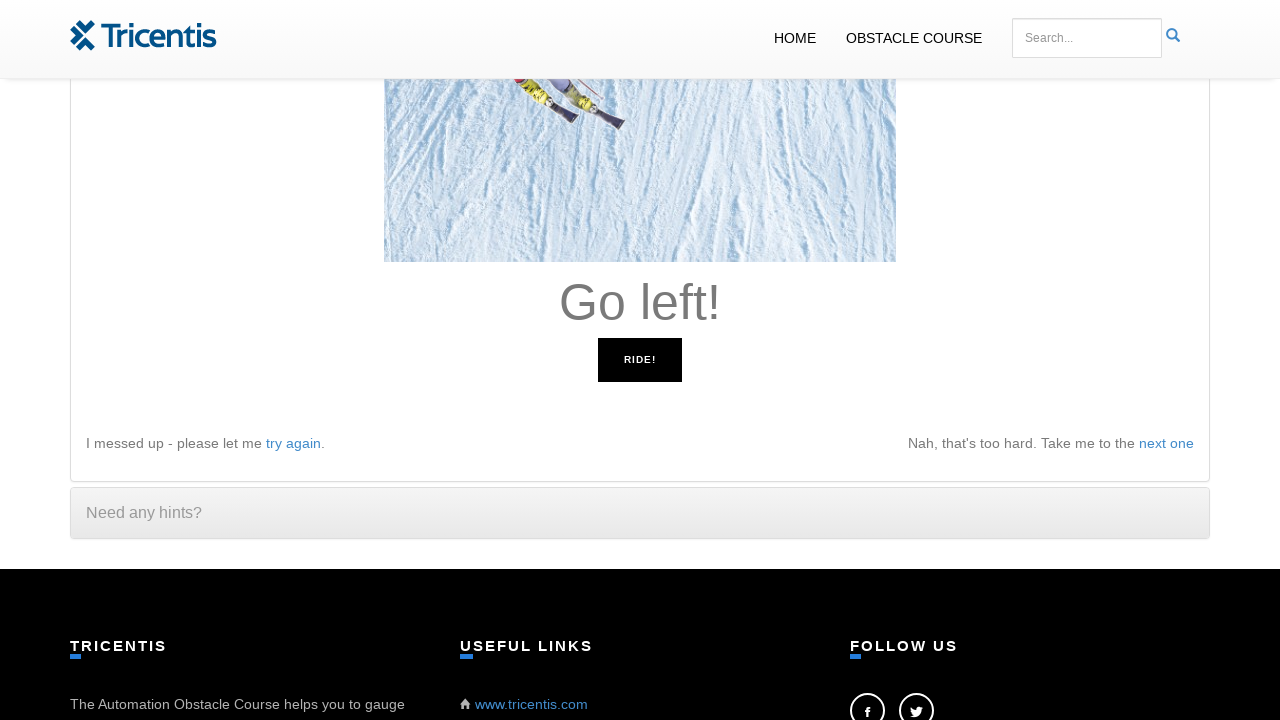

Waited 50ms before next instruction
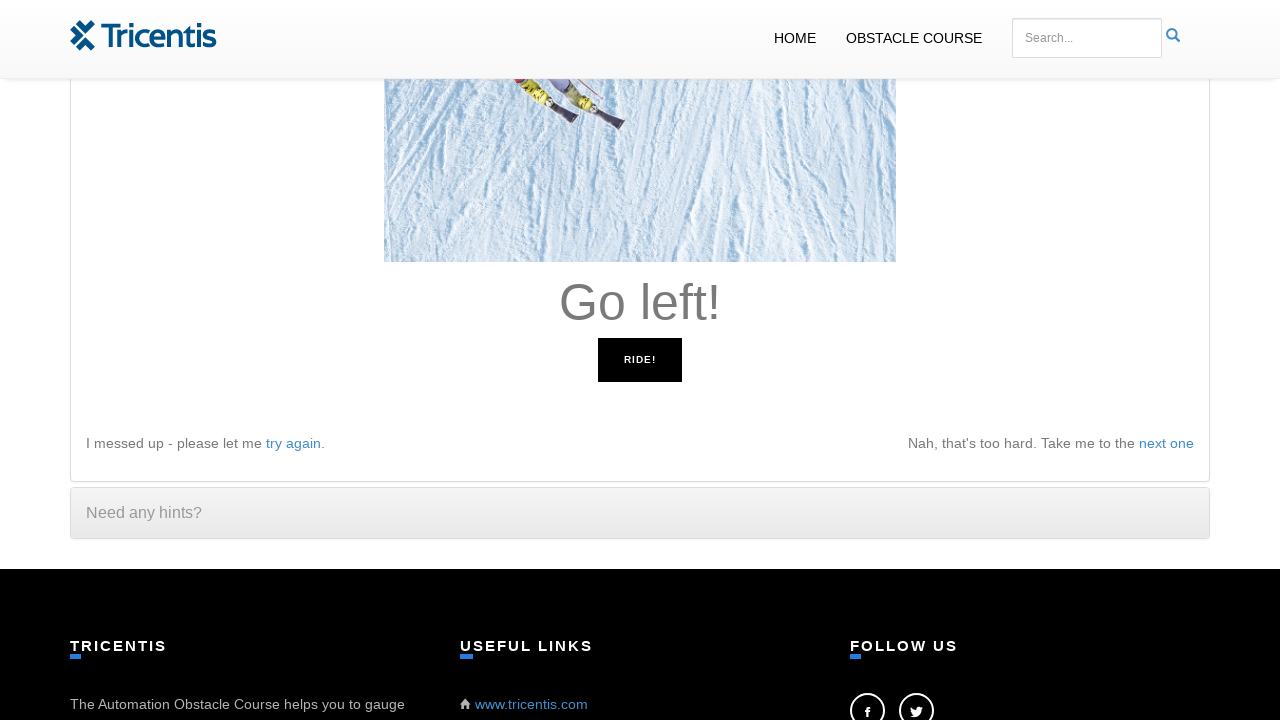

Read instruction: 'Go left!'
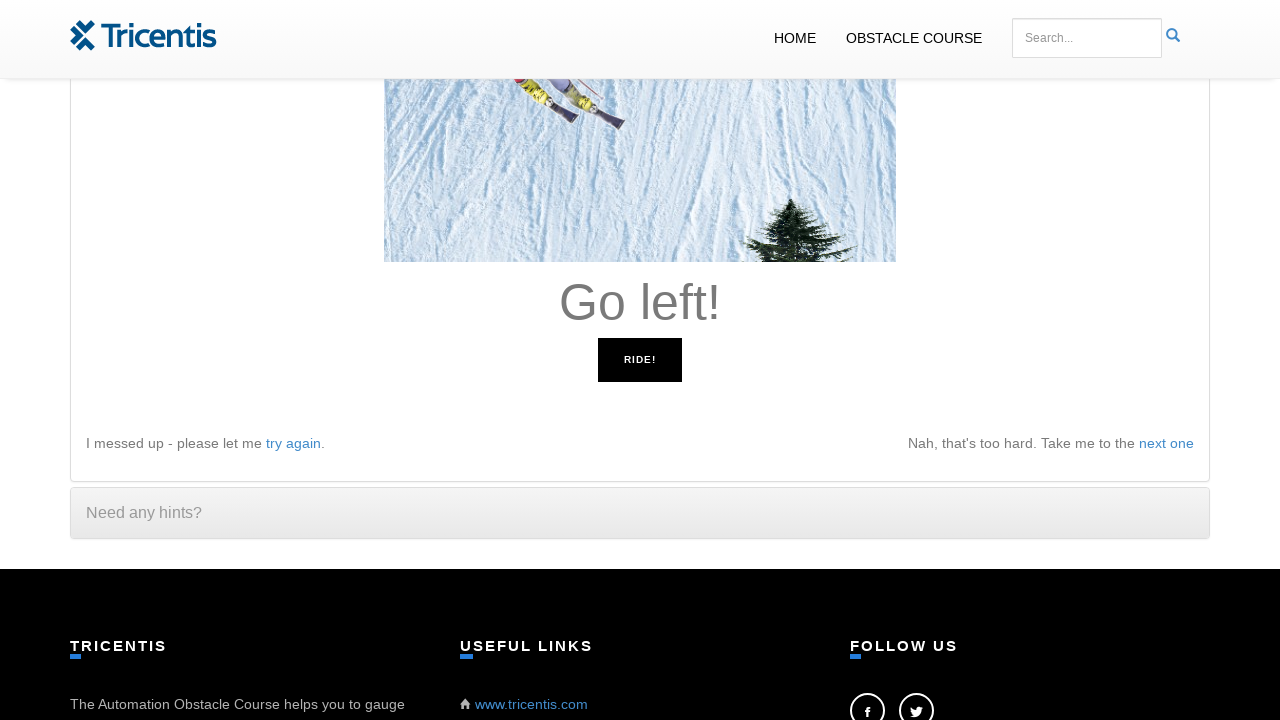

Pressed ArrowLeft key
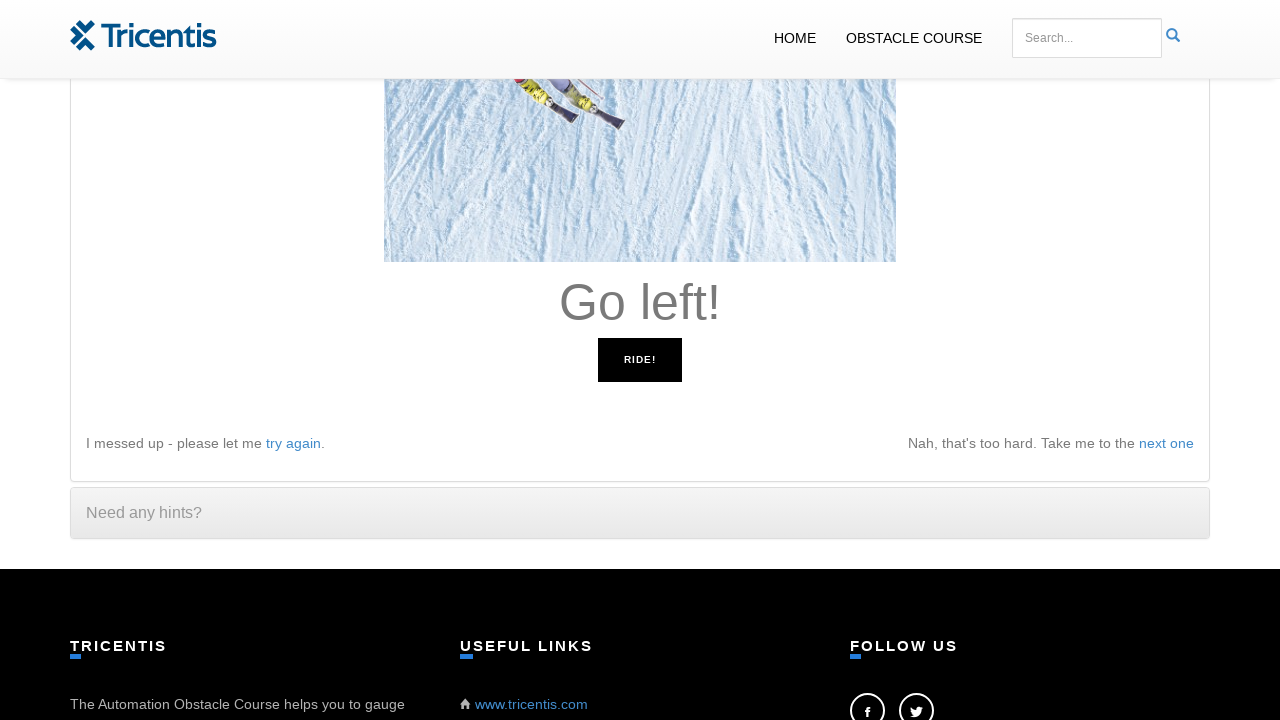

Waited 50ms before next instruction
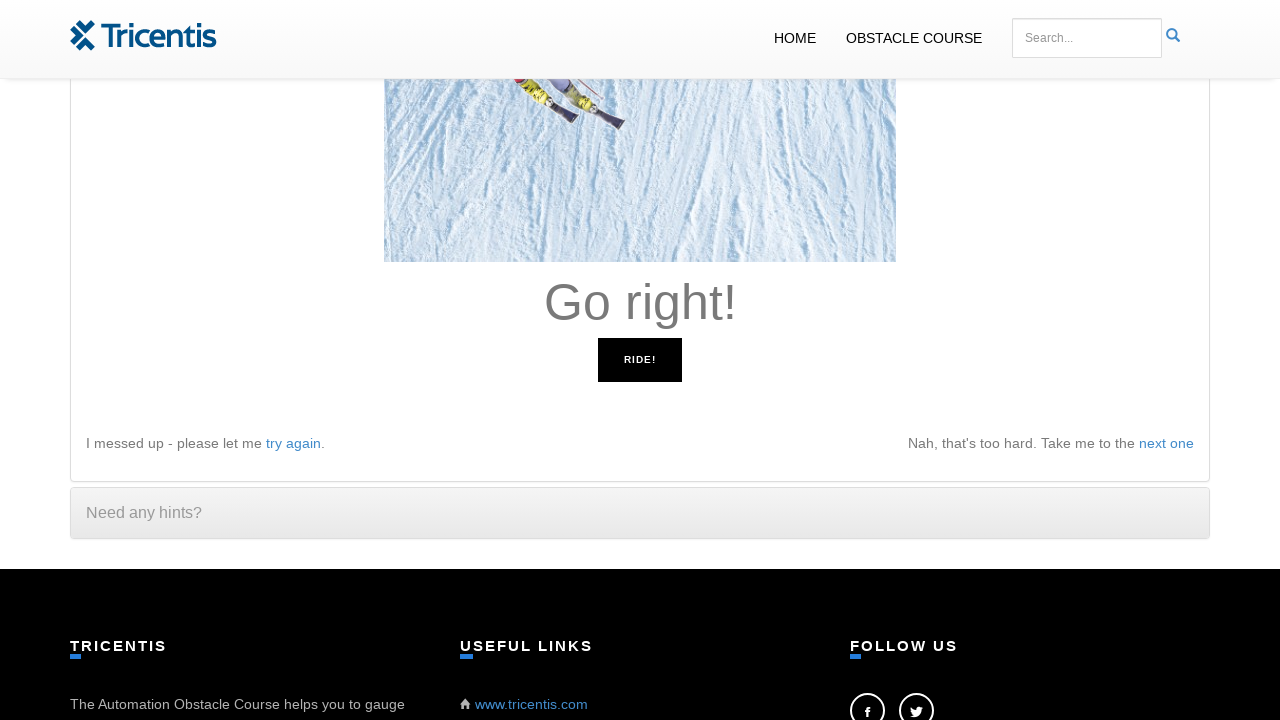

Read instruction: 'Go right!'
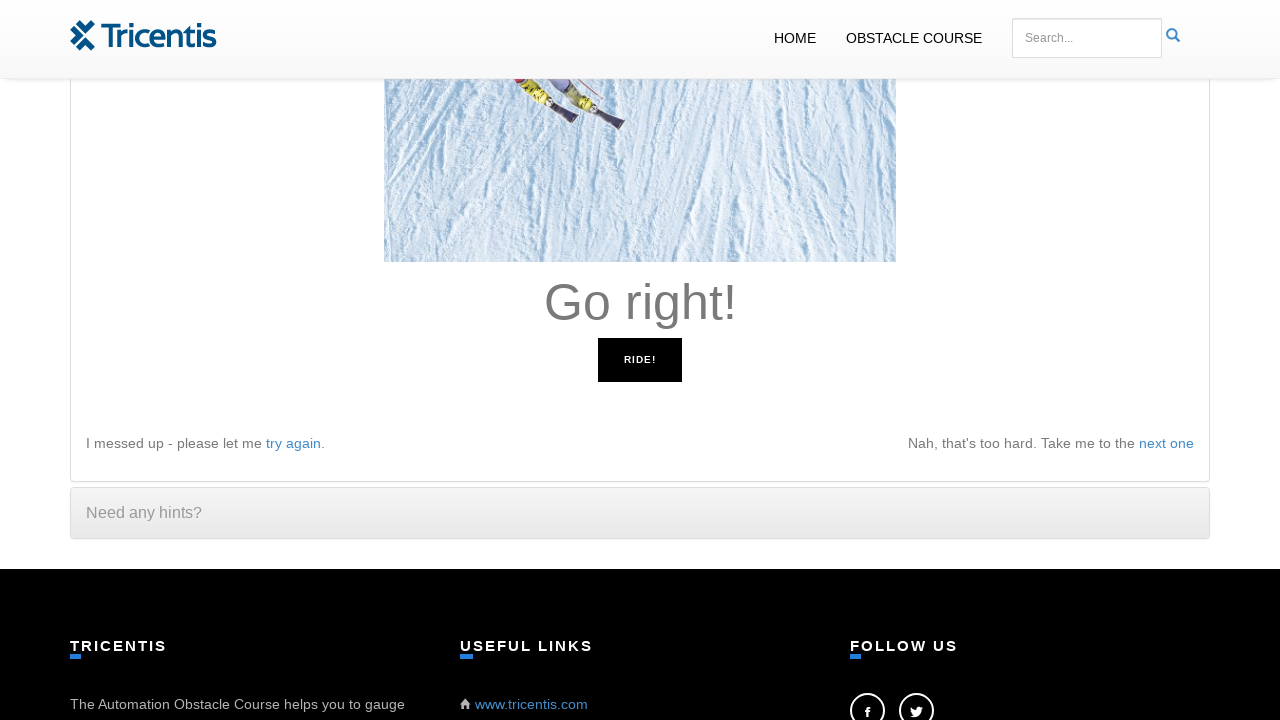

Pressed ArrowRight key
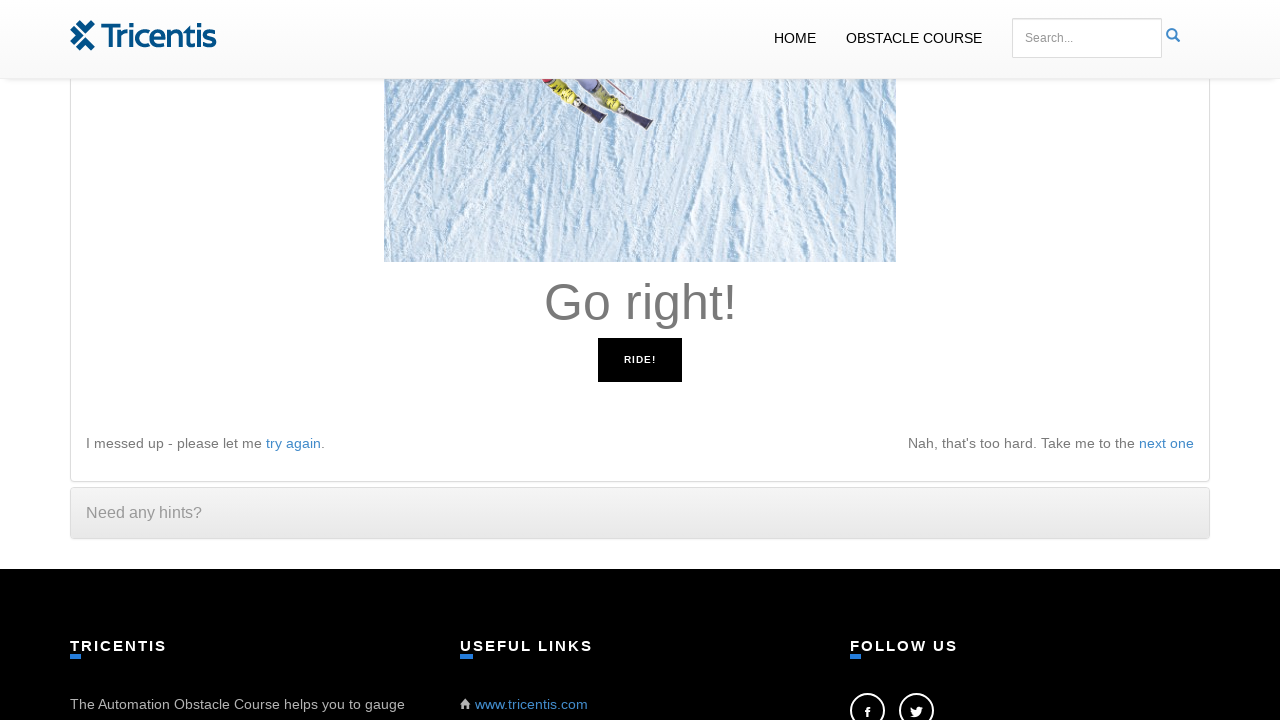

Waited 50ms before next instruction
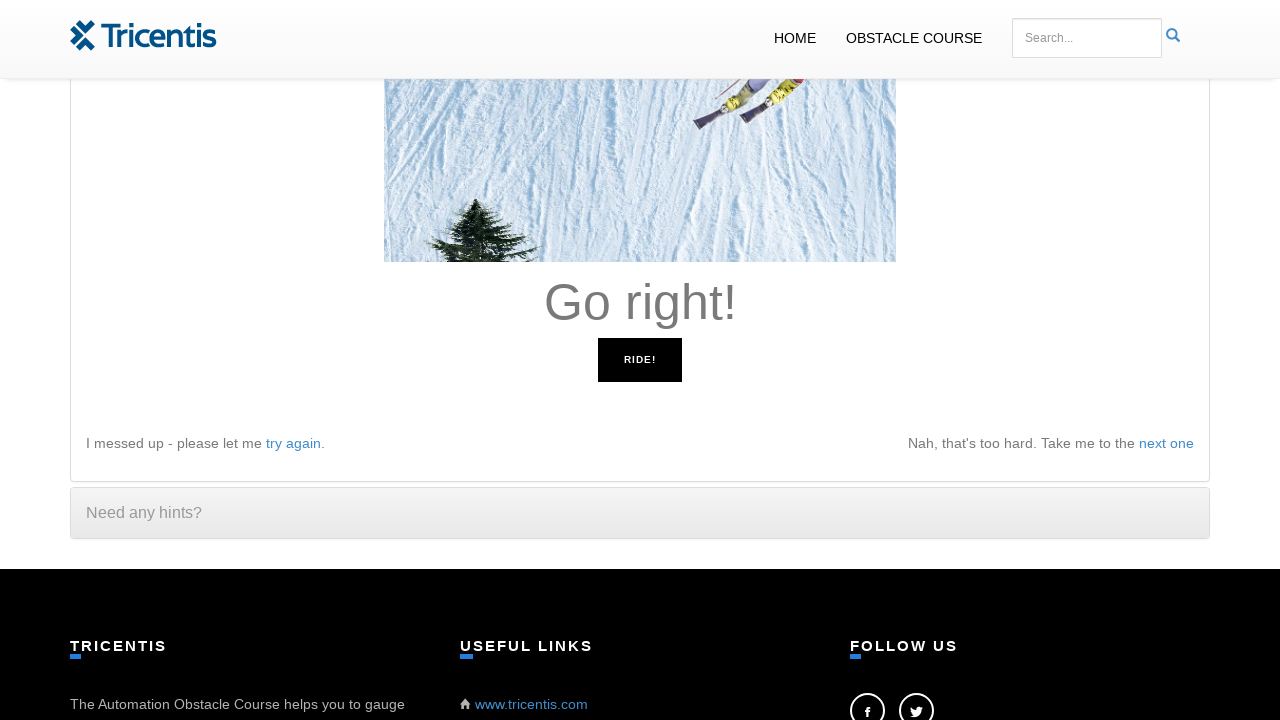

Read instruction: 'Go right!'
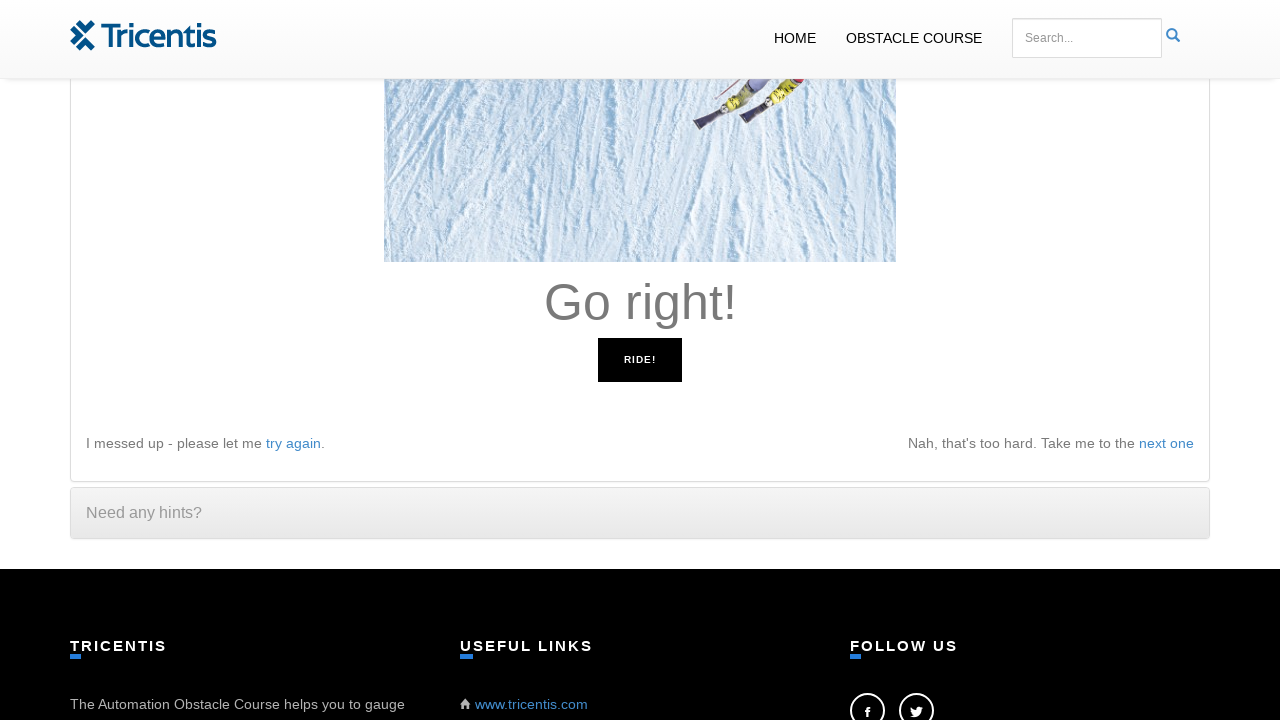

Pressed ArrowRight key
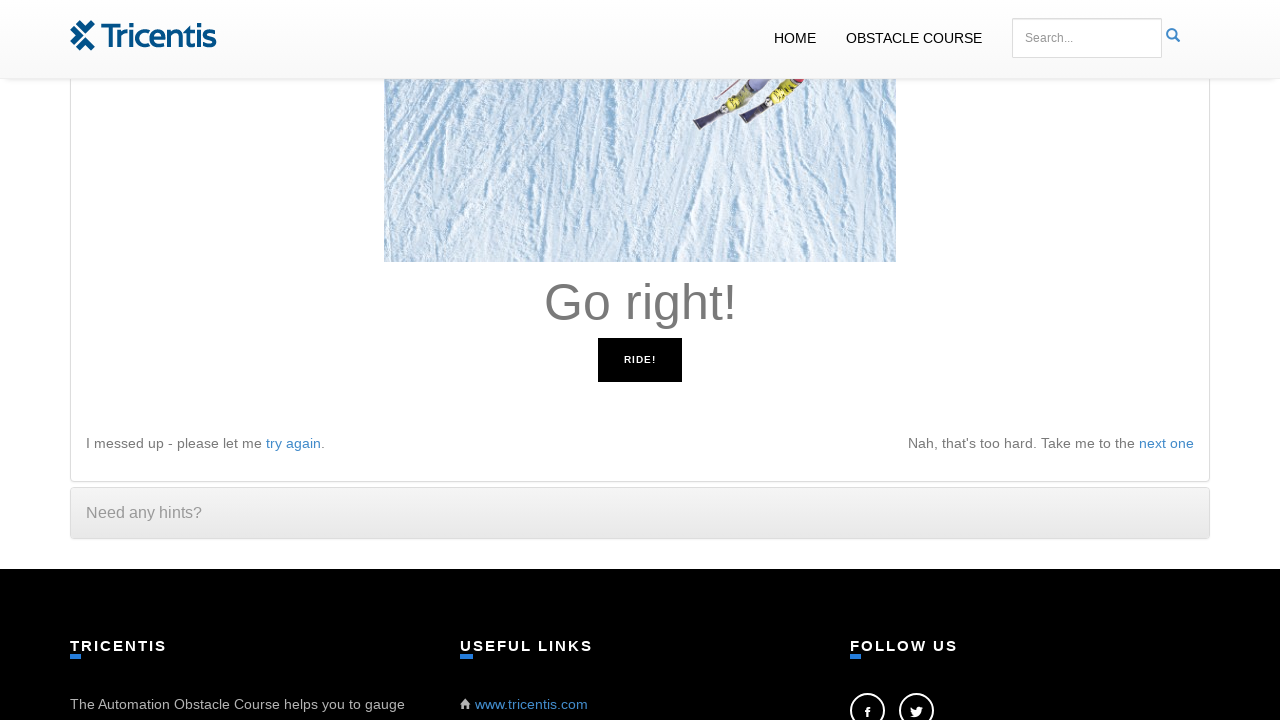

Waited 50ms before next instruction
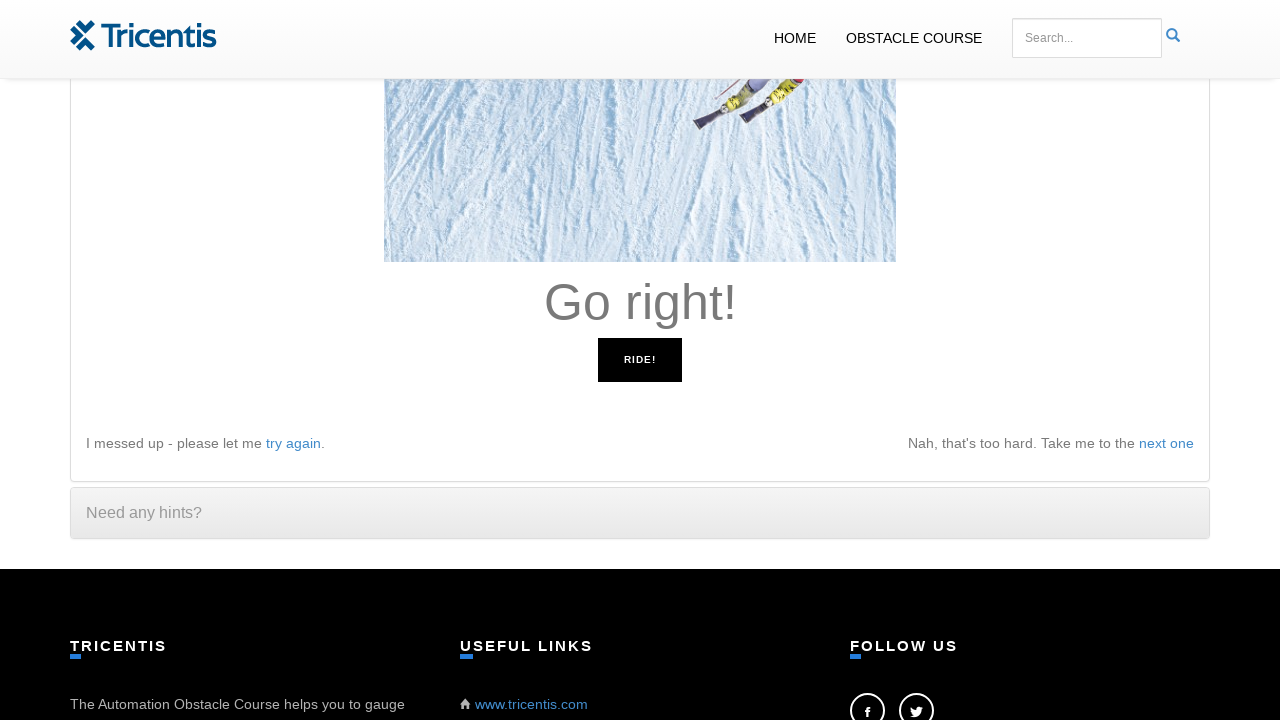

Read instruction: 'Go right!'
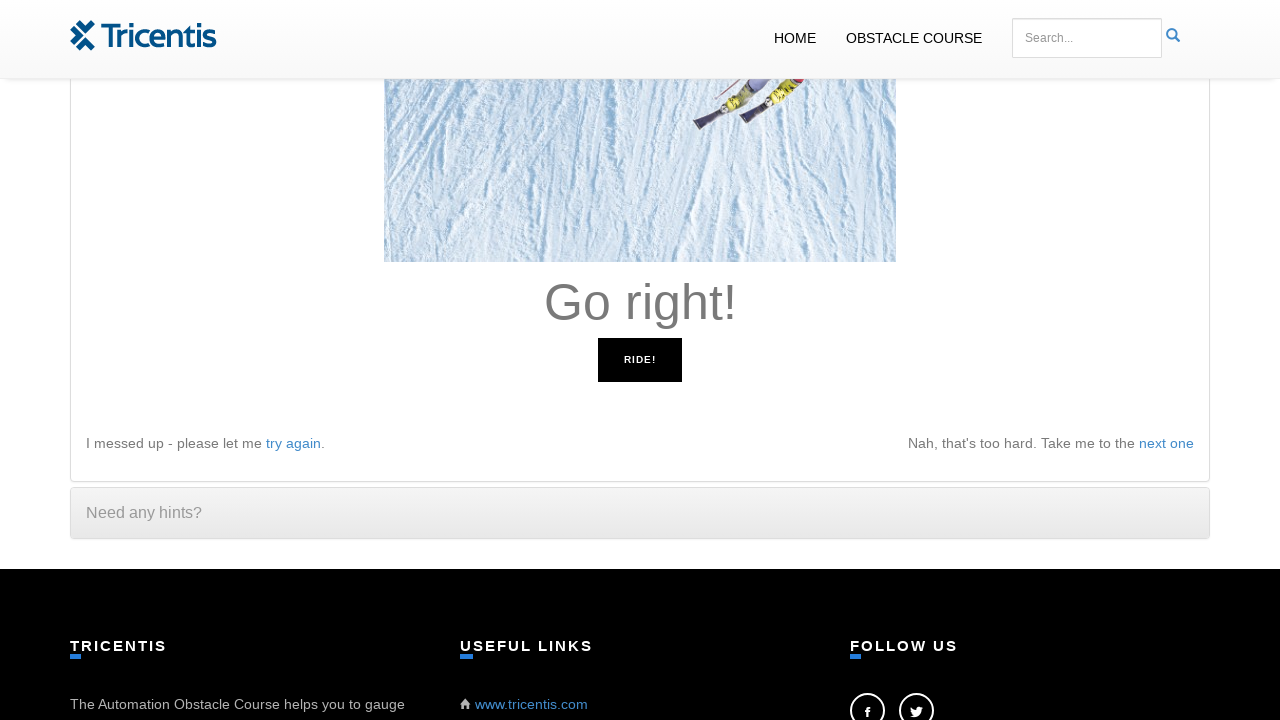

Pressed ArrowRight key
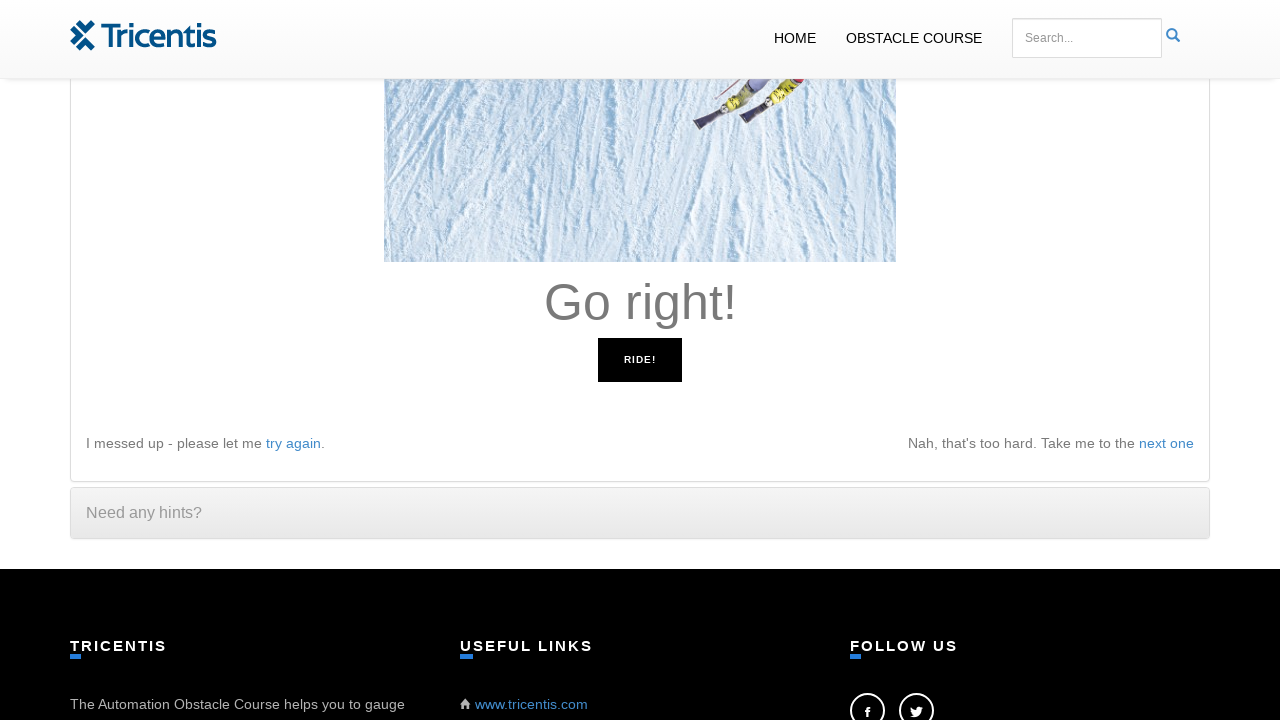

Waited 50ms before next instruction
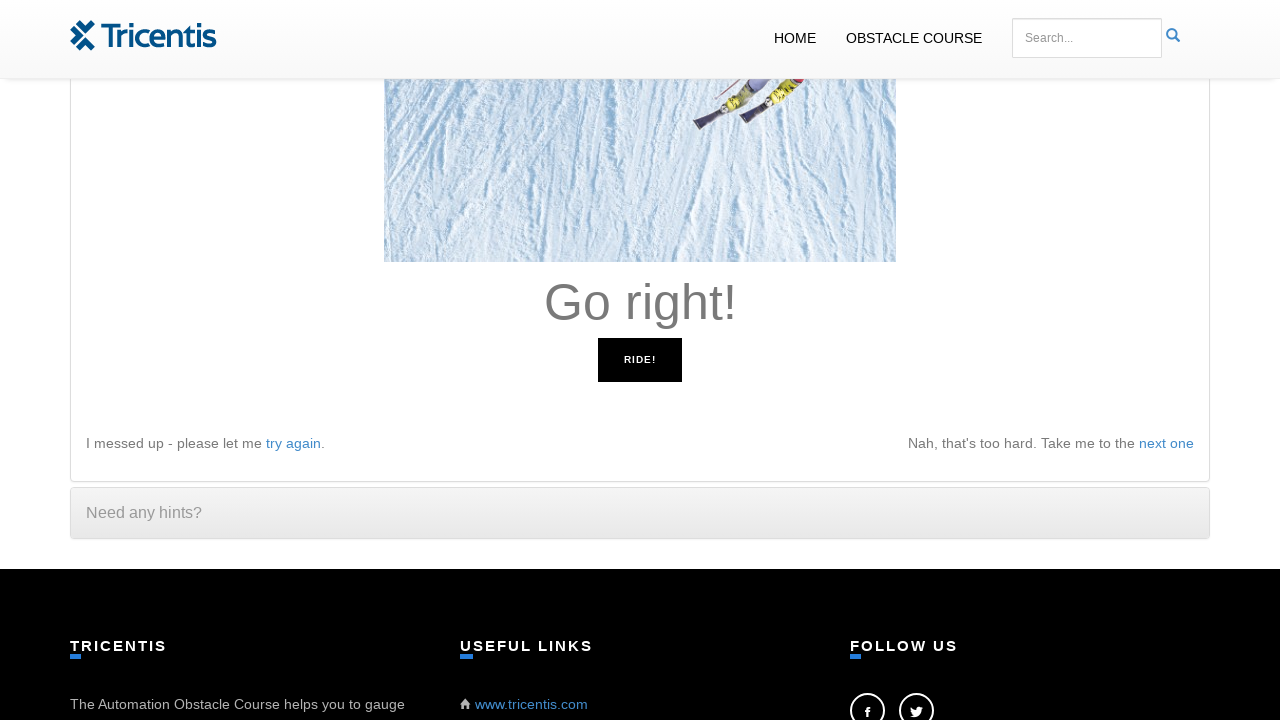

Read instruction: 'Go left!'
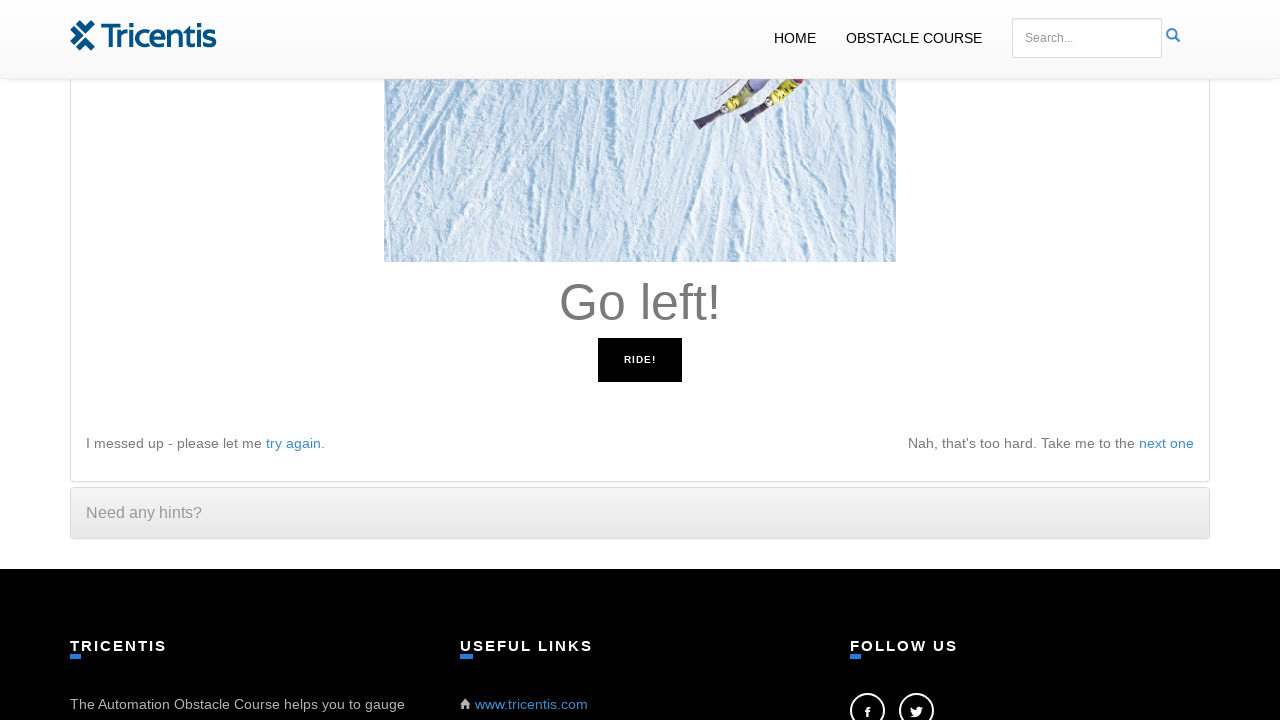

Pressed ArrowLeft key
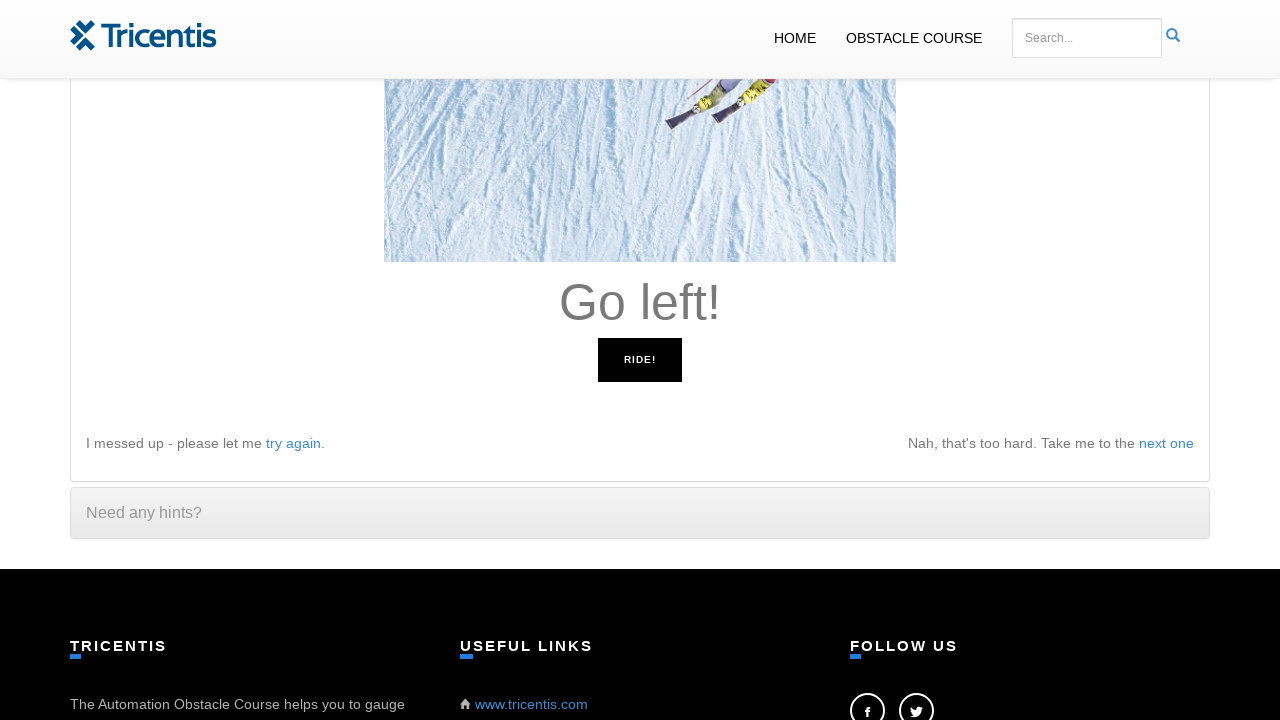

Waited 50ms before next instruction
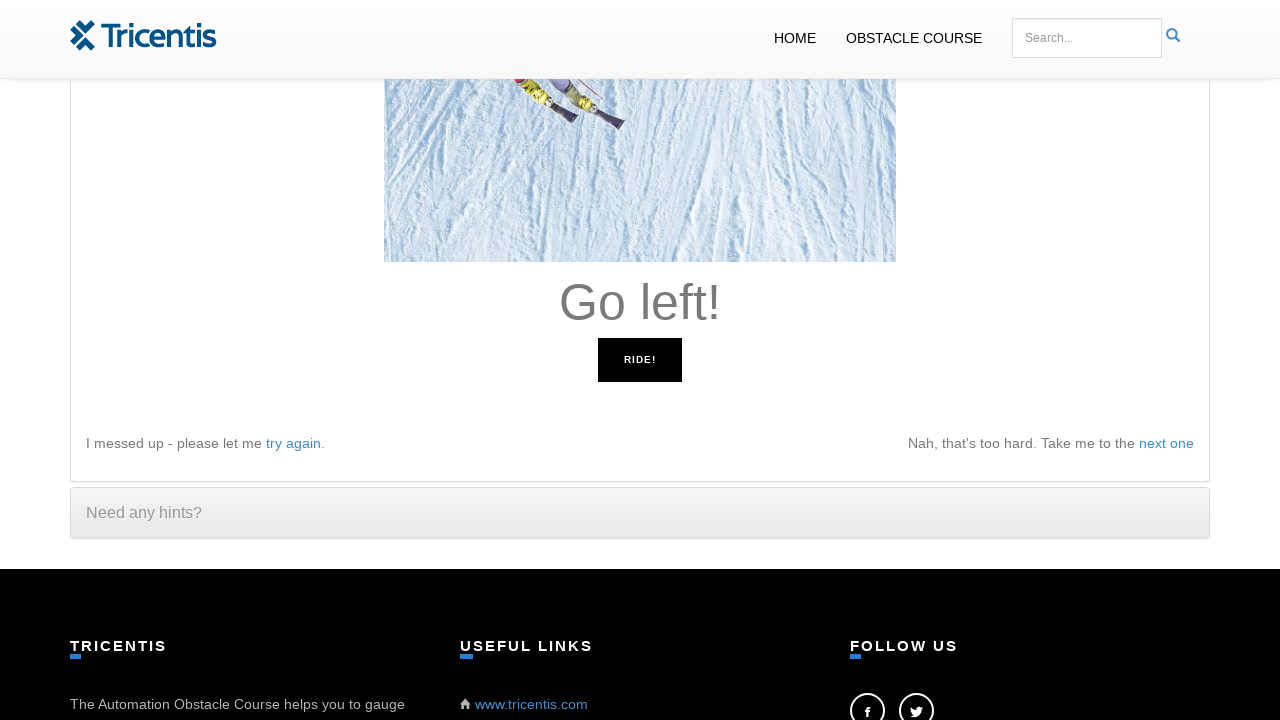

Read instruction: 'Go left!'
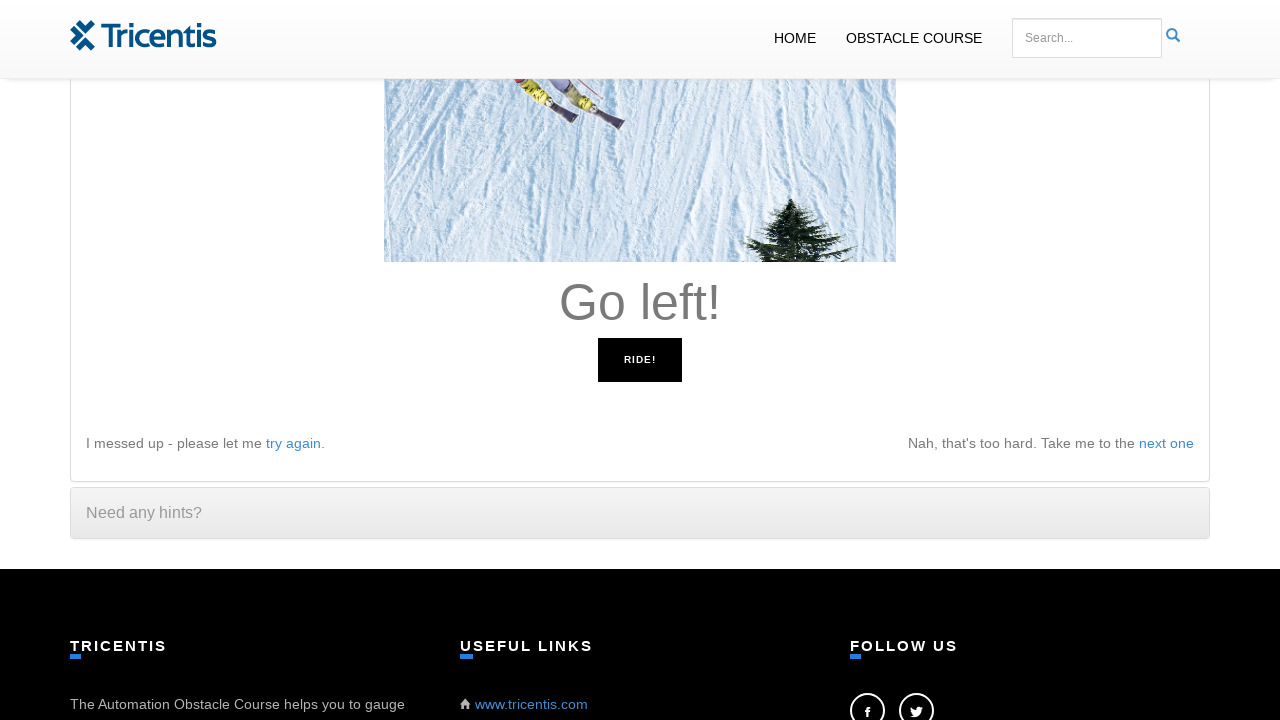

Pressed ArrowLeft key
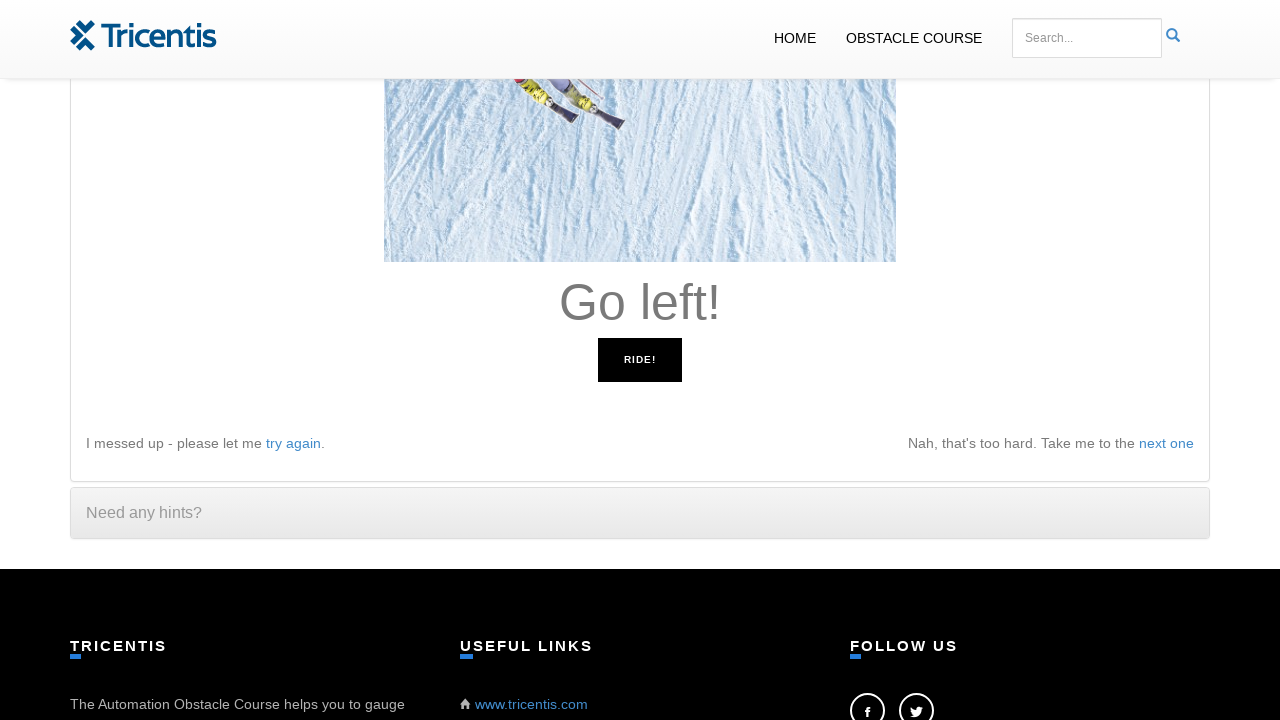

Waited 50ms before next instruction
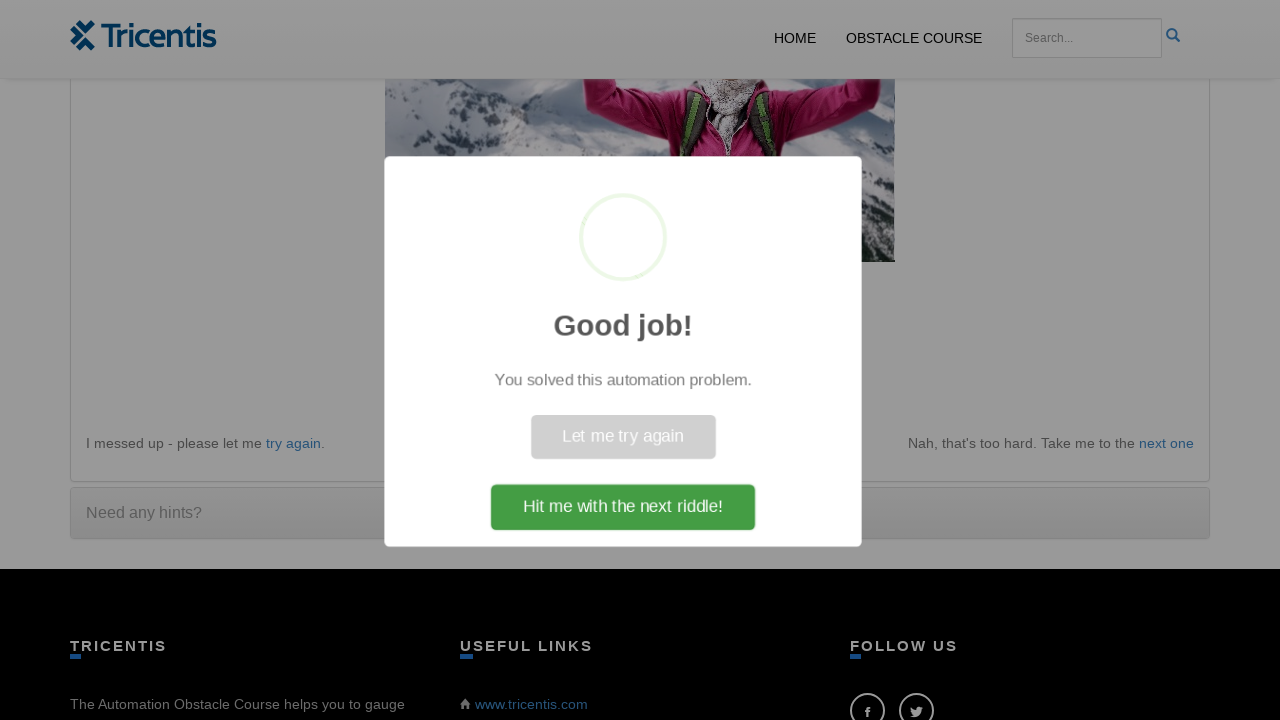

Read instruction: 'You did it!'
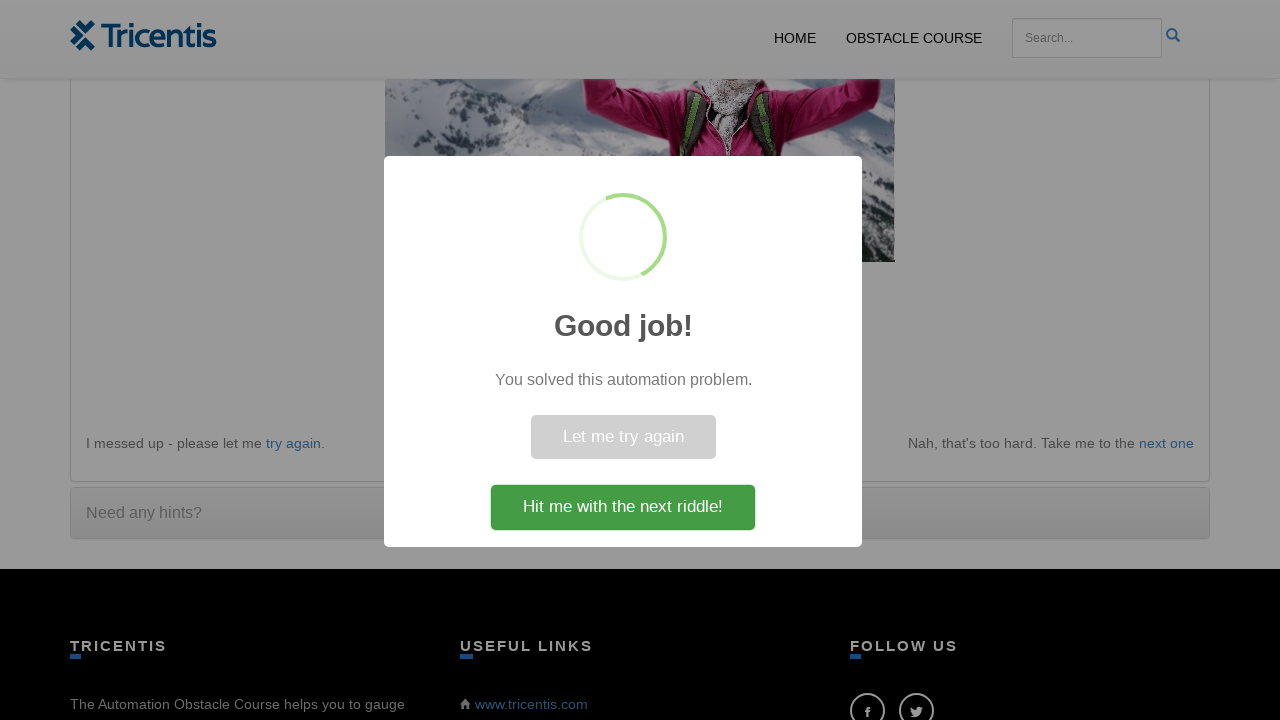

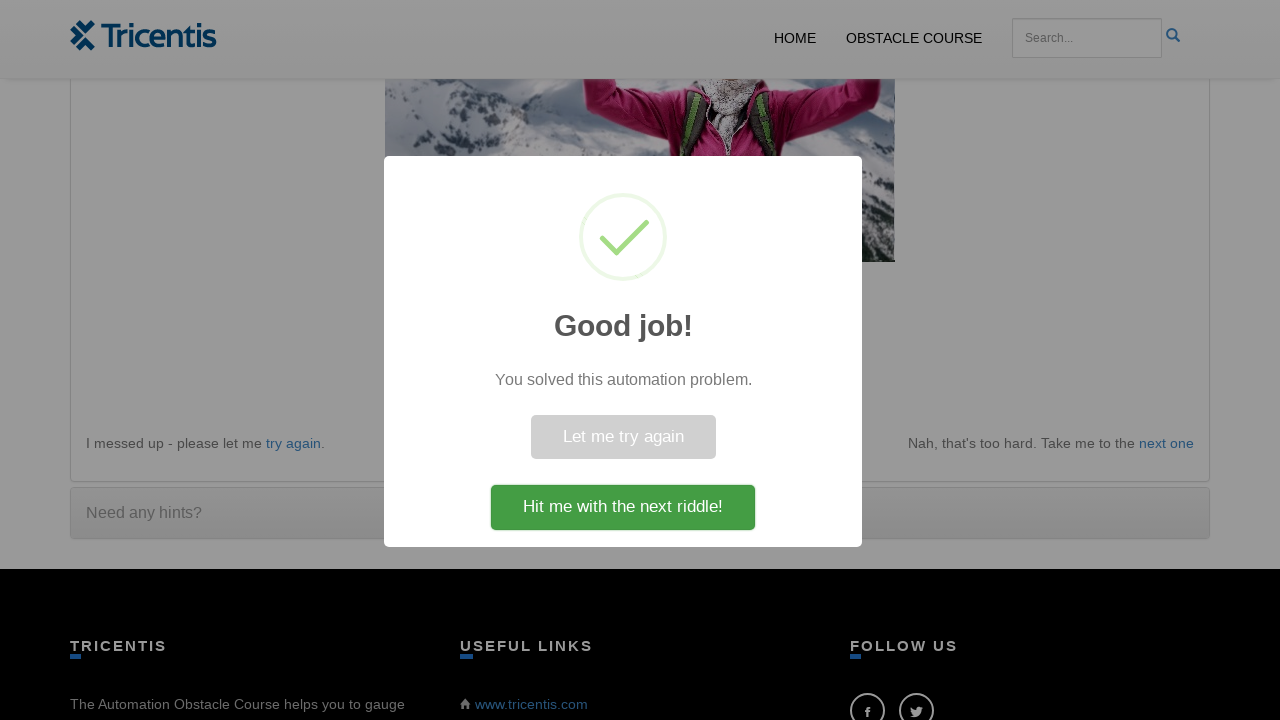